Tests filling out a large form by populating all input fields with a character and submitting the form via the button click.

Starting URL: http://suninjuly.github.io/huge_form.html

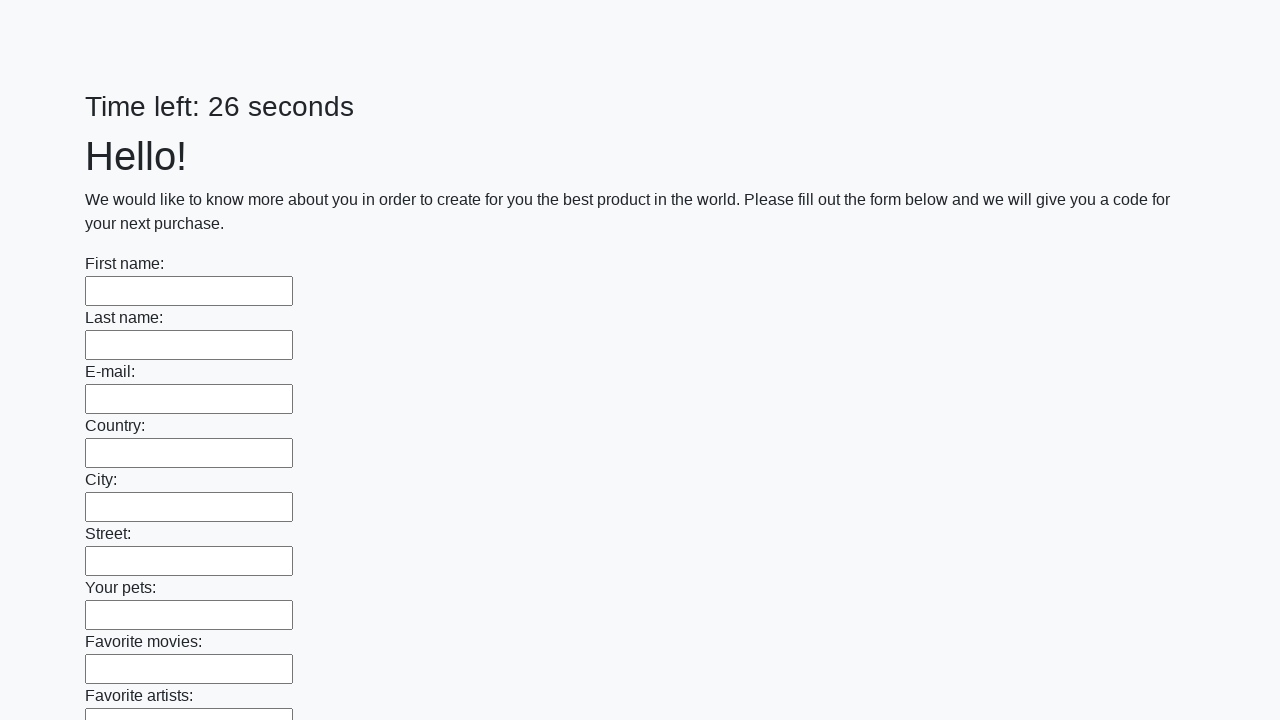

Located all input elements on the form
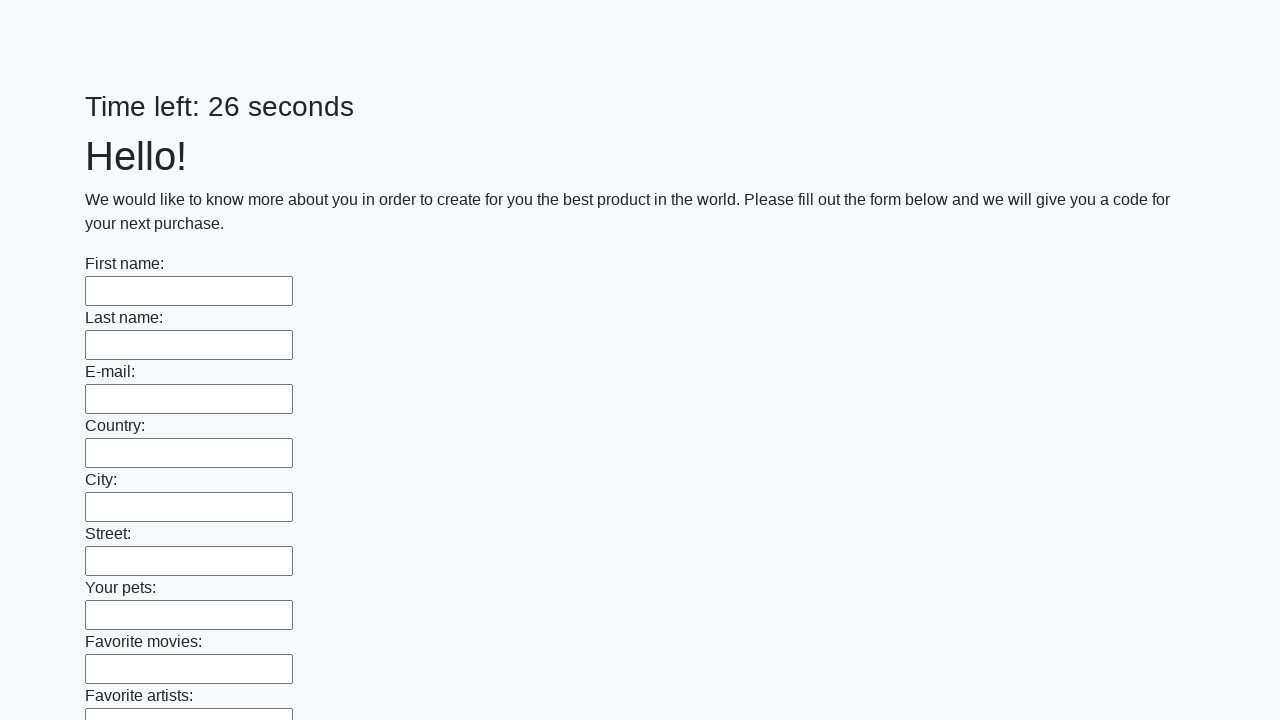

Filled input field with test value 'TestValue123' on input >> nth=0
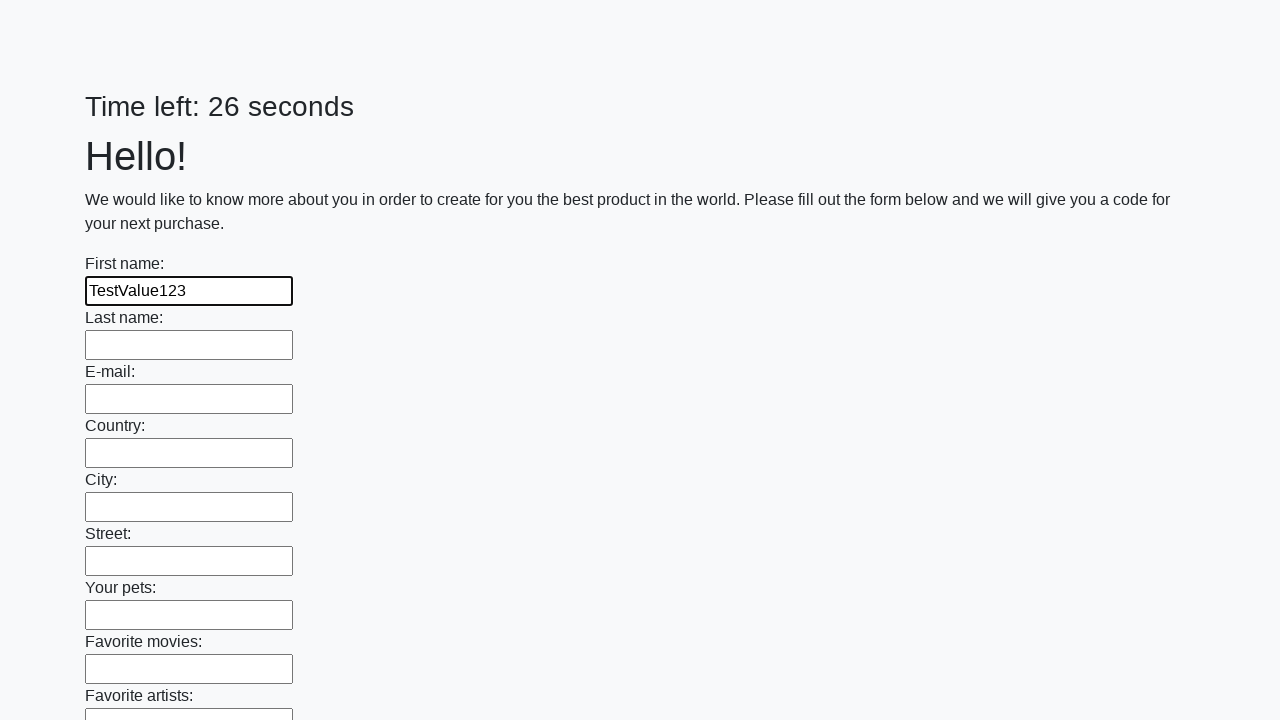

Filled input field with test value 'TestValue123' on input >> nth=1
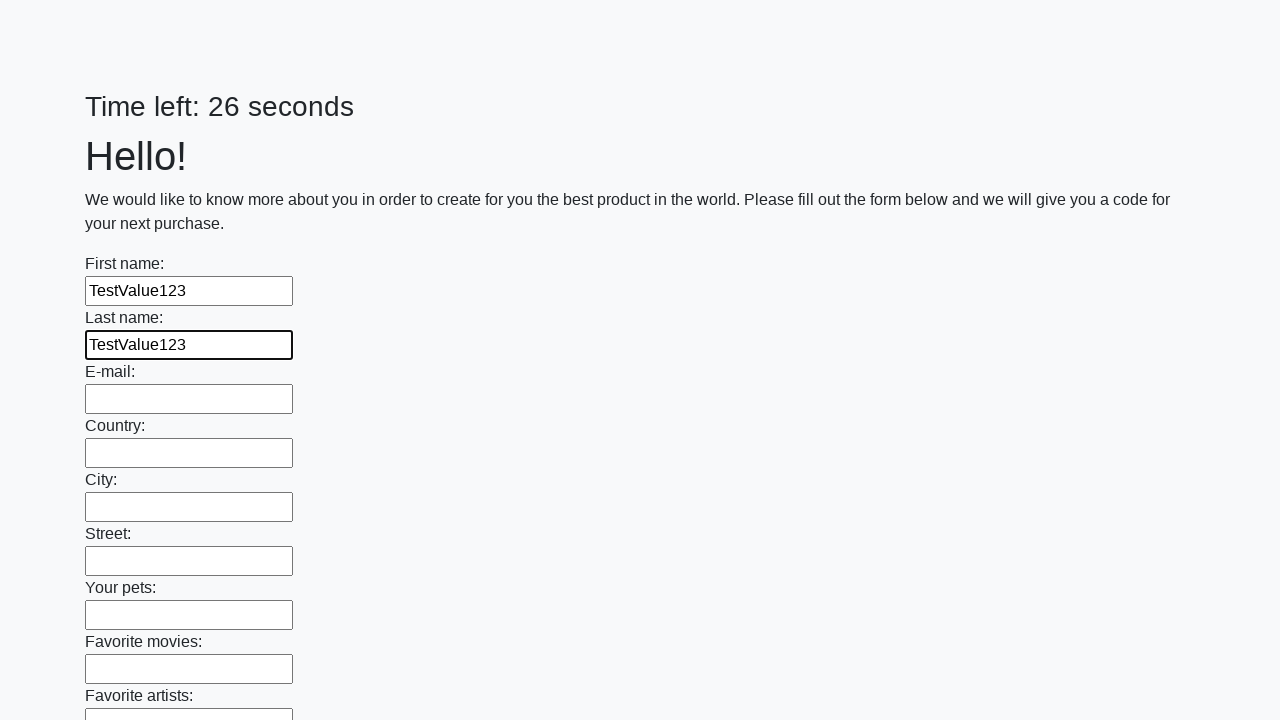

Filled input field with test value 'TestValue123' on input >> nth=2
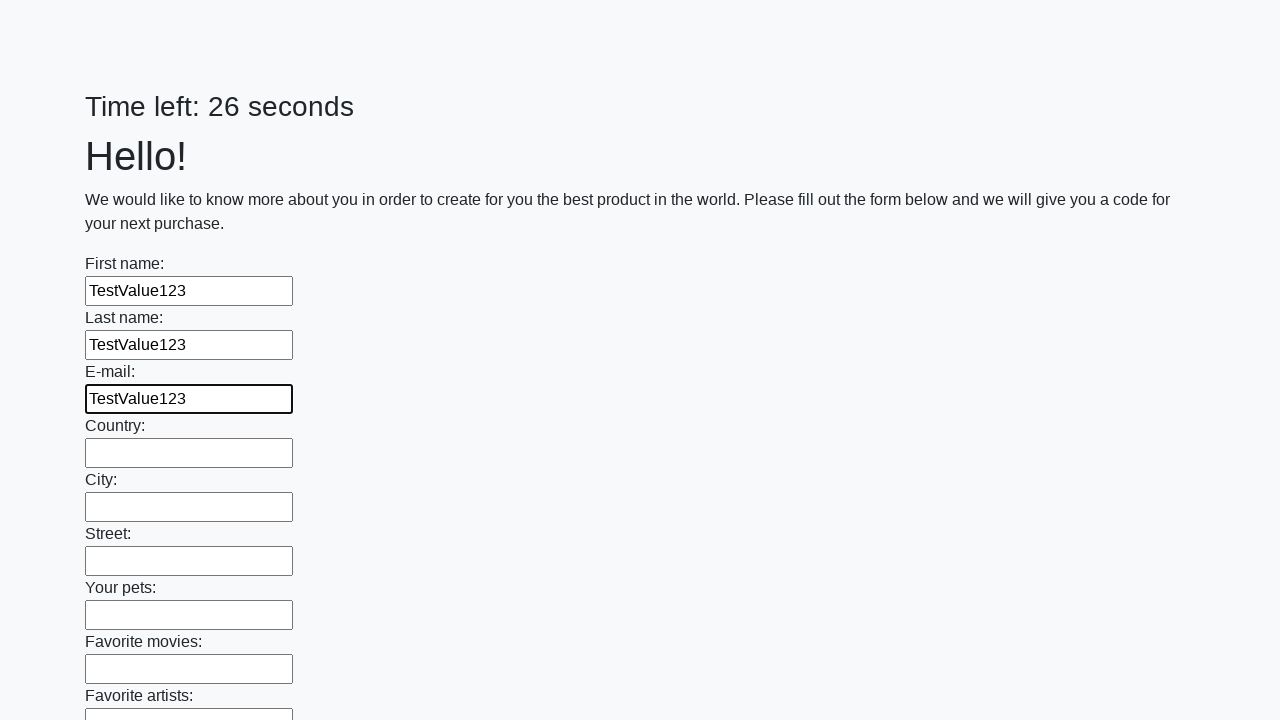

Filled input field with test value 'TestValue123' on input >> nth=3
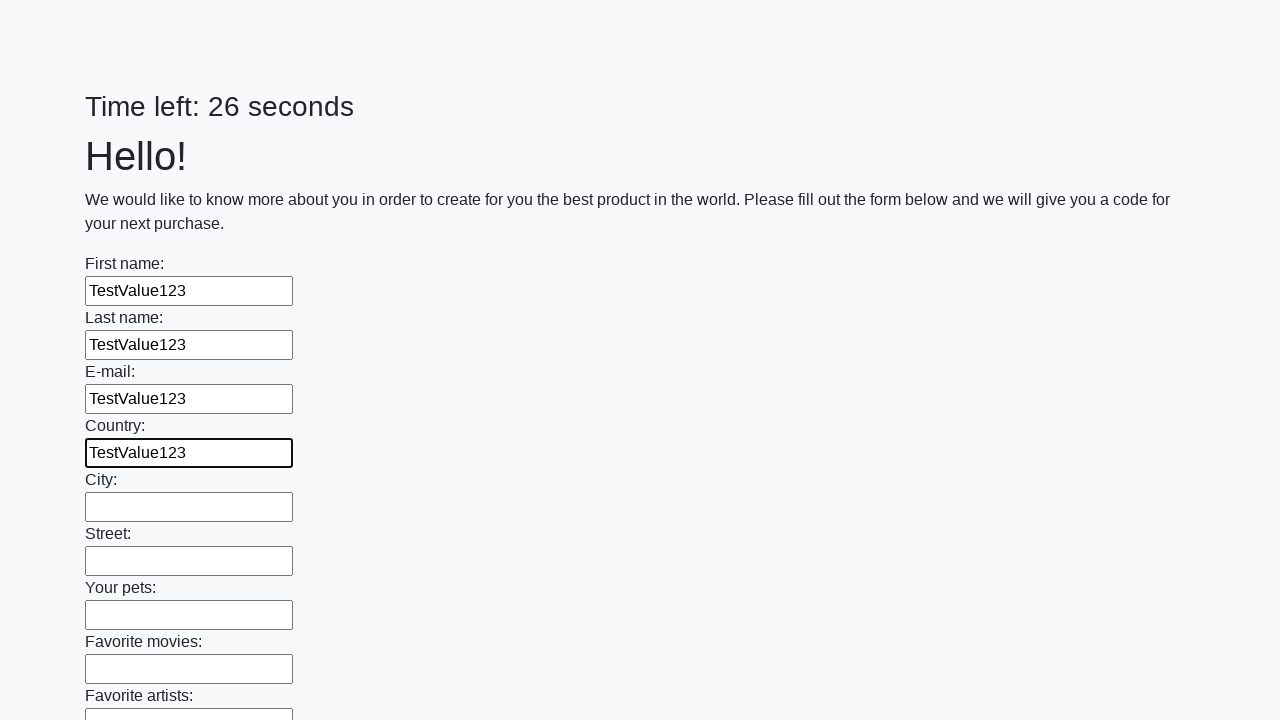

Filled input field with test value 'TestValue123' on input >> nth=4
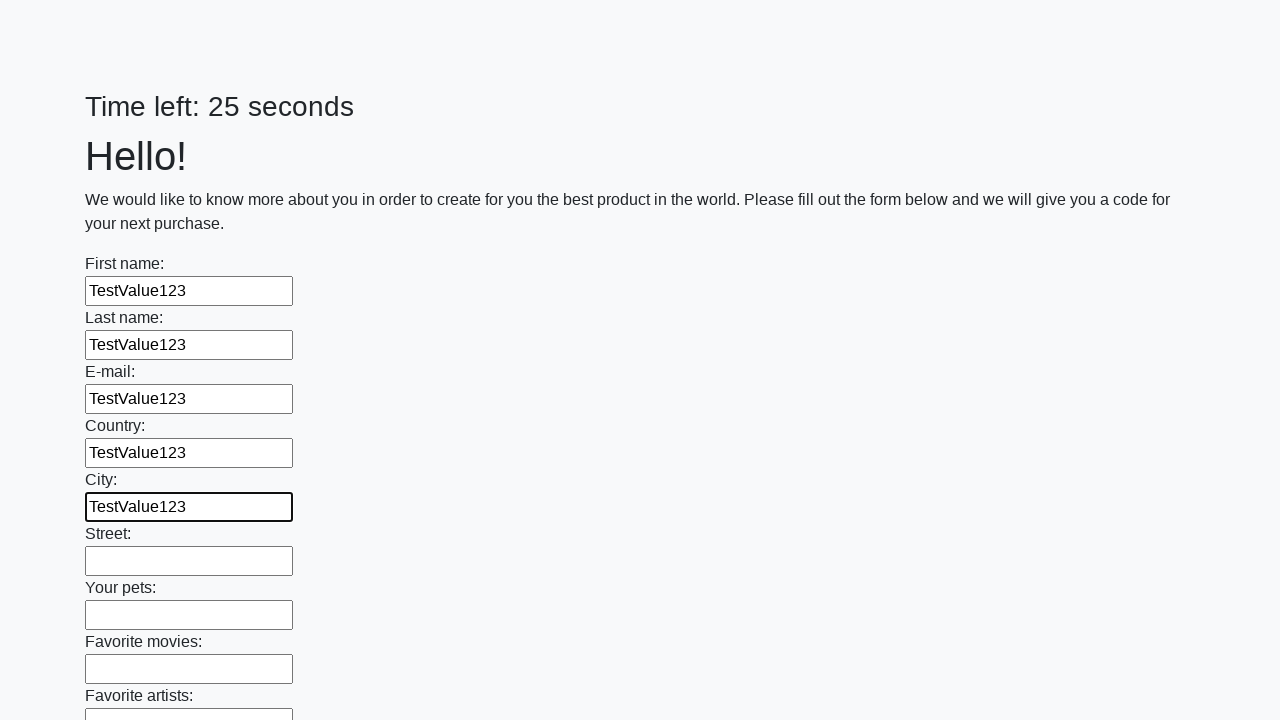

Filled input field with test value 'TestValue123' on input >> nth=5
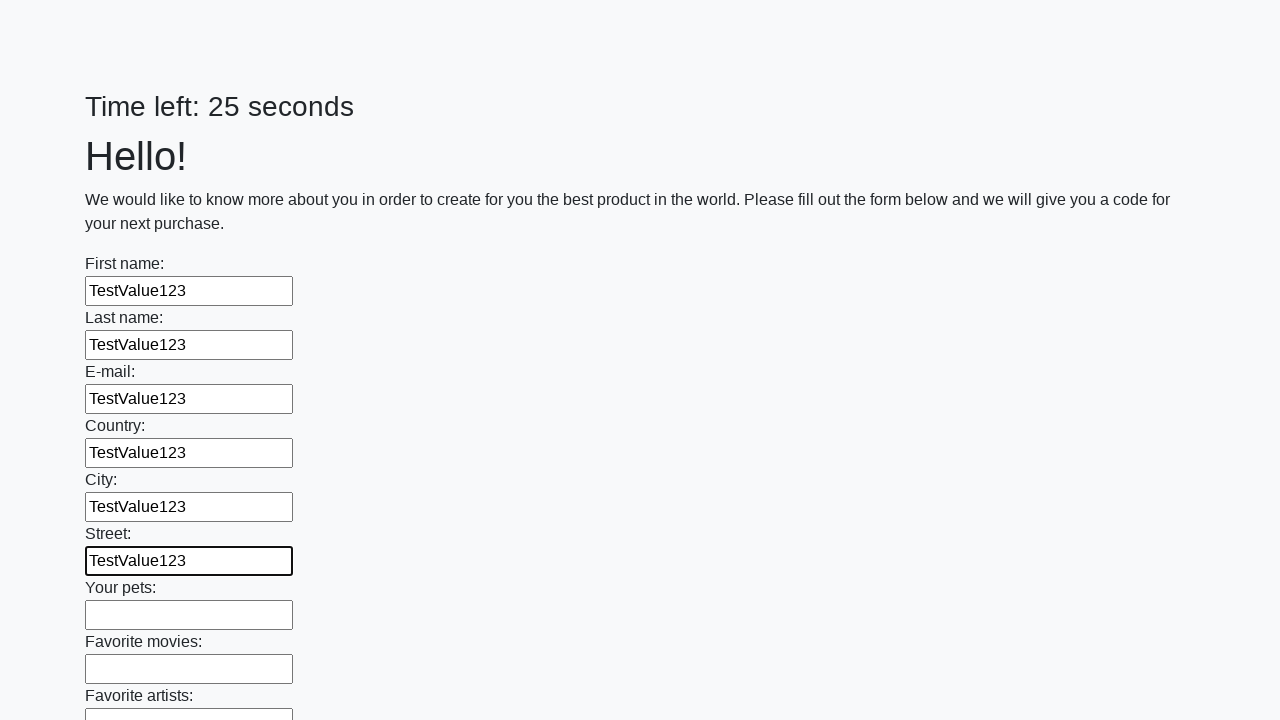

Filled input field with test value 'TestValue123' on input >> nth=6
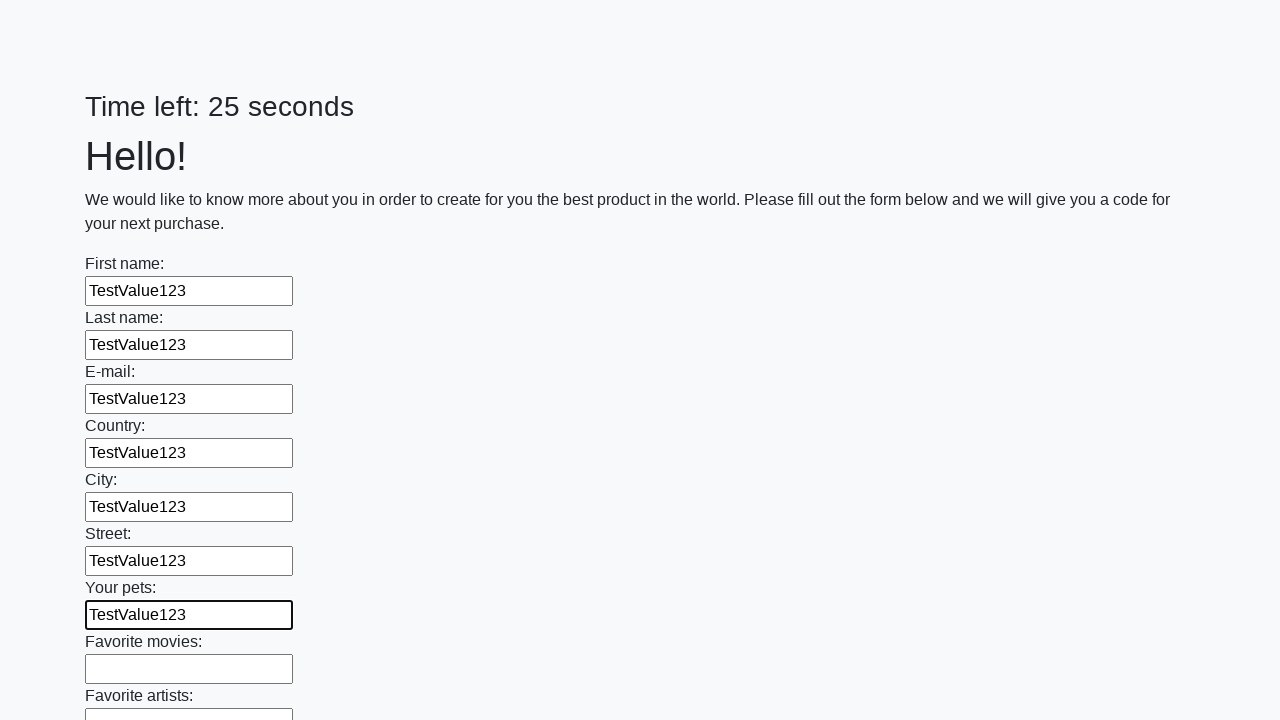

Filled input field with test value 'TestValue123' on input >> nth=7
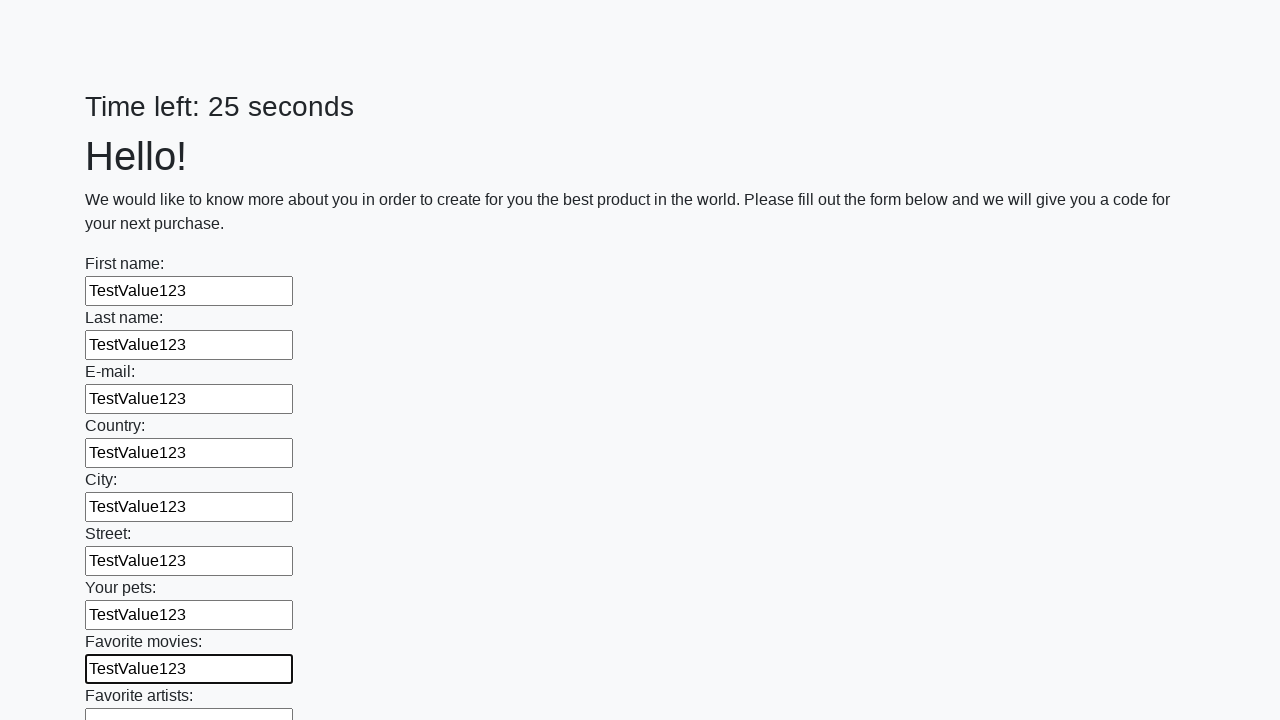

Filled input field with test value 'TestValue123' on input >> nth=8
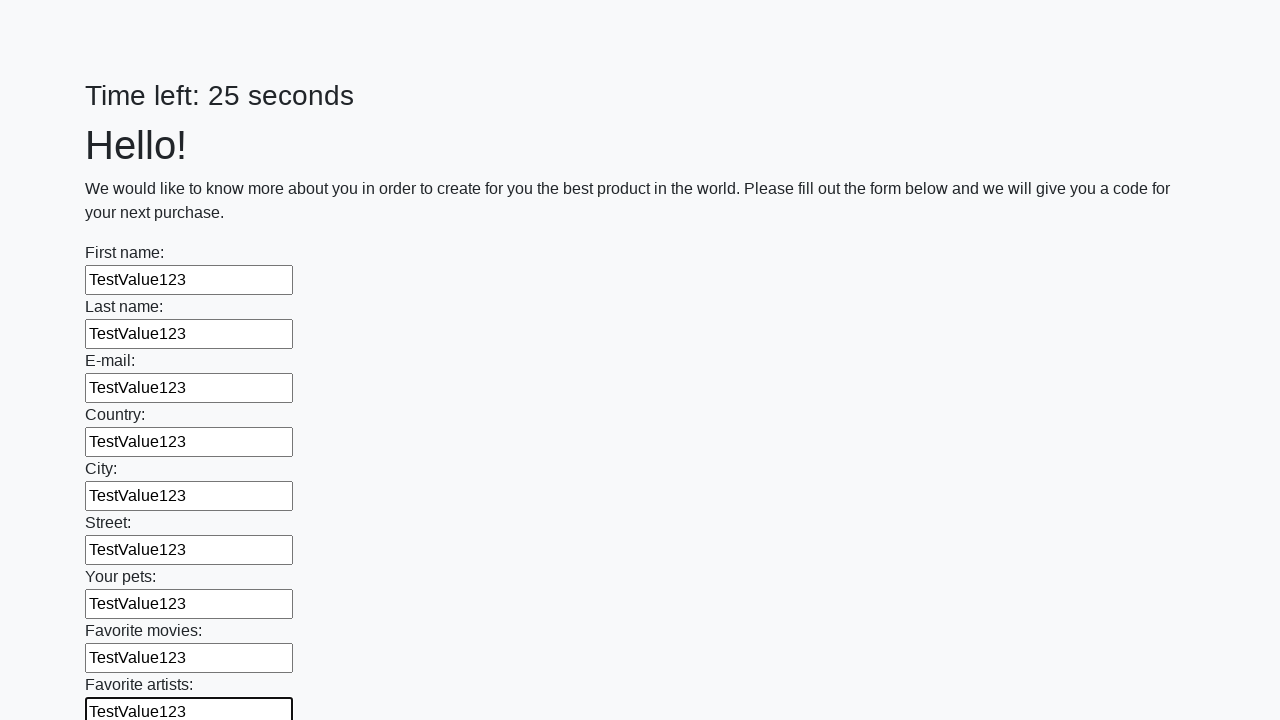

Filled input field with test value 'TestValue123' on input >> nth=9
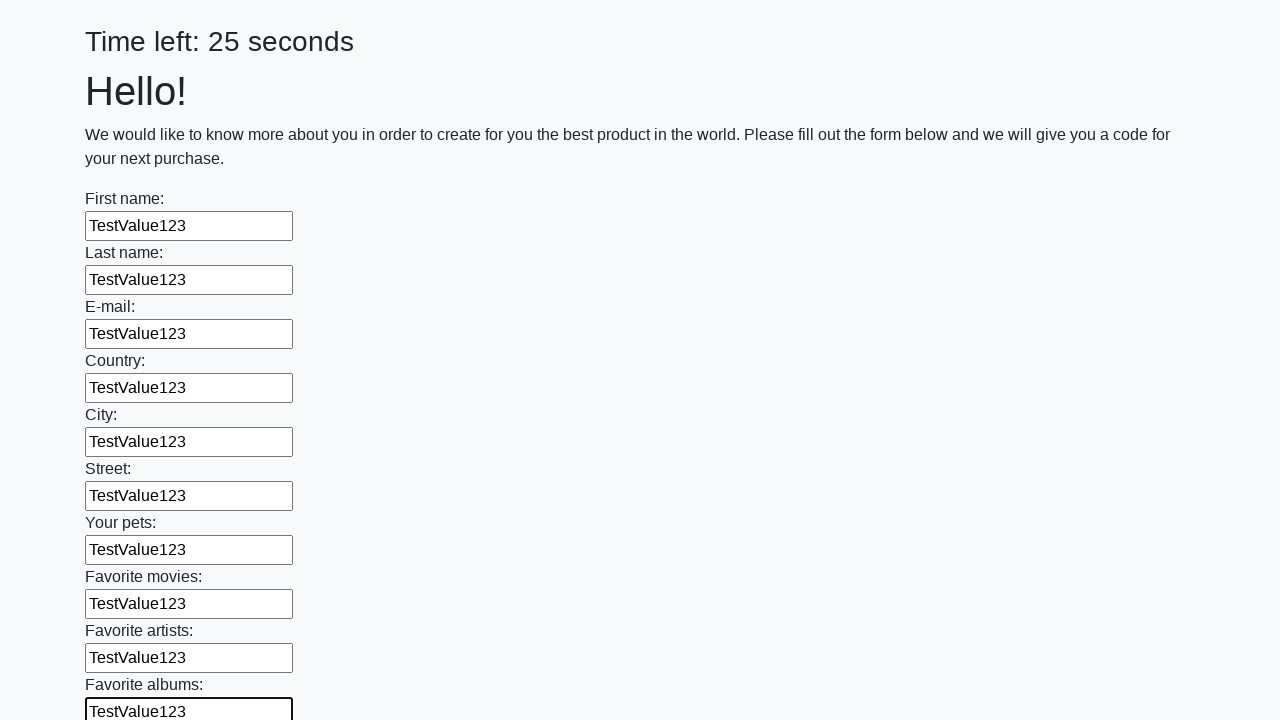

Filled input field with test value 'TestValue123' on input >> nth=10
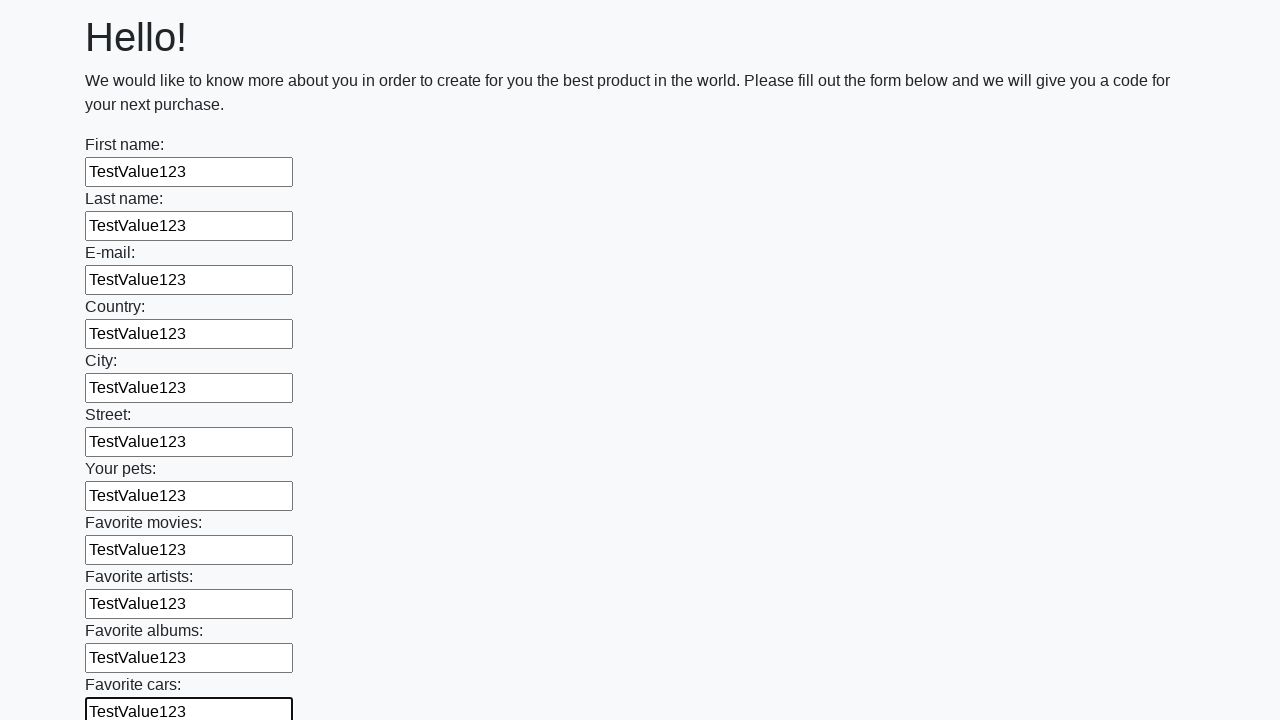

Filled input field with test value 'TestValue123' on input >> nth=11
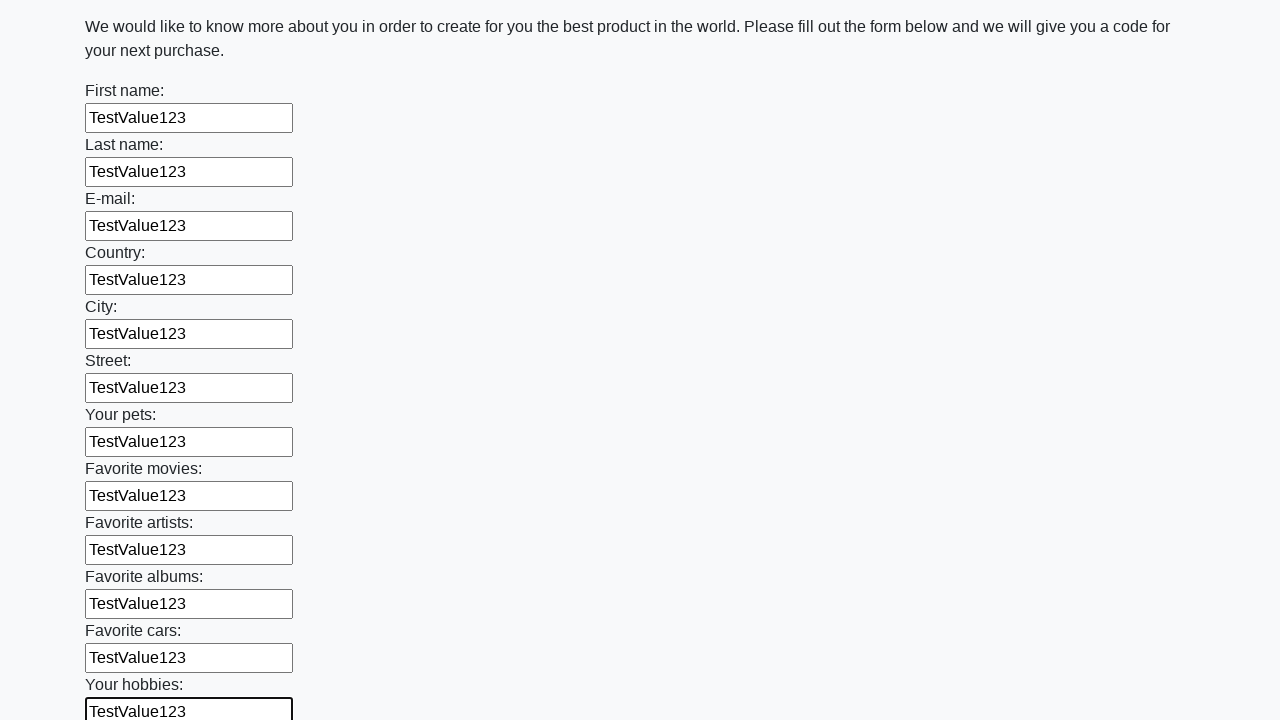

Filled input field with test value 'TestValue123' on input >> nth=12
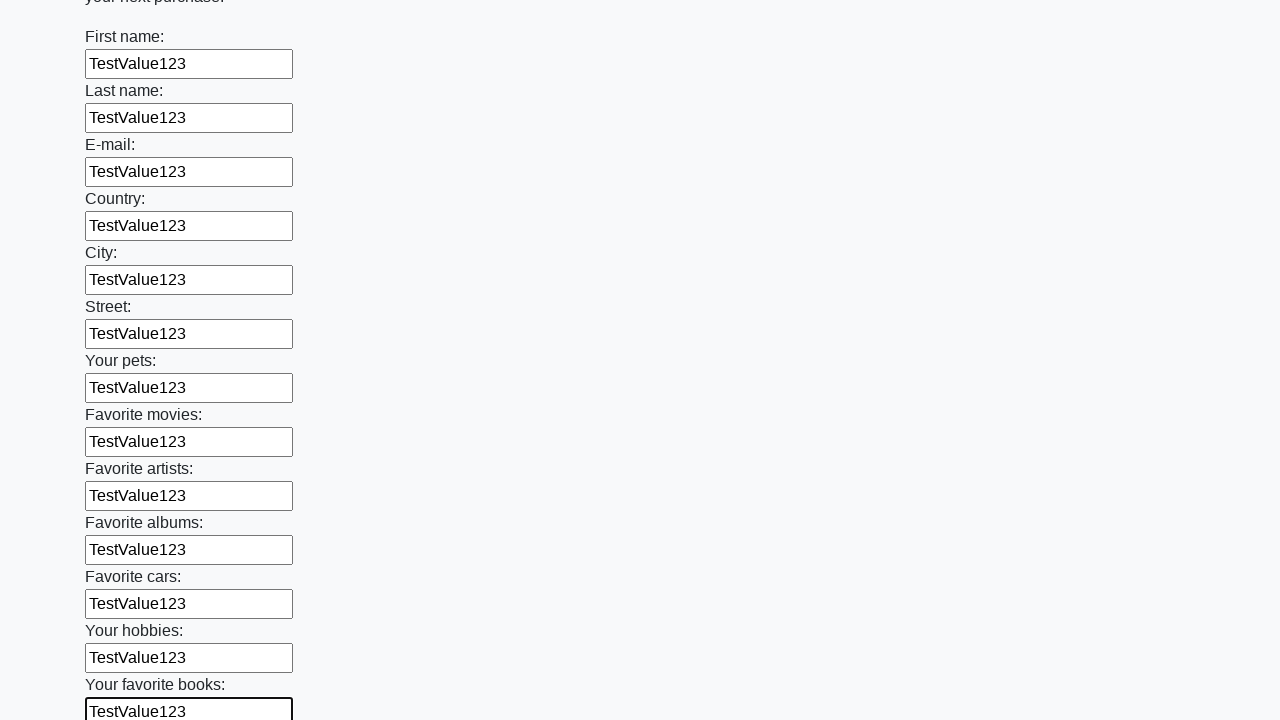

Filled input field with test value 'TestValue123' on input >> nth=13
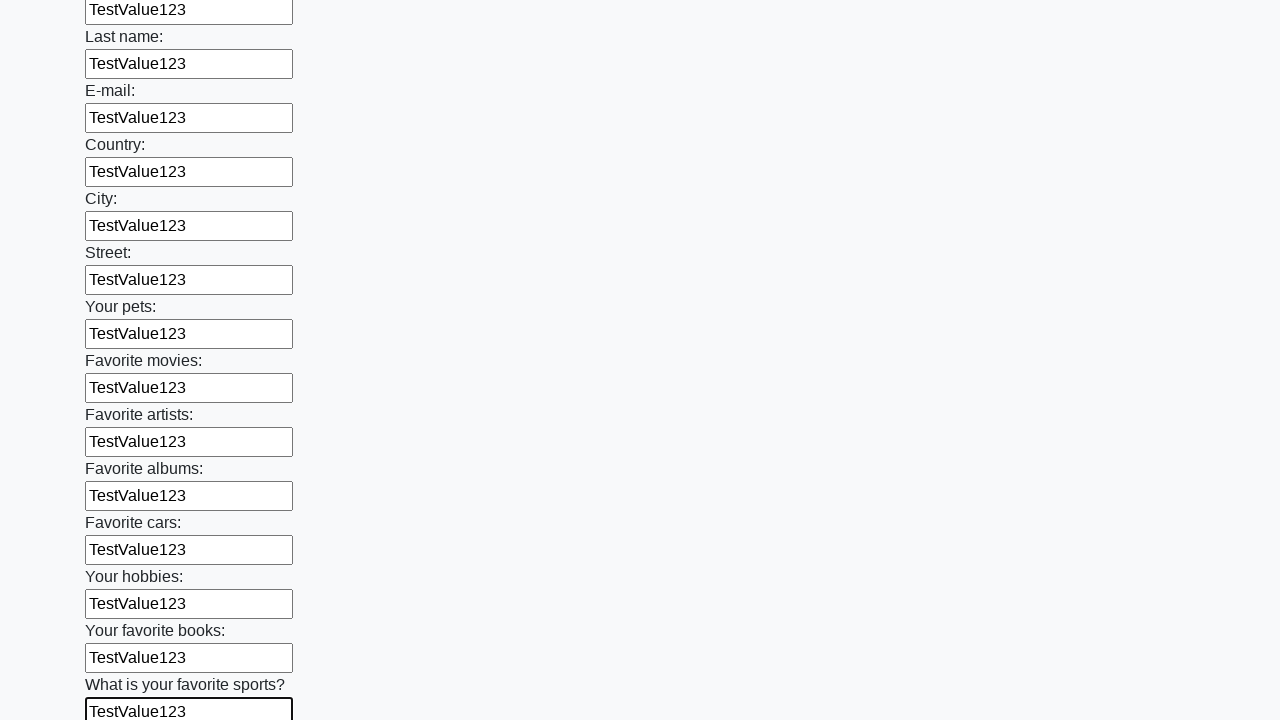

Filled input field with test value 'TestValue123' on input >> nth=14
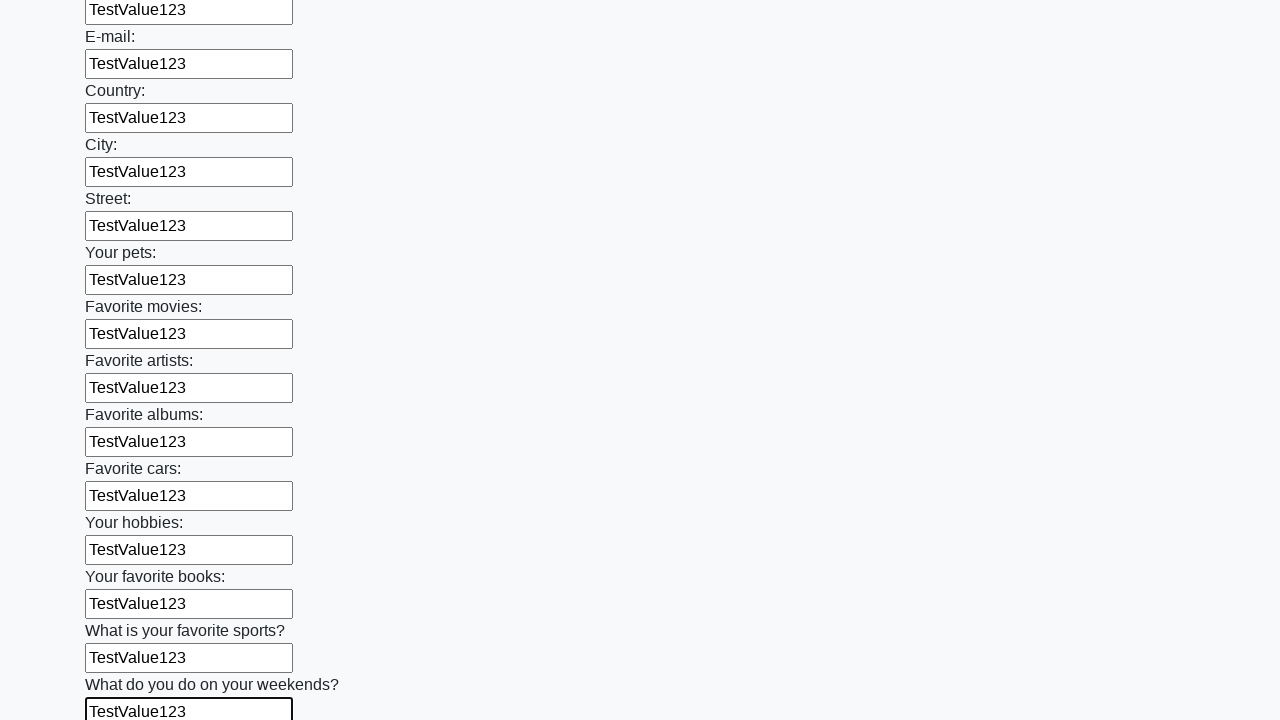

Filled input field with test value 'TestValue123' on input >> nth=15
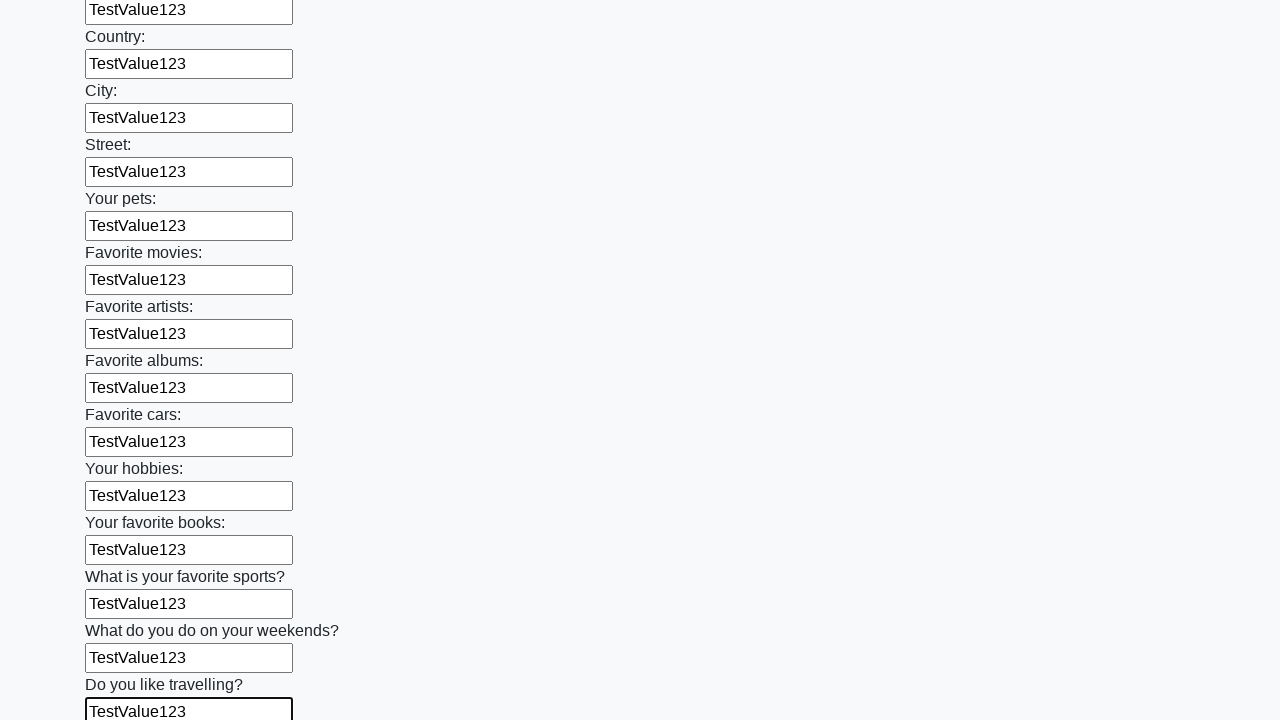

Filled input field with test value 'TestValue123' on input >> nth=16
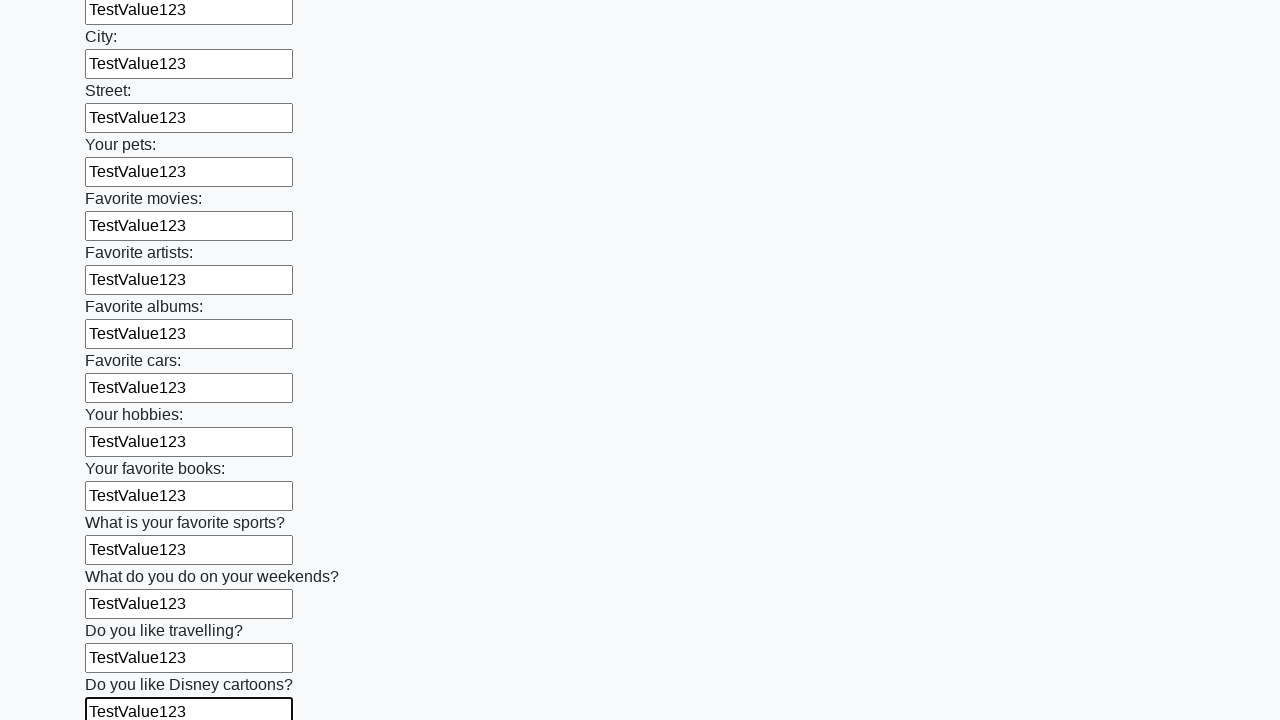

Filled input field with test value 'TestValue123' on input >> nth=17
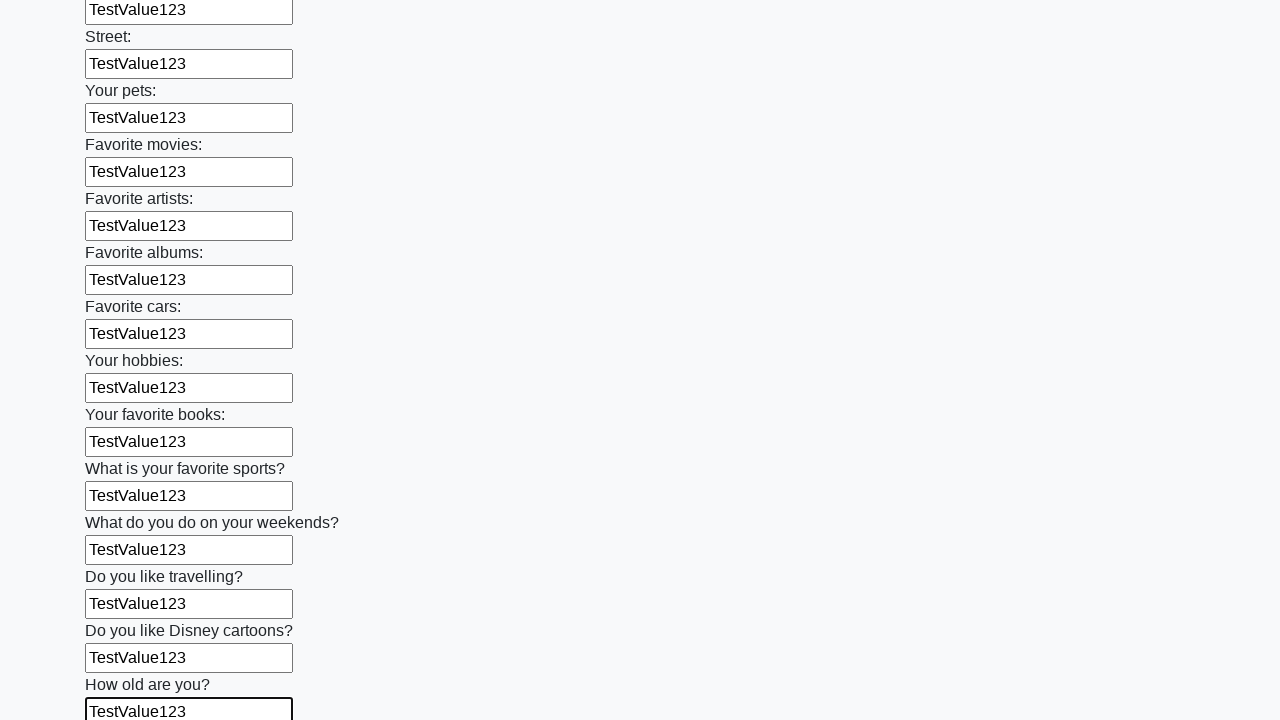

Filled input field with test value 'TestValue123' on input >> nth=18
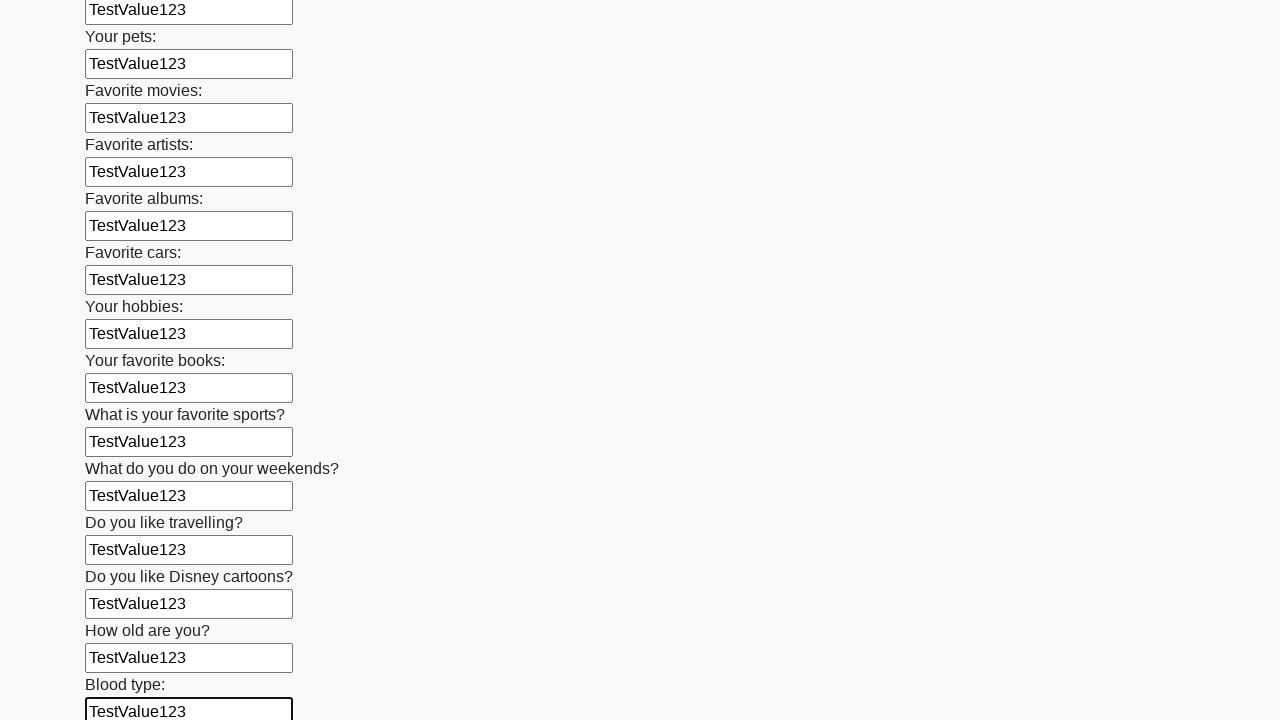

Filled input field with test value 'TestValue123' on input >> nth=19
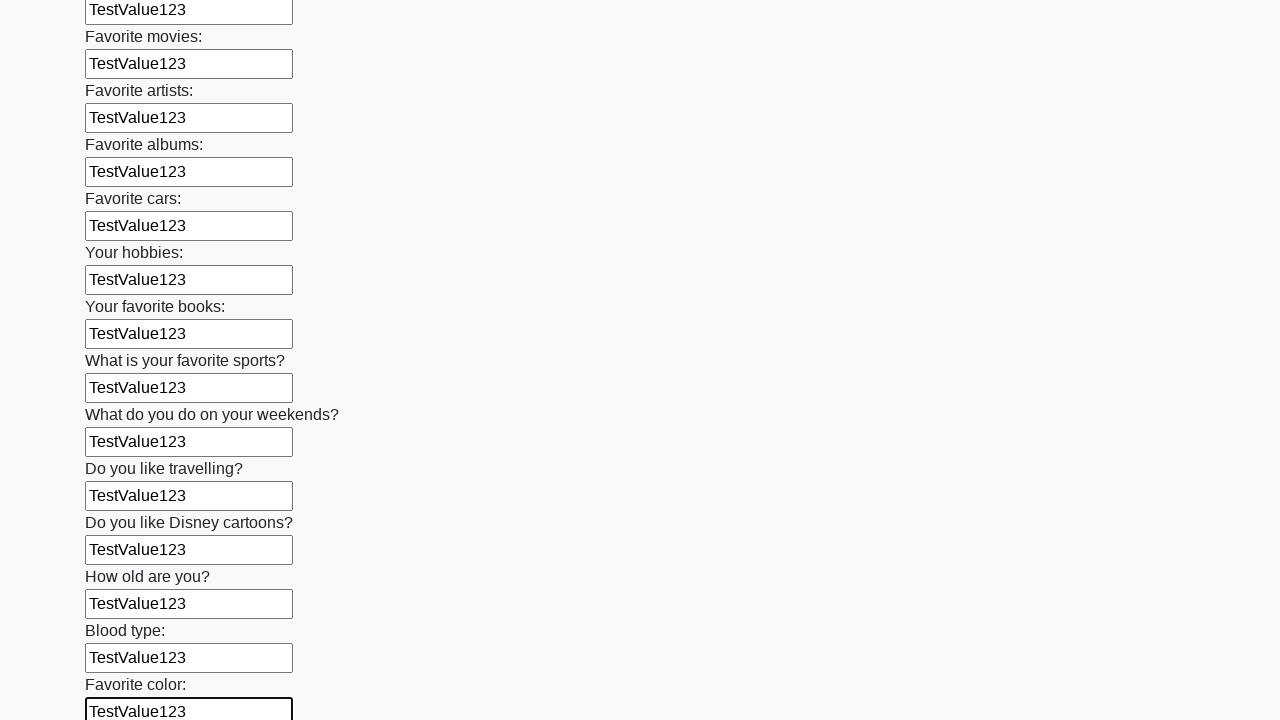

Filled input field with test value 'TestValue123' on input >> nth=20
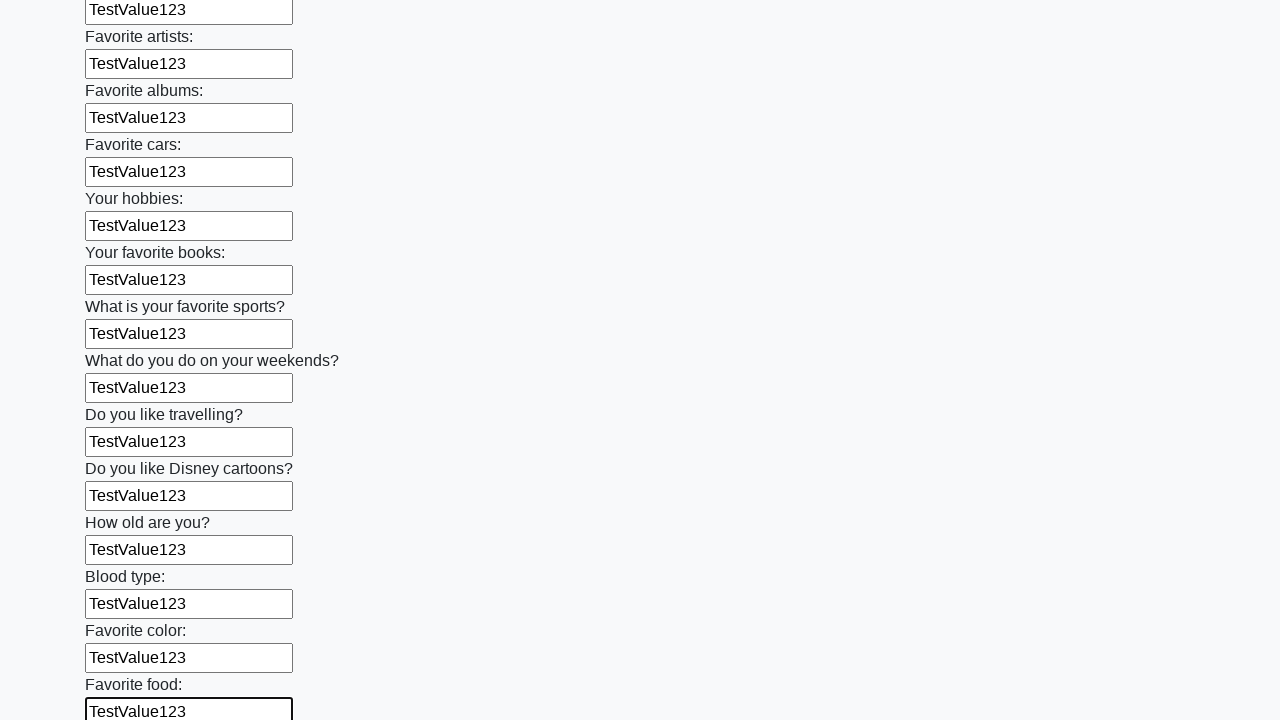

Filled input field with test value 'TestValue123' on input >> nth=21
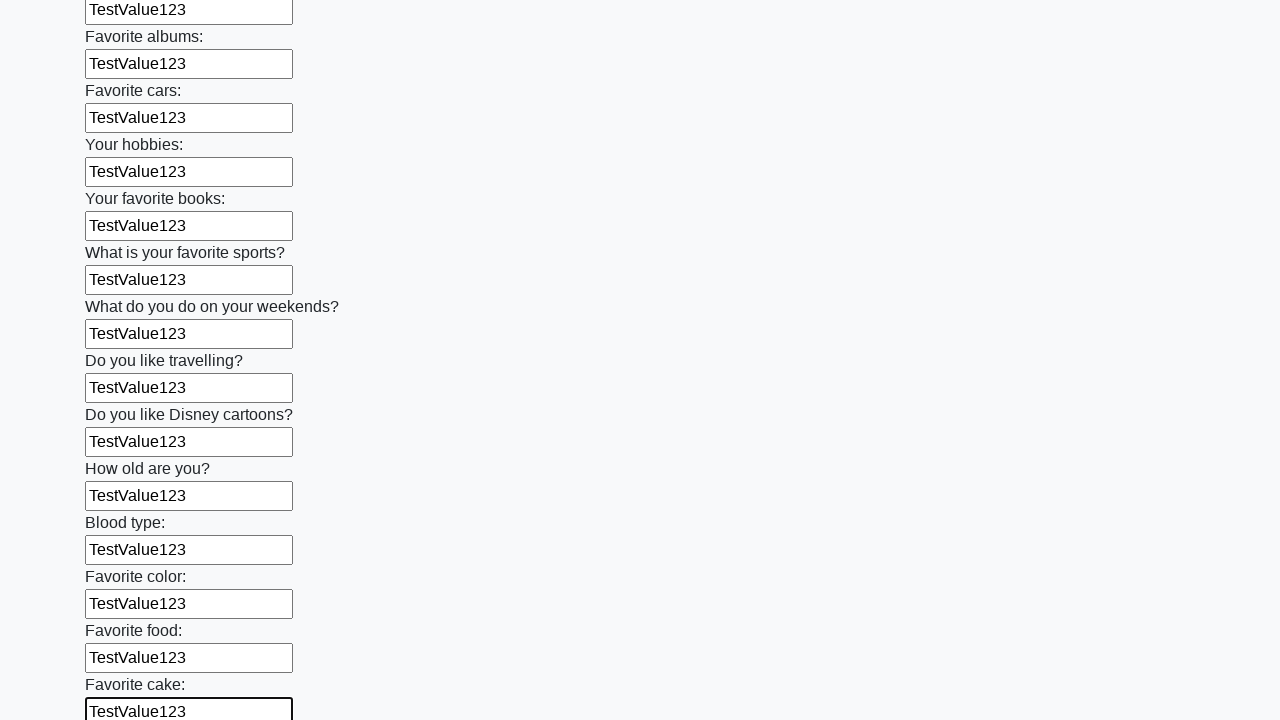

Filled input field with test value 'TestValue123' on input >> nth=22
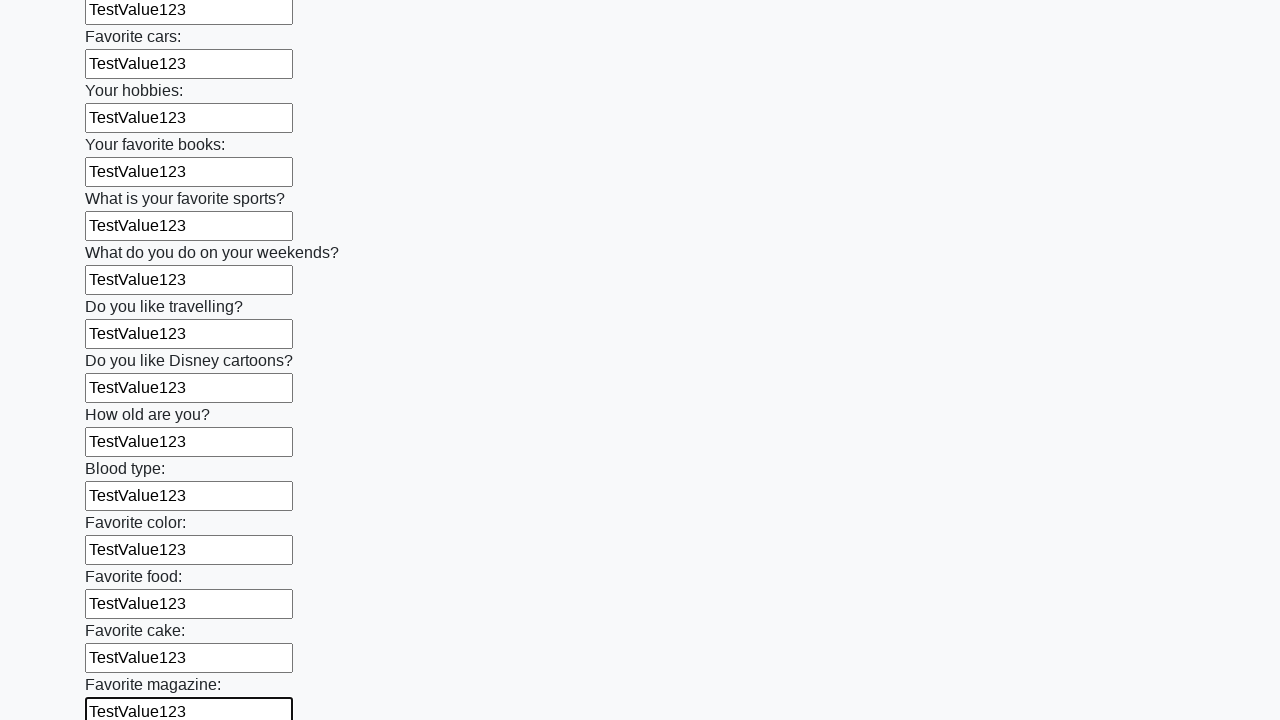

Filled input field with test value 'TestValue123' on input >> nth=23
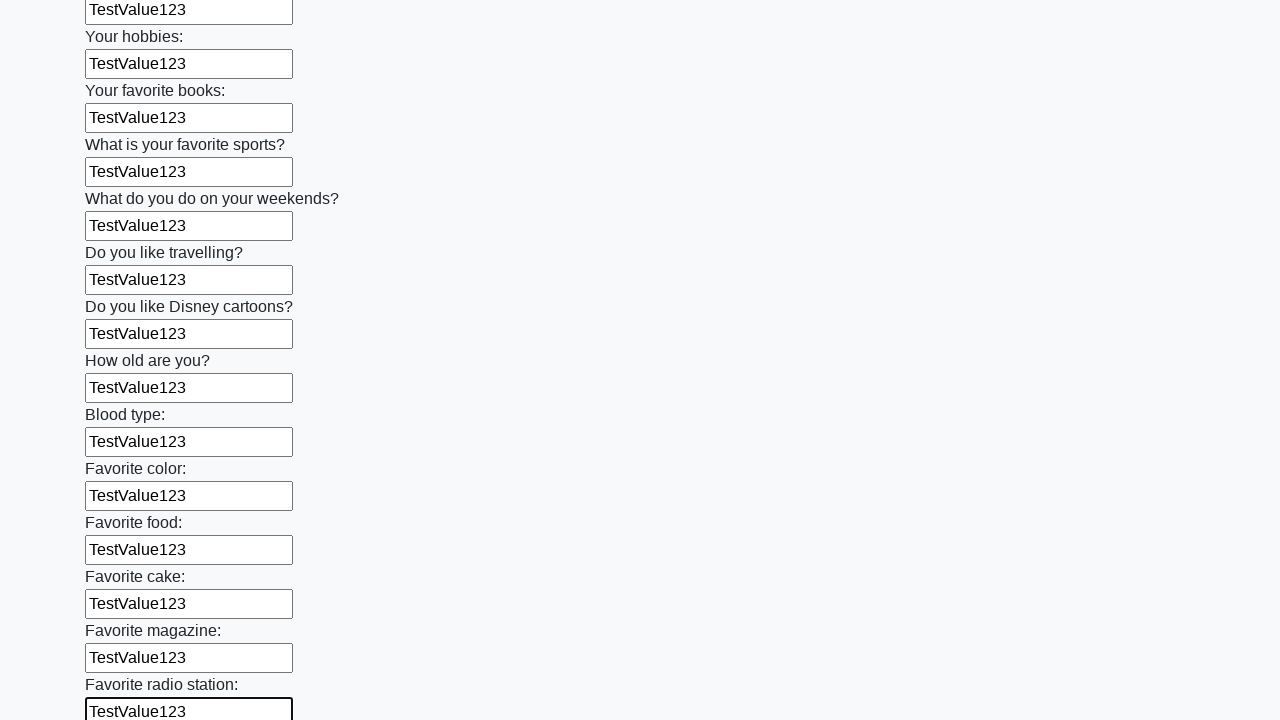

Filled input field with test value 'TestValue123' on input >> nth=24
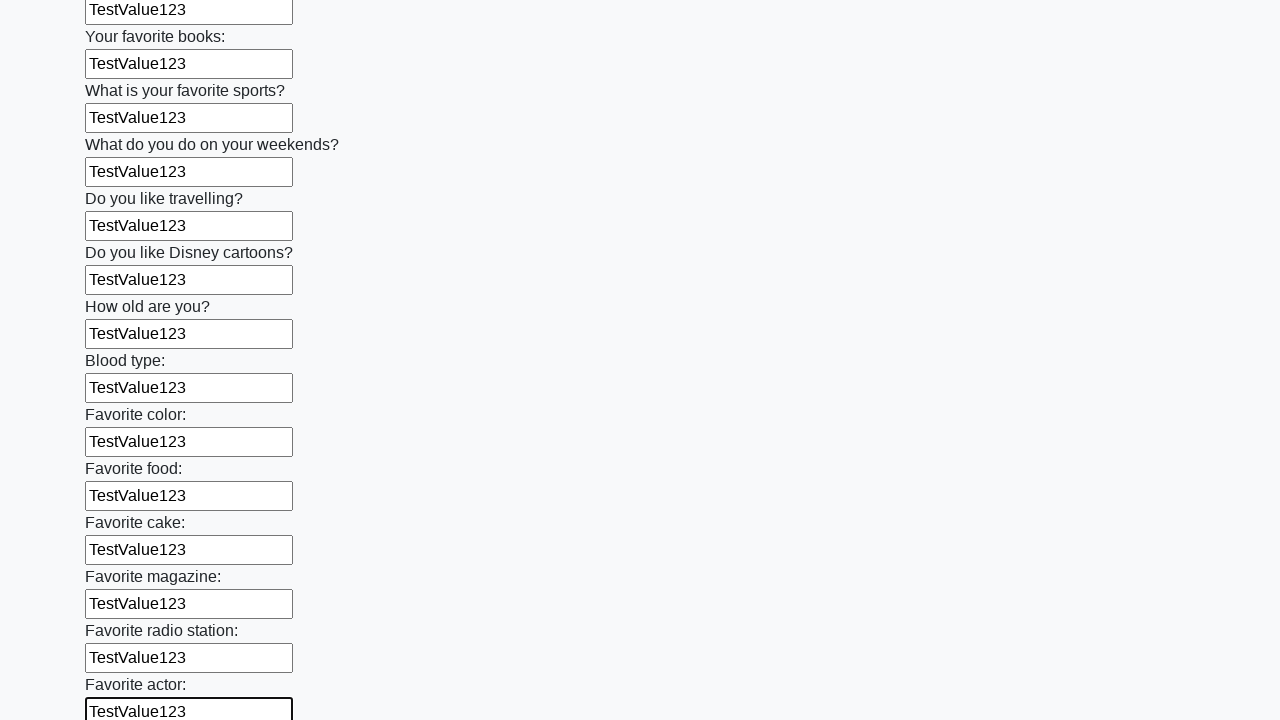

Filled input field with test value 'TestValue123' on input >> nth=25
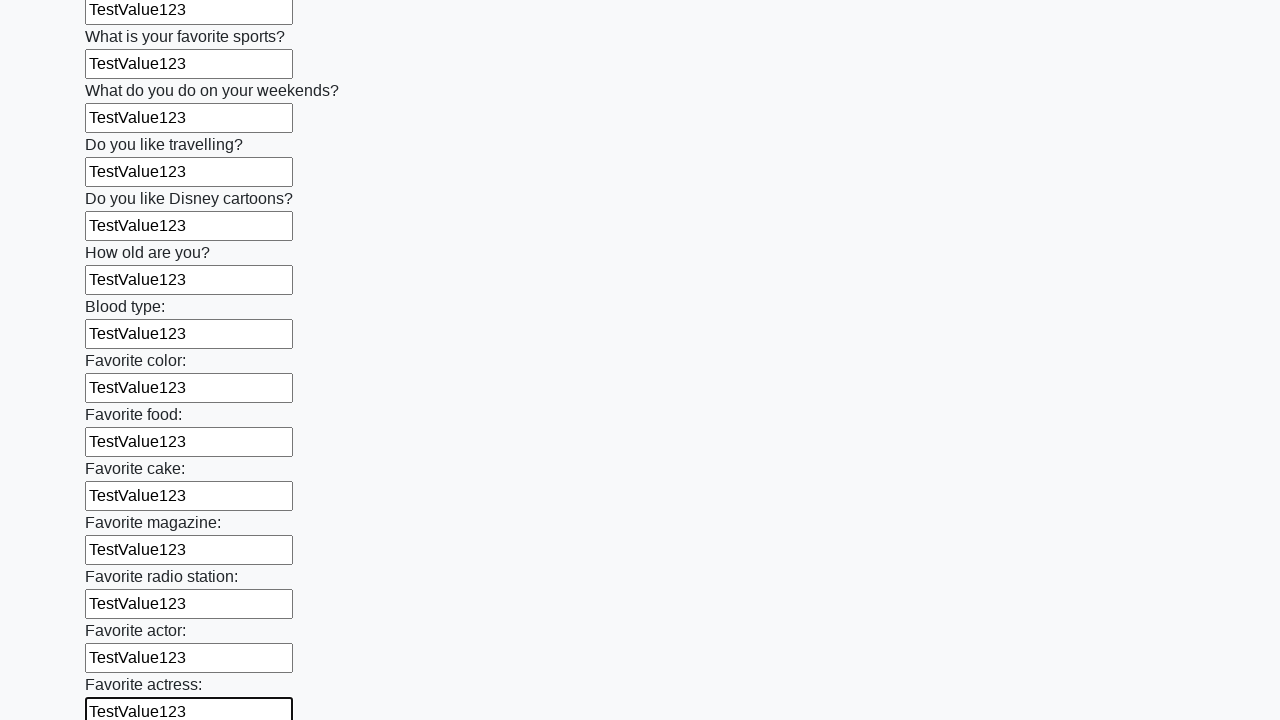

Filled input field with test value 'TestValue123' on input >> nth=26
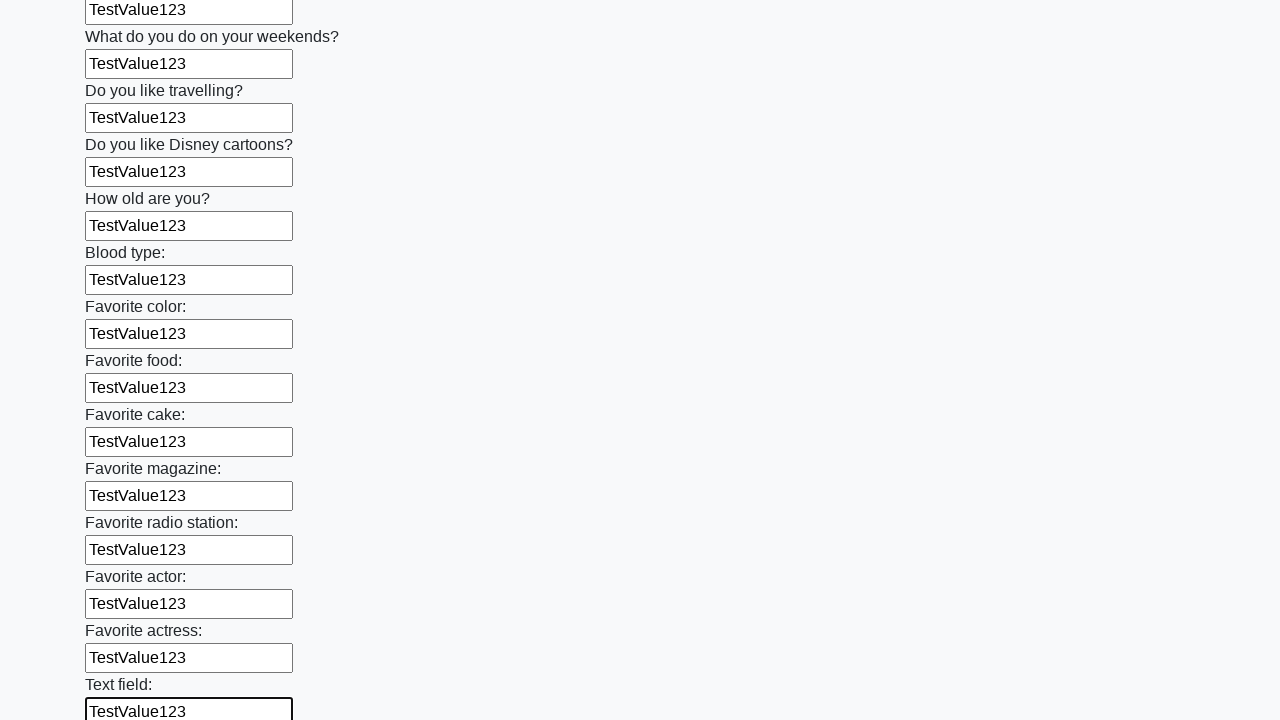

Filled input field with test value 'TestValue123' on input >> nth=27
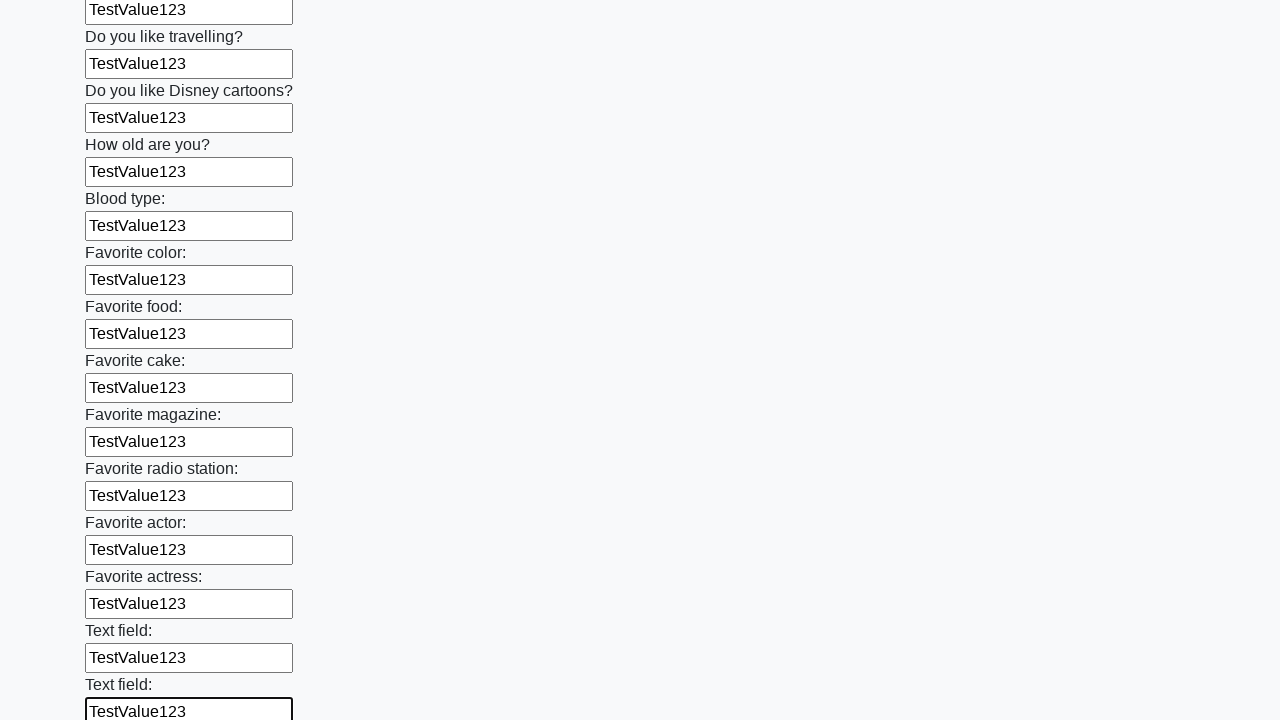

Filled input field with test value 'TestValue123' on input >> nth=28
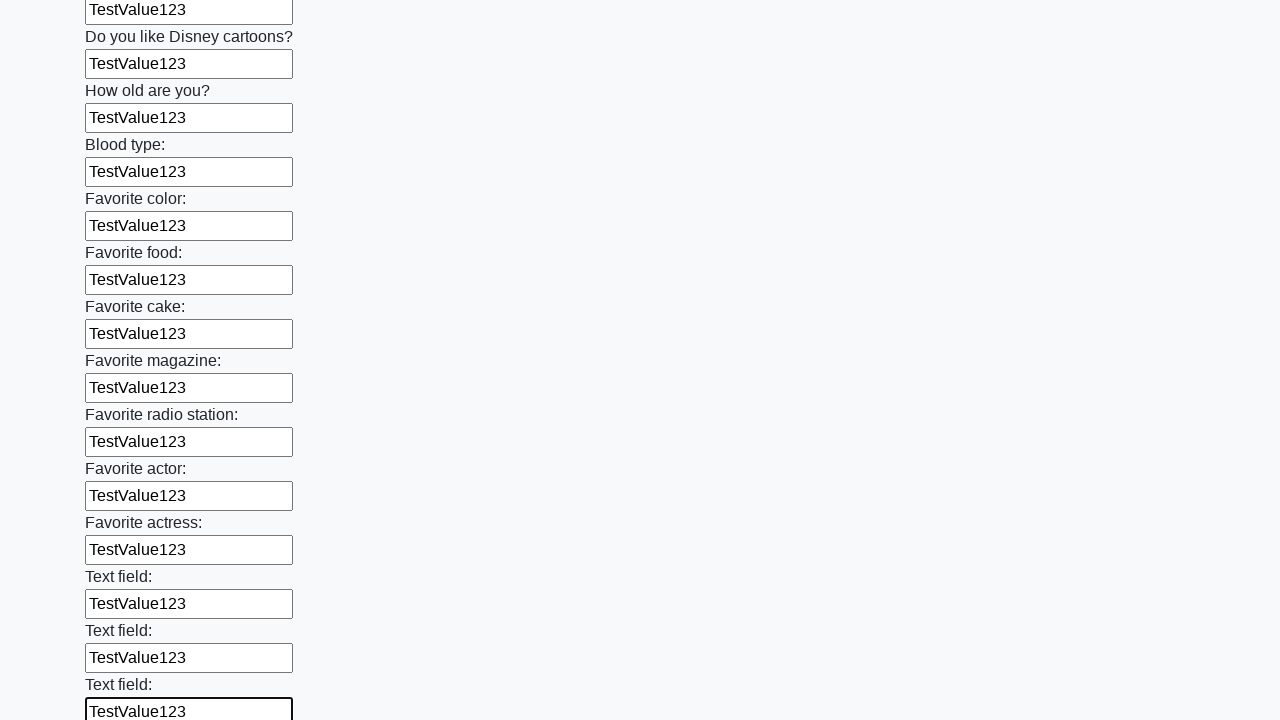

Filled input field with test value 'TestValue123' on input >> nth=29
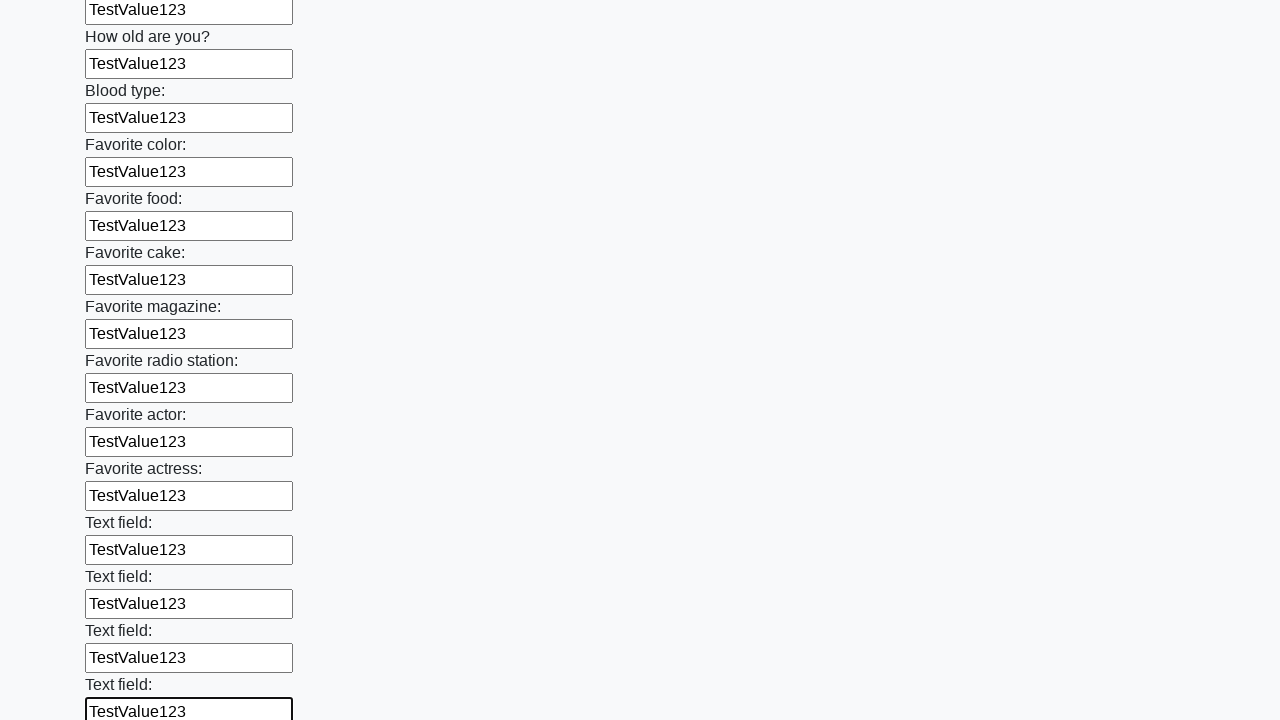

Filled input field with test value 'TestValue123' on input >> nth=30
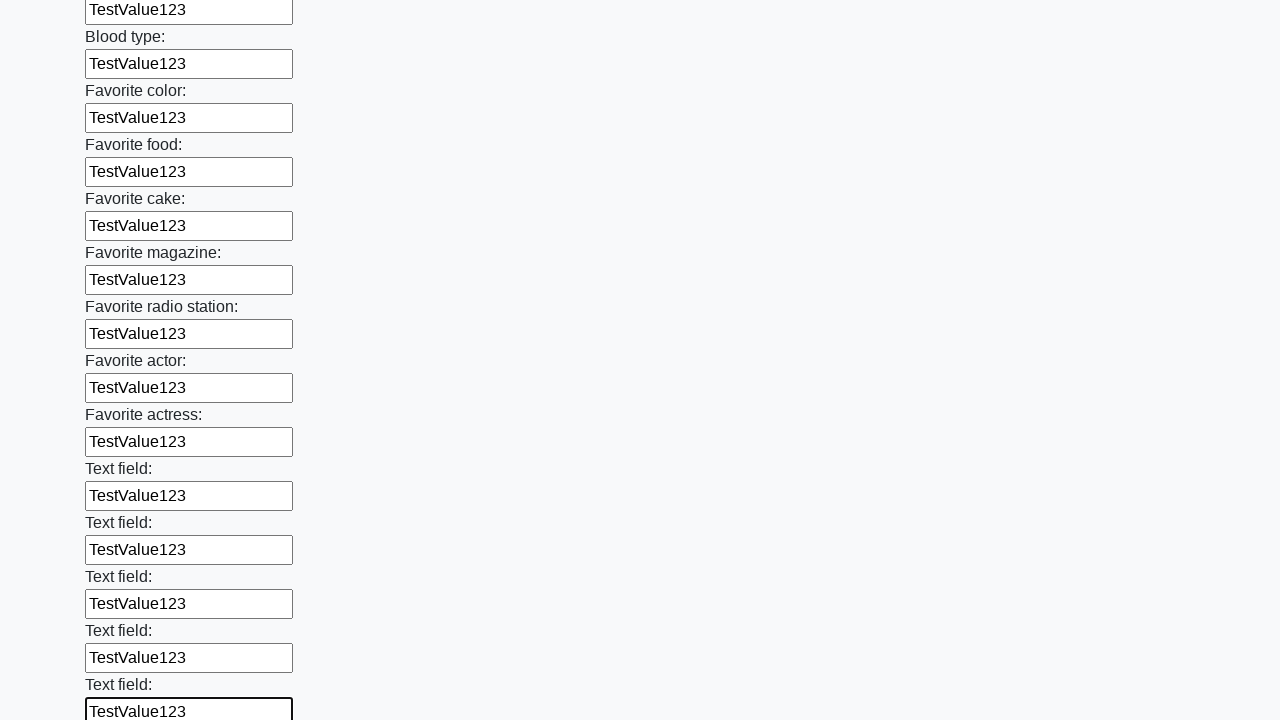

Filled input field with test value 'TestValue123' on input >> nth=31
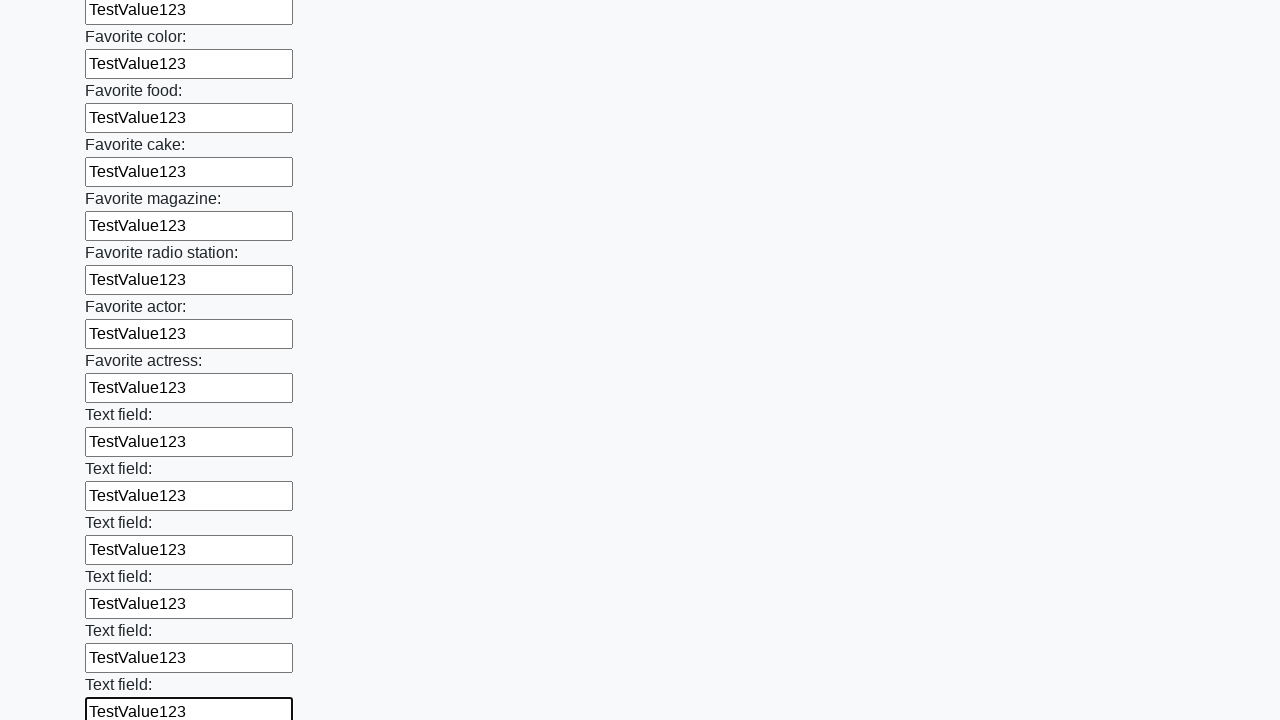

Filled input field with test value 'TestValue123' on input >> nth=32
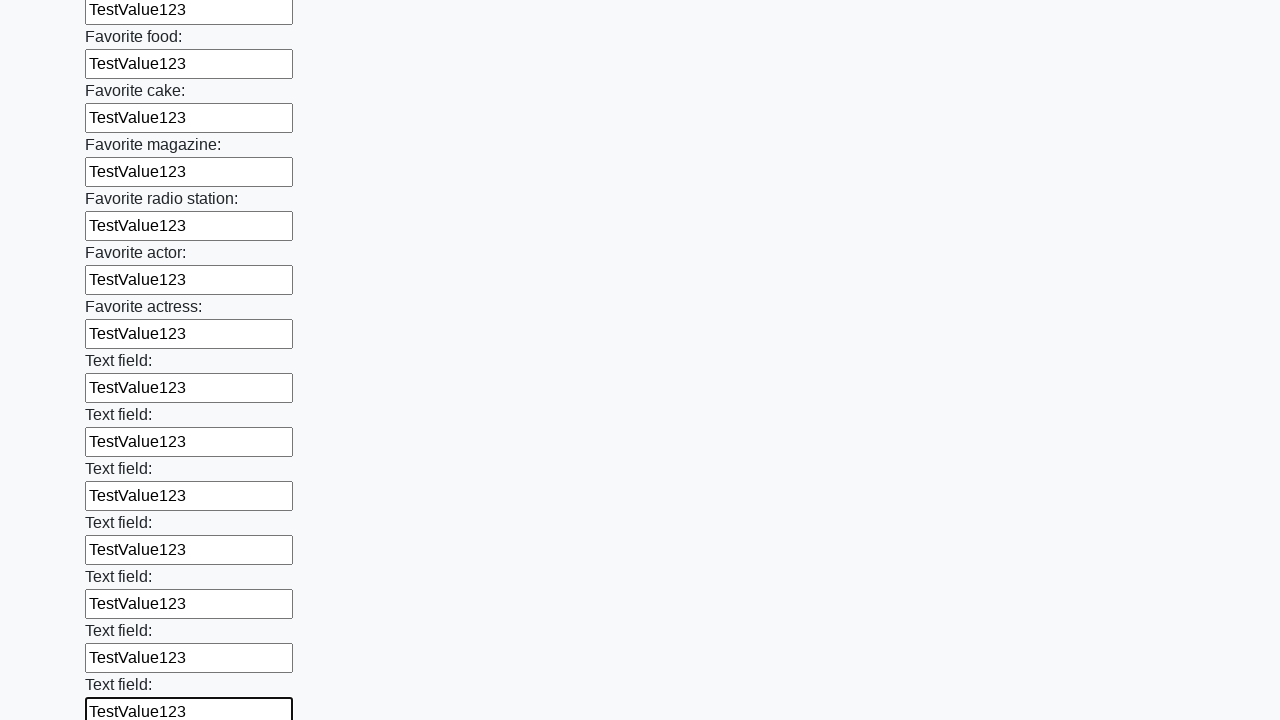

Filled input field with test value 'TestValue123' on input >> nth=33
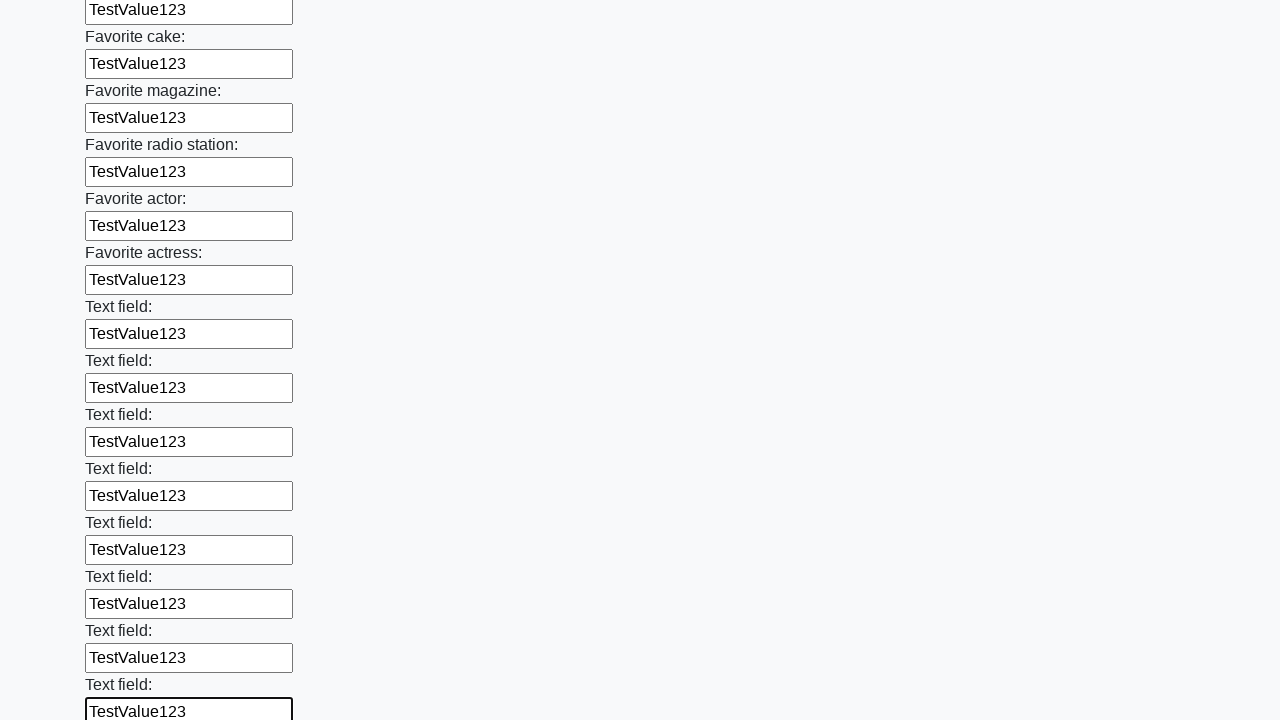

Filled input field with test value 'TestValue123' on input >> nth=34
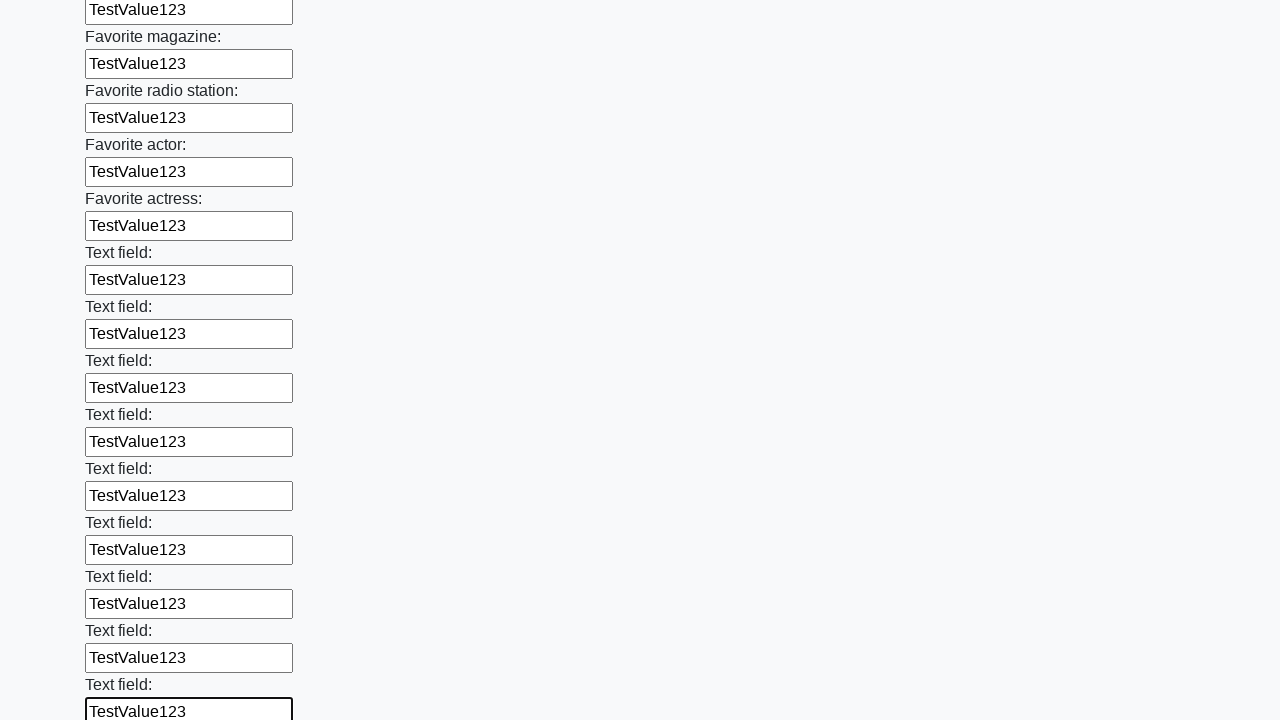

Filled input field with test value 'TestValue123' on input >> nth=35
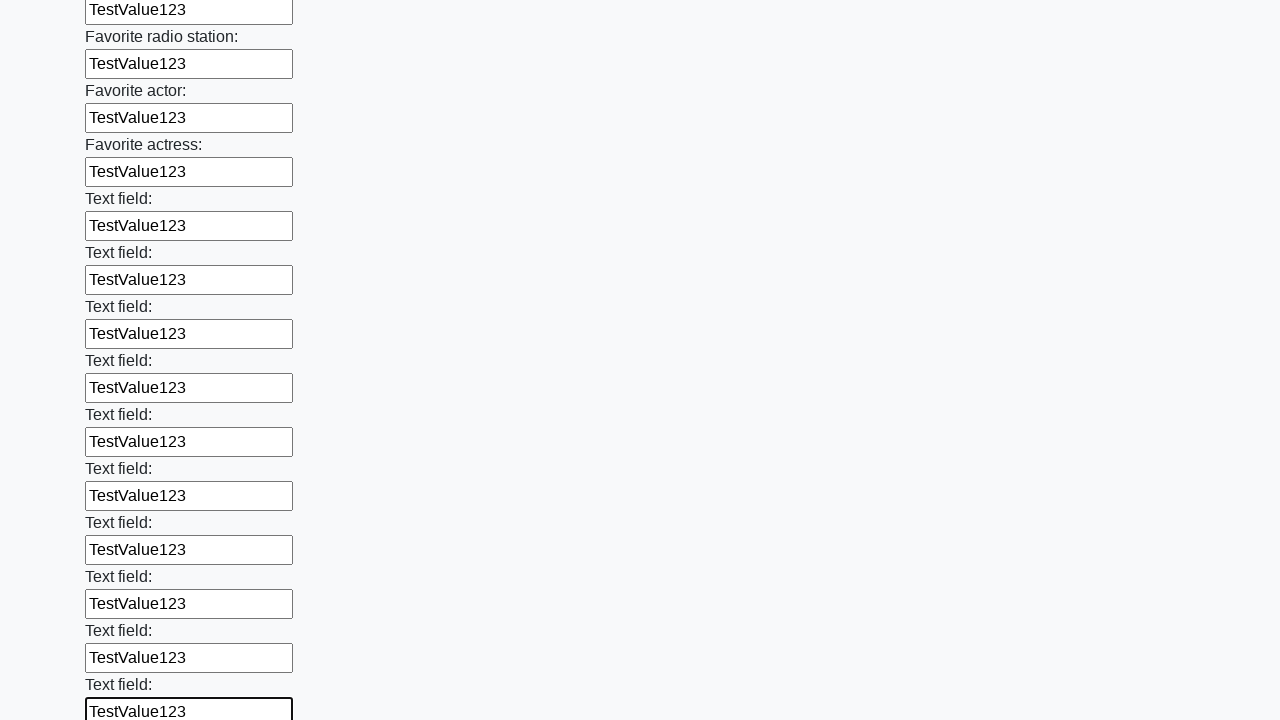

Filled input field with test value 'TestValue123' on input >> nth=36
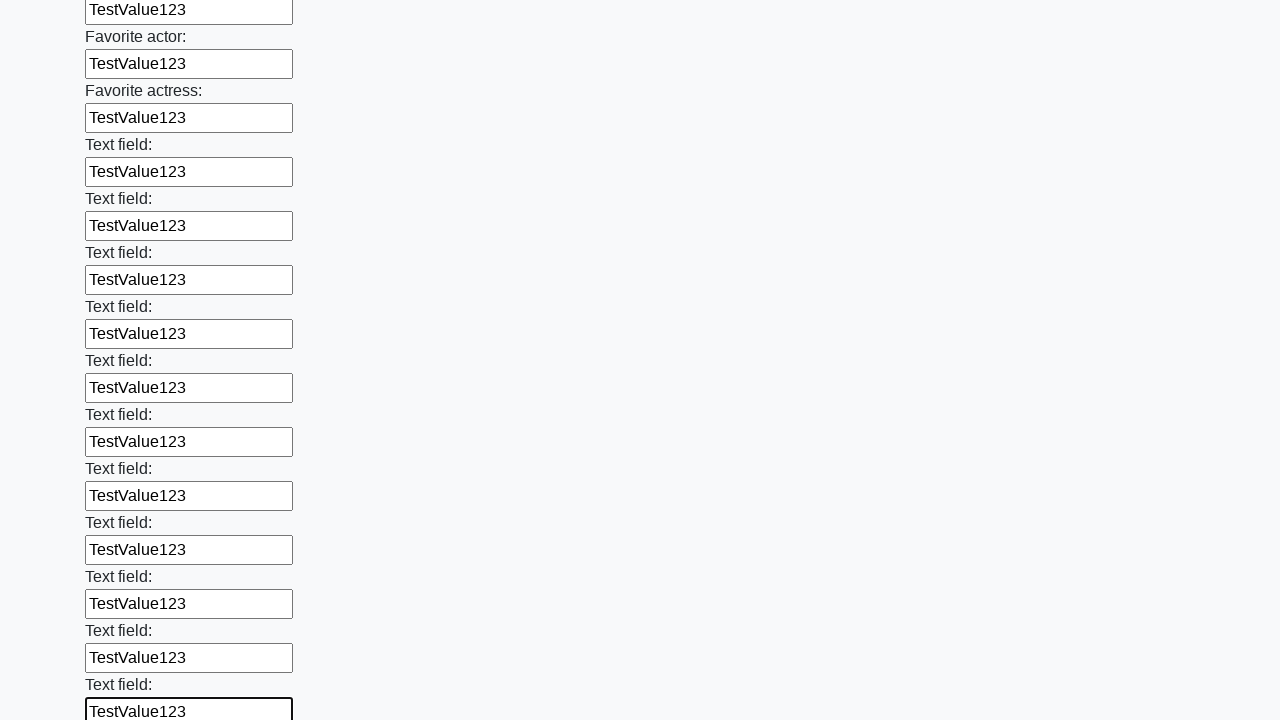

Filled input field with test value 'TestValue123' on input >> nth=37
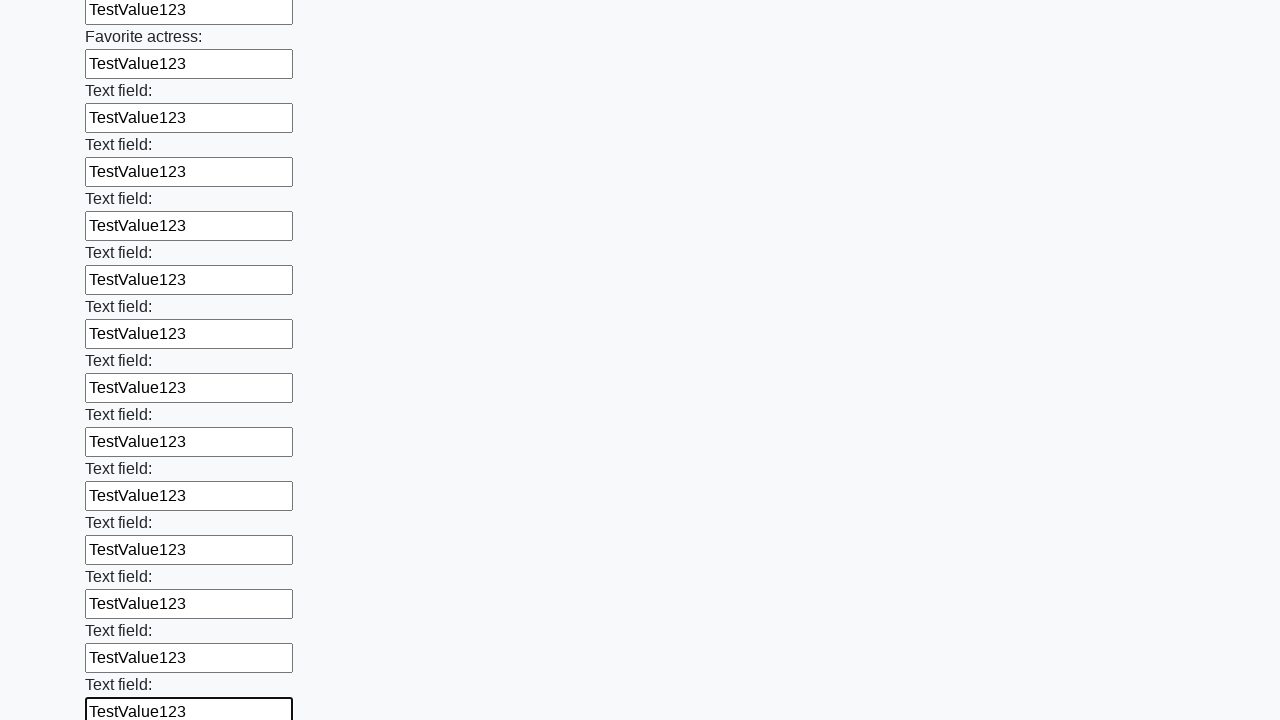

Filled input field with test value 'TestValue123' on input >> nth=38
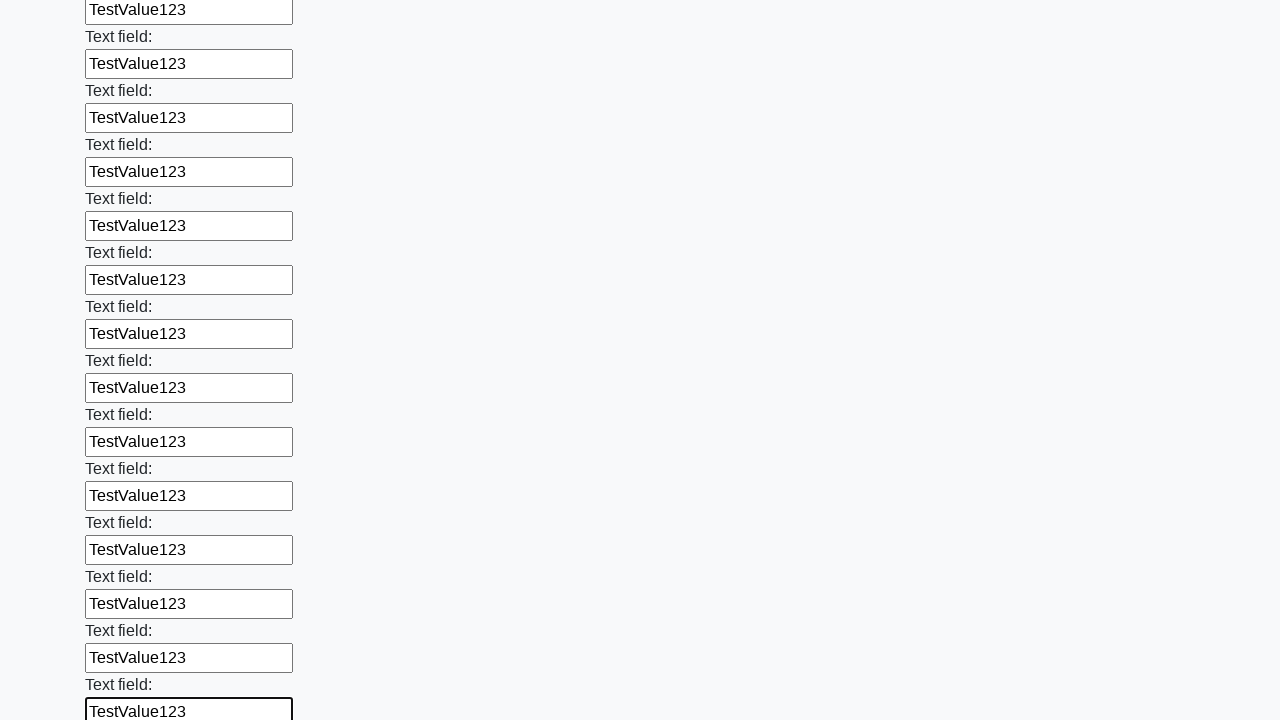

Filled input field with test value 'TestValue123' on input >> nth=39
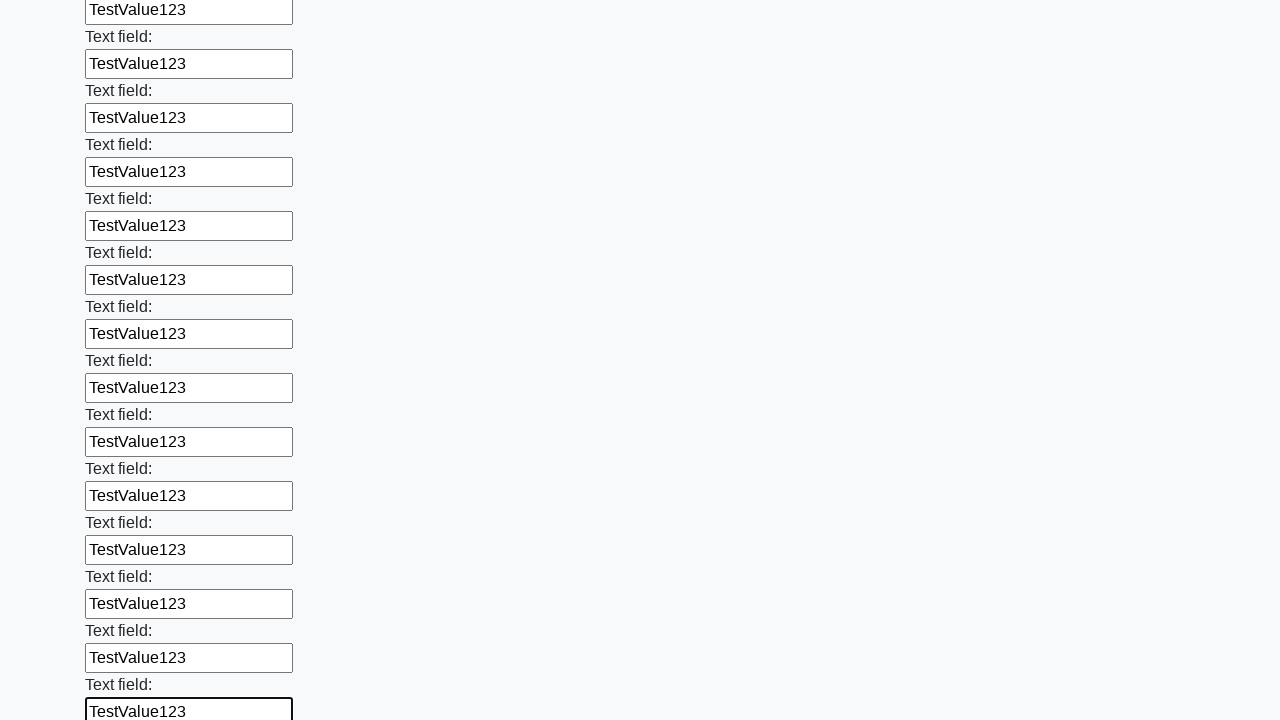

Filled input field with test value 'TestValue123' on input >> nth=40
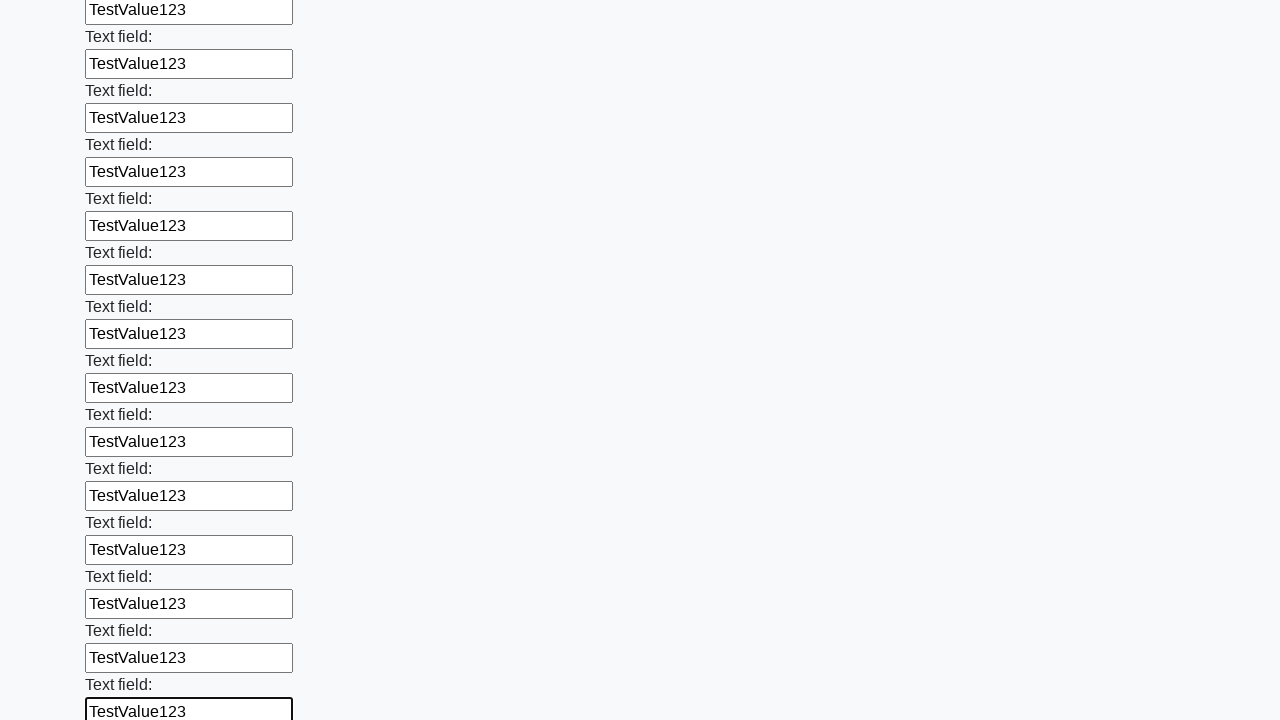

Filled input field with test value 'TestValue123' on input >> nth=41
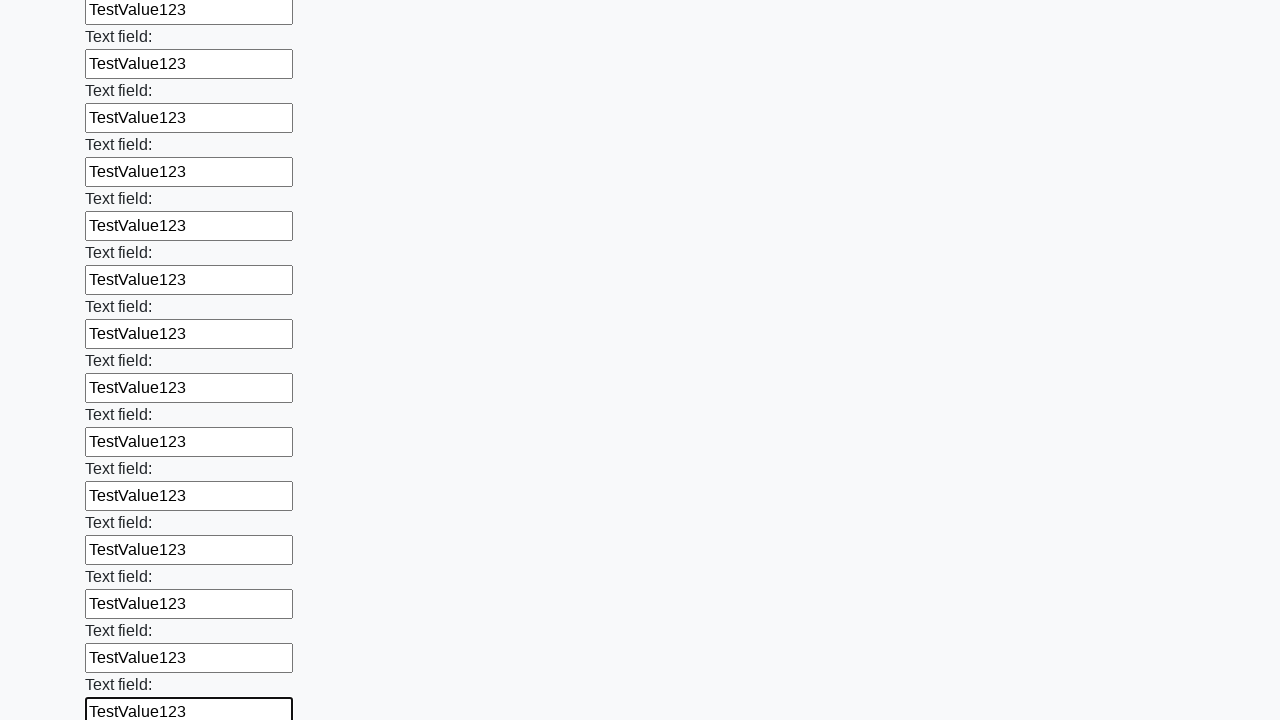

Filled input field with test value 'TestValue123' on input >> nth=42
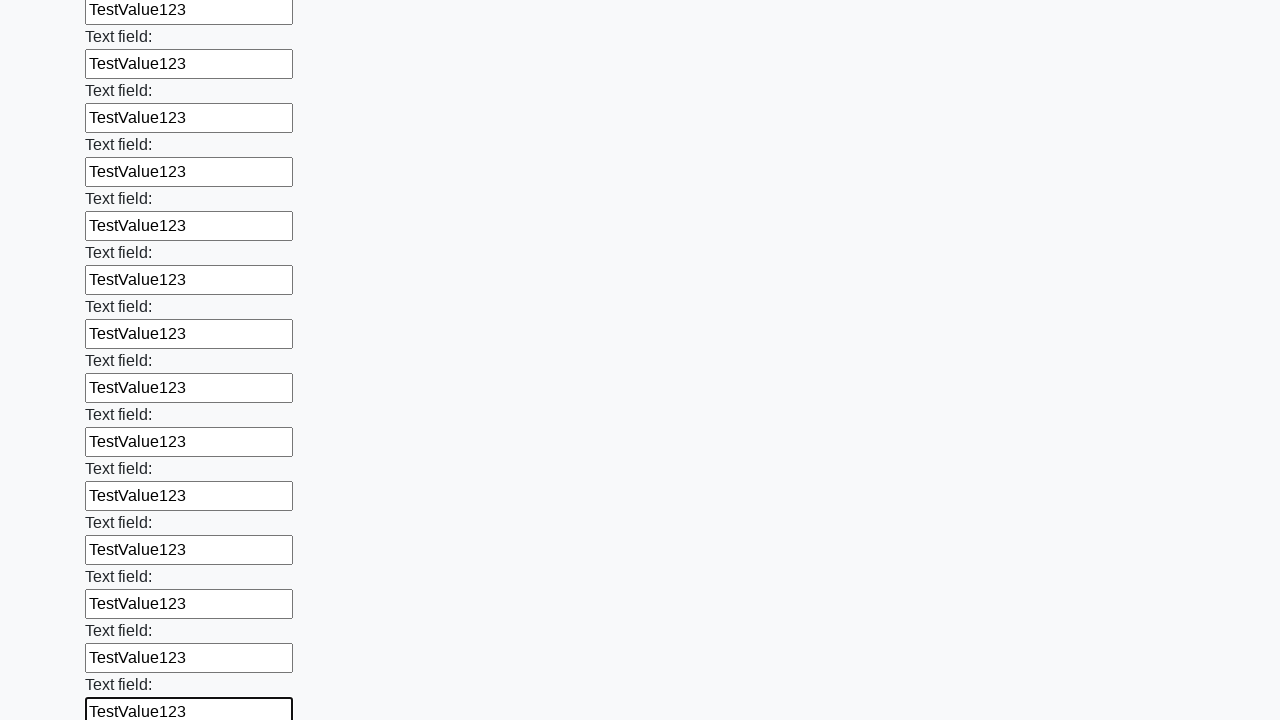

Filled input field with test value 'TestValue123' on input >> nth=43
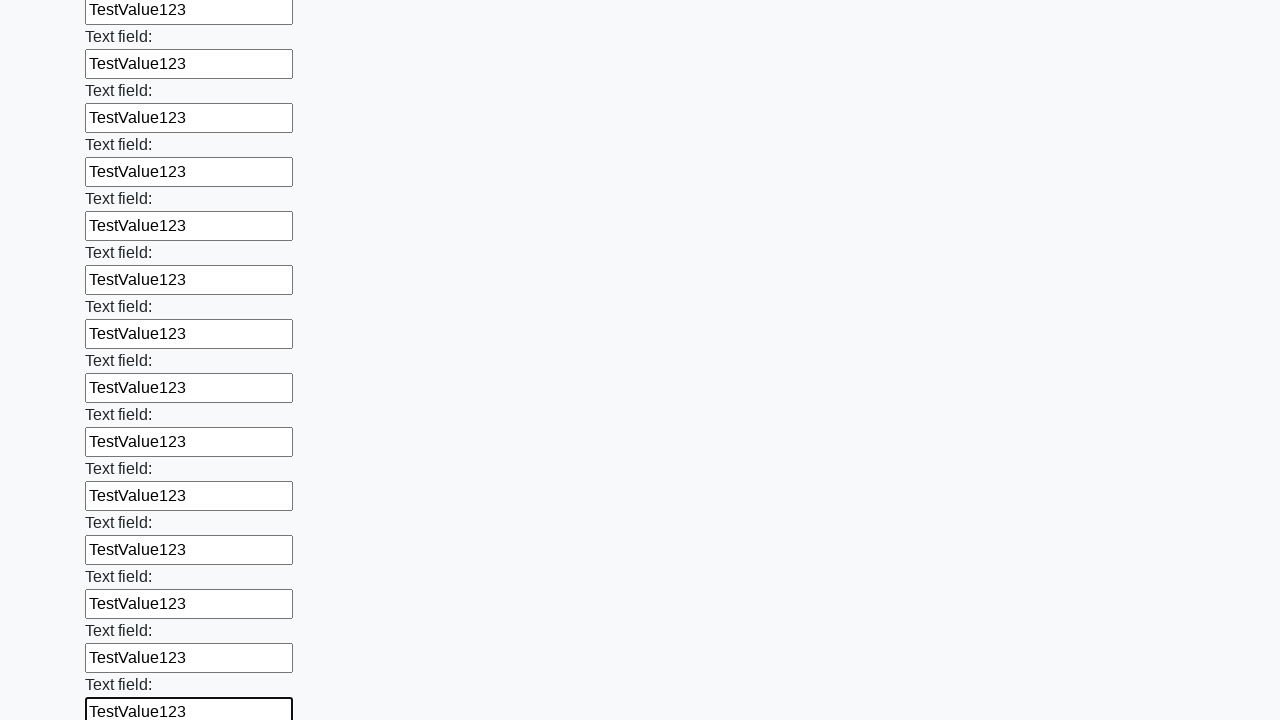

Filled input field with test value 'TestValue123' on input >> nth=44
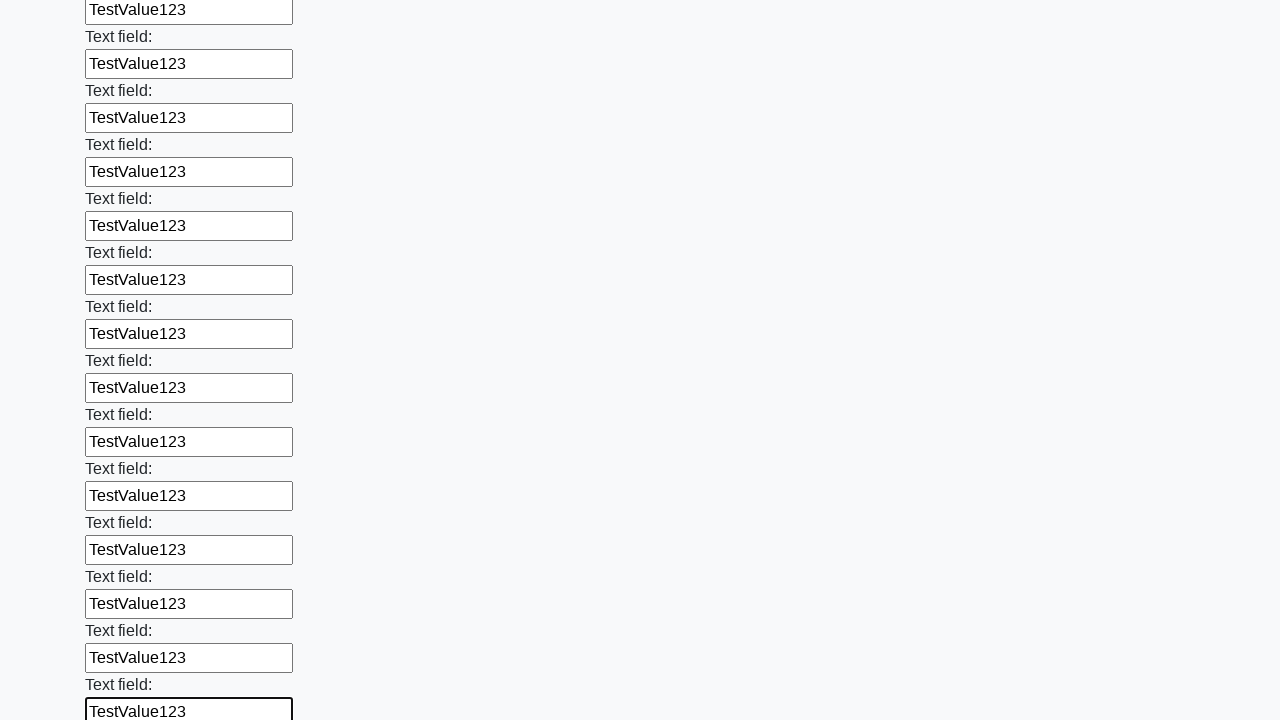

Filled input field with test value 'TestValue123' on input >> nth=45
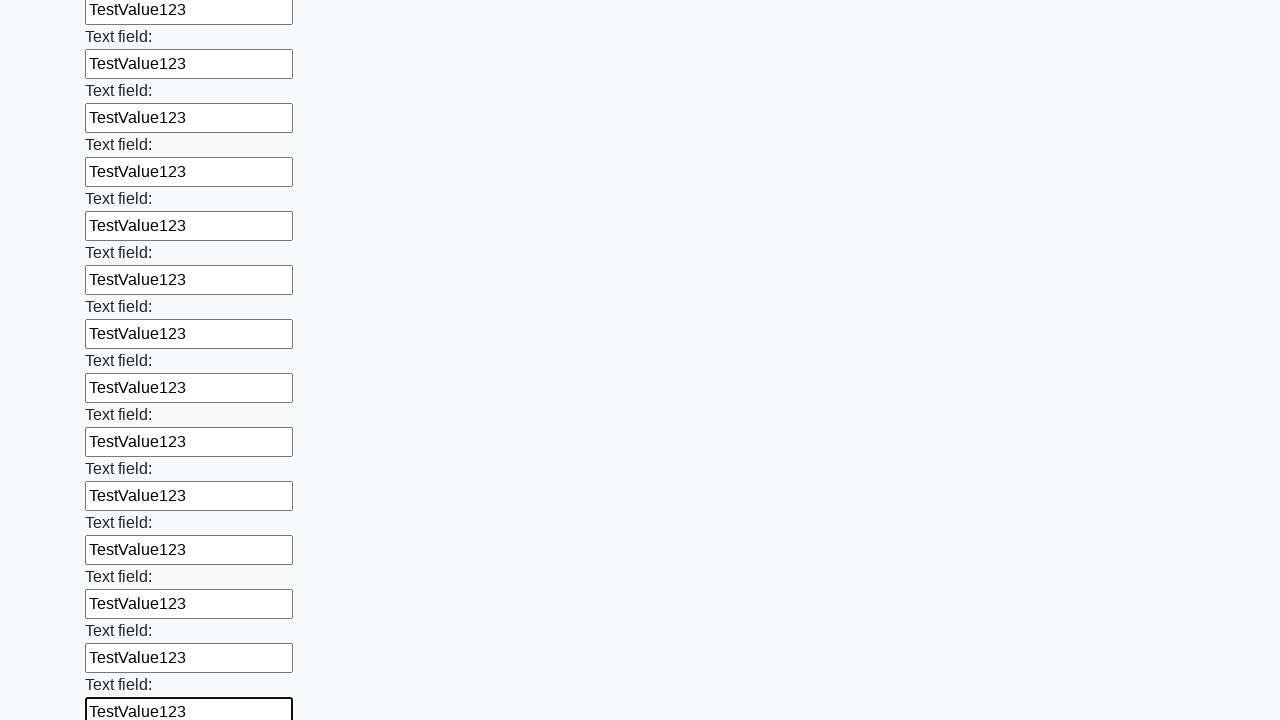

Filled input field with test value 'TestValue123' on input >> nth=46
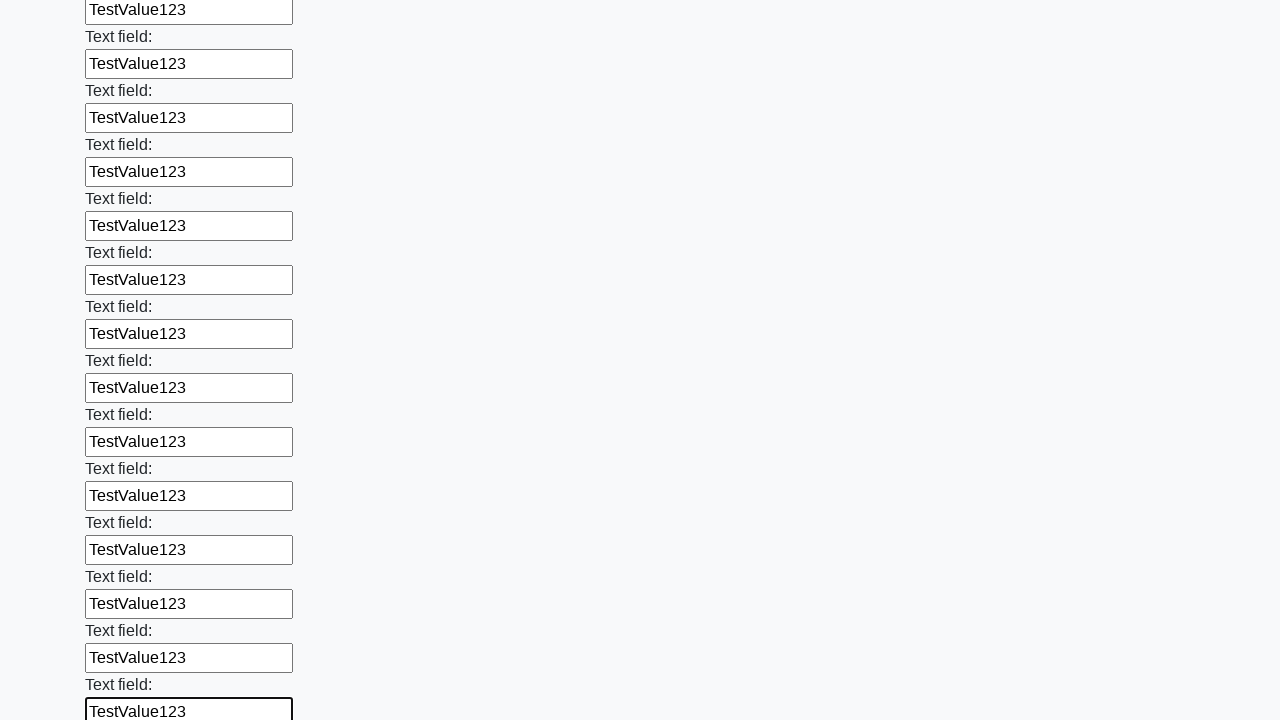

Filled input field with test value 'TestValue123' on input >> nth=47
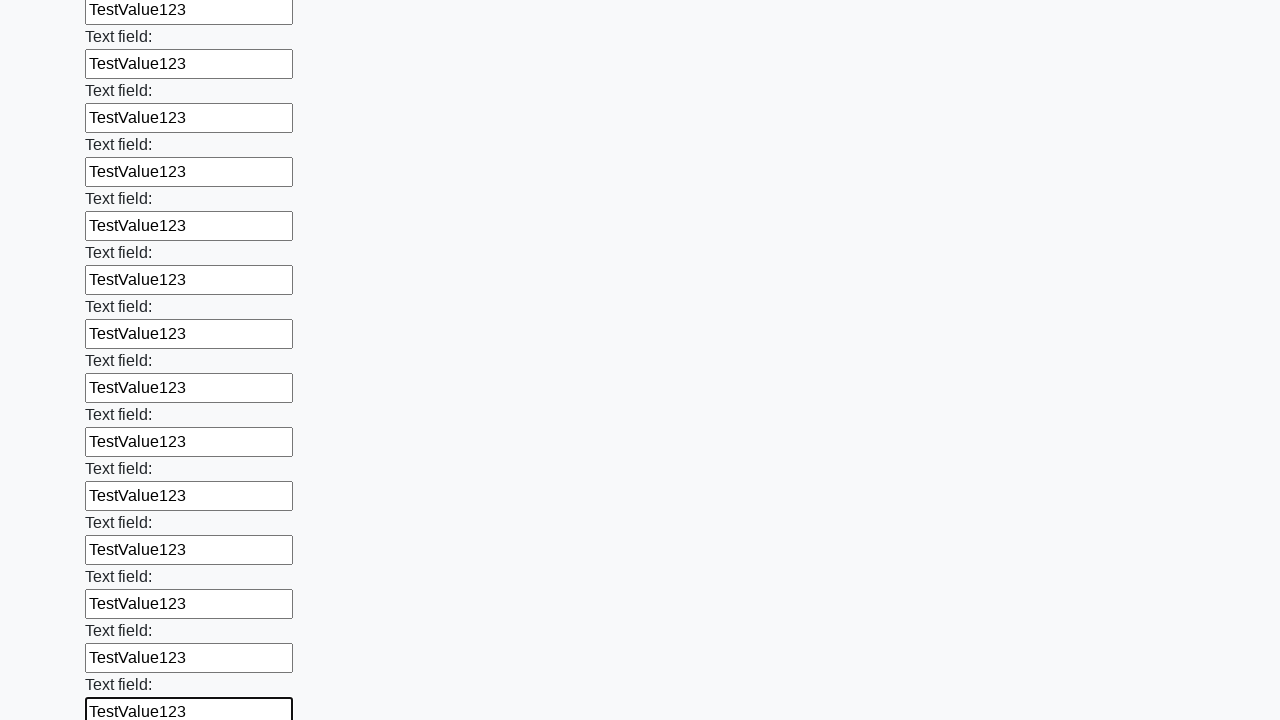

Filled input field with test value 'TestValue123' on input >> nth=48
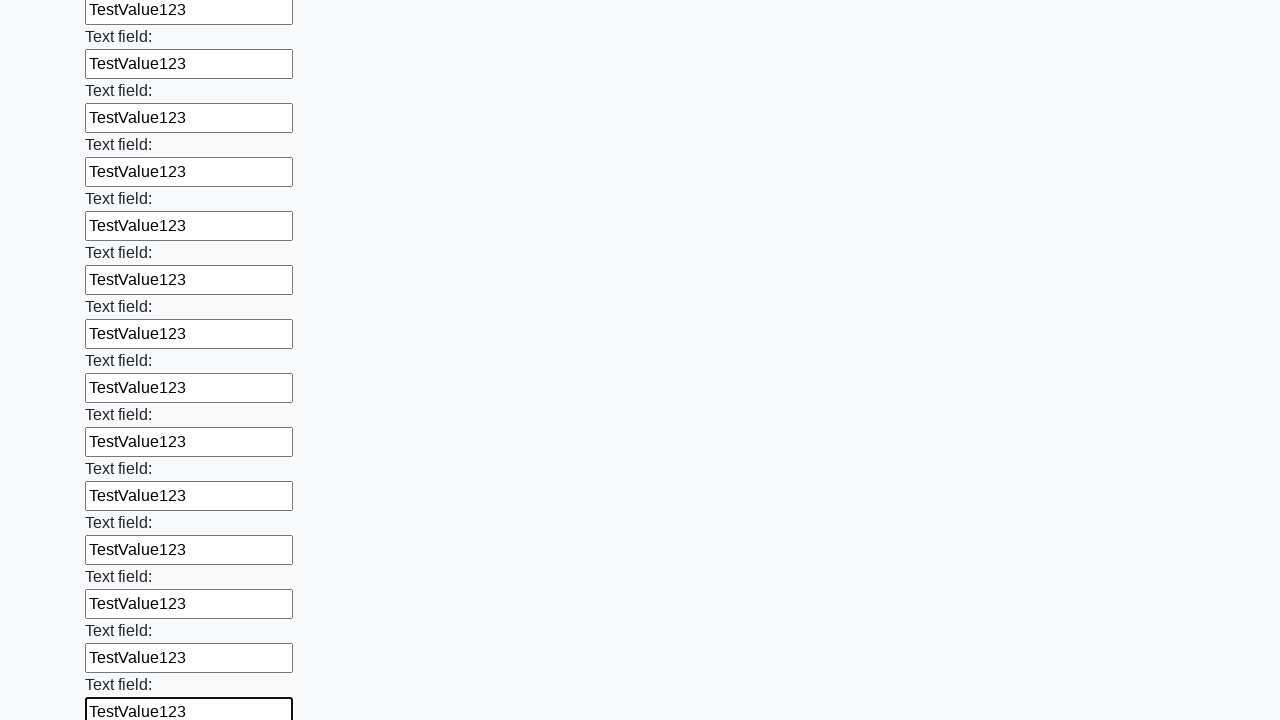

Filled input field with test value 'TestValue123' on input >> nth=49
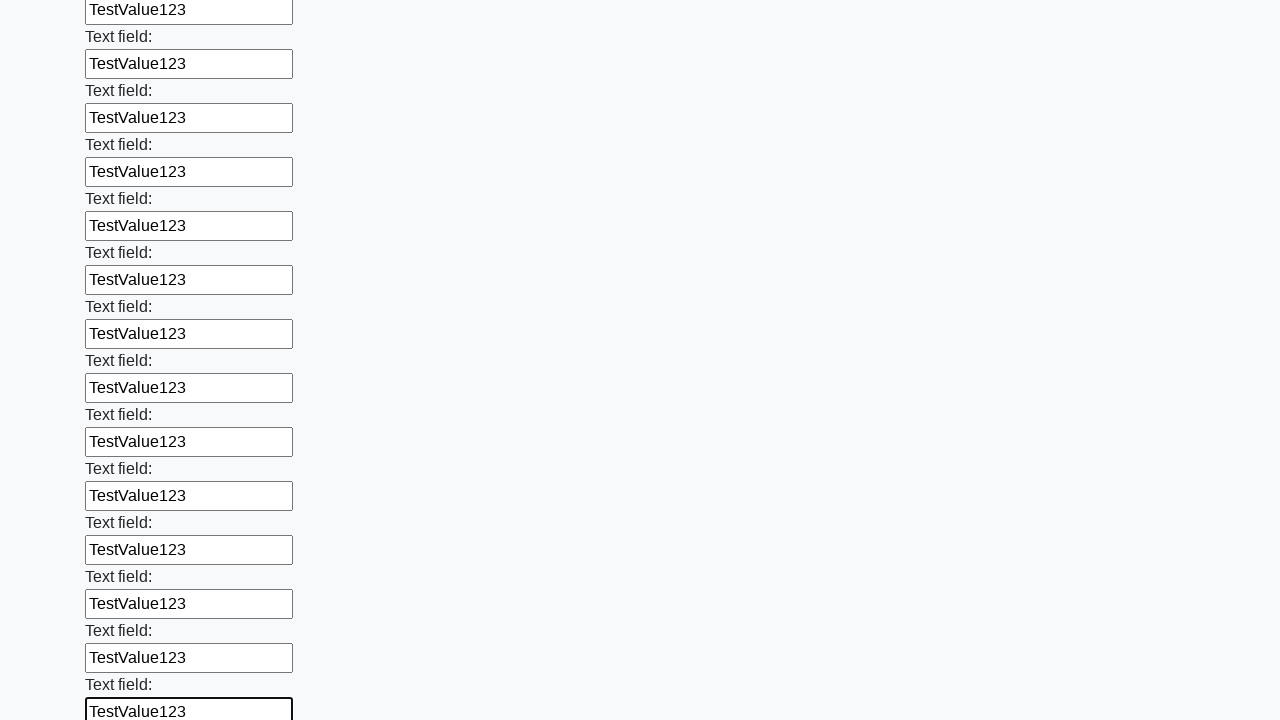

Filled input field with test value 'TestValue123' on input >> nth=50
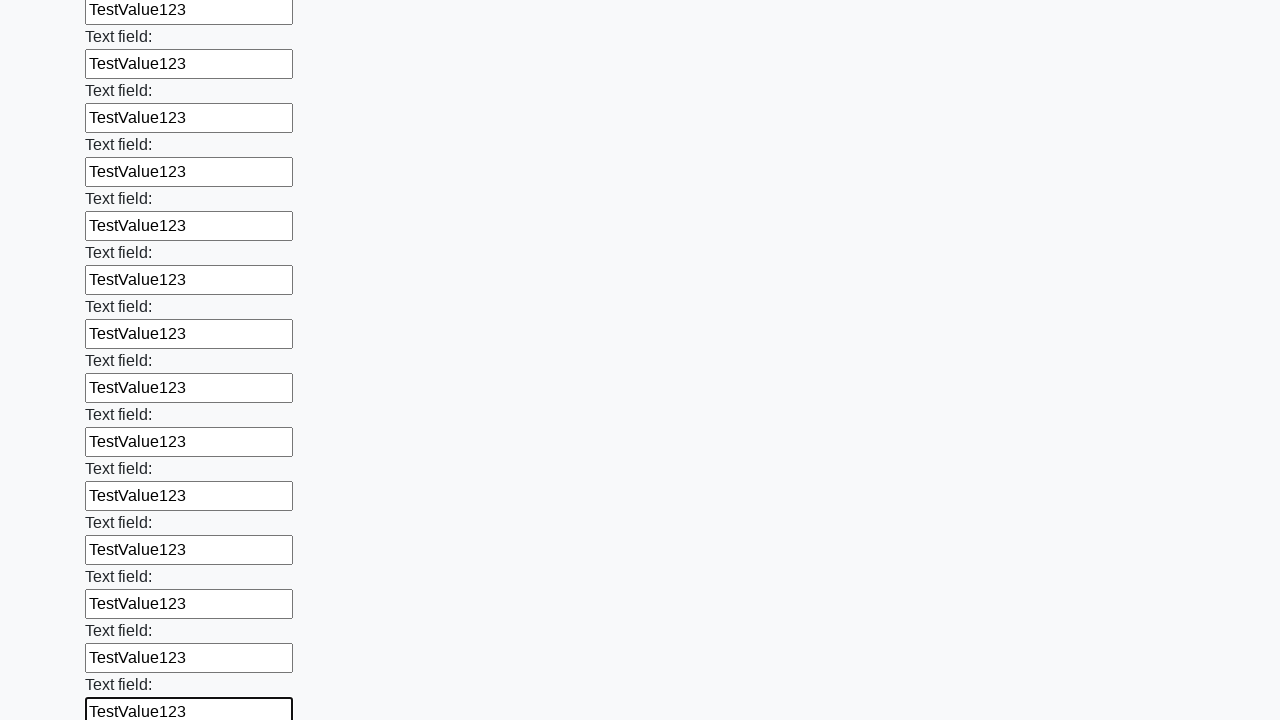

Filled input field with test value 'TestValue123' on input >> nth=51
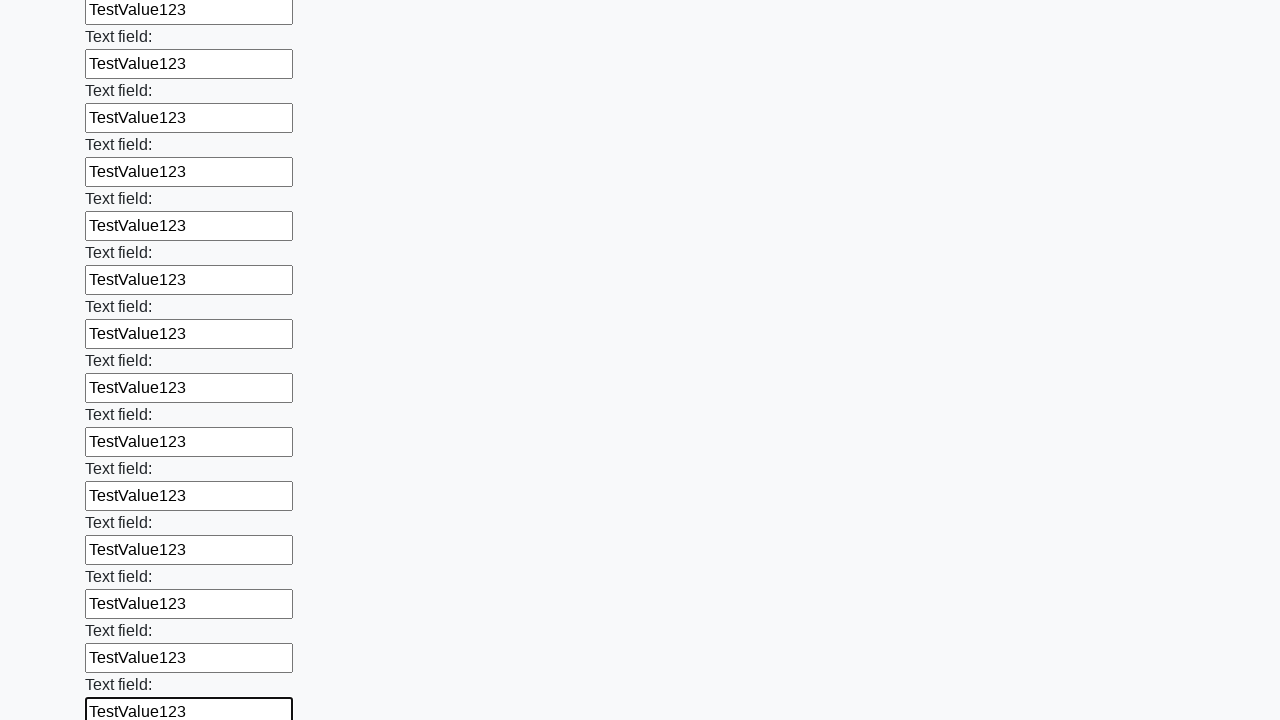

Filled input field with test value 'TestValue123' on input >> nth=52
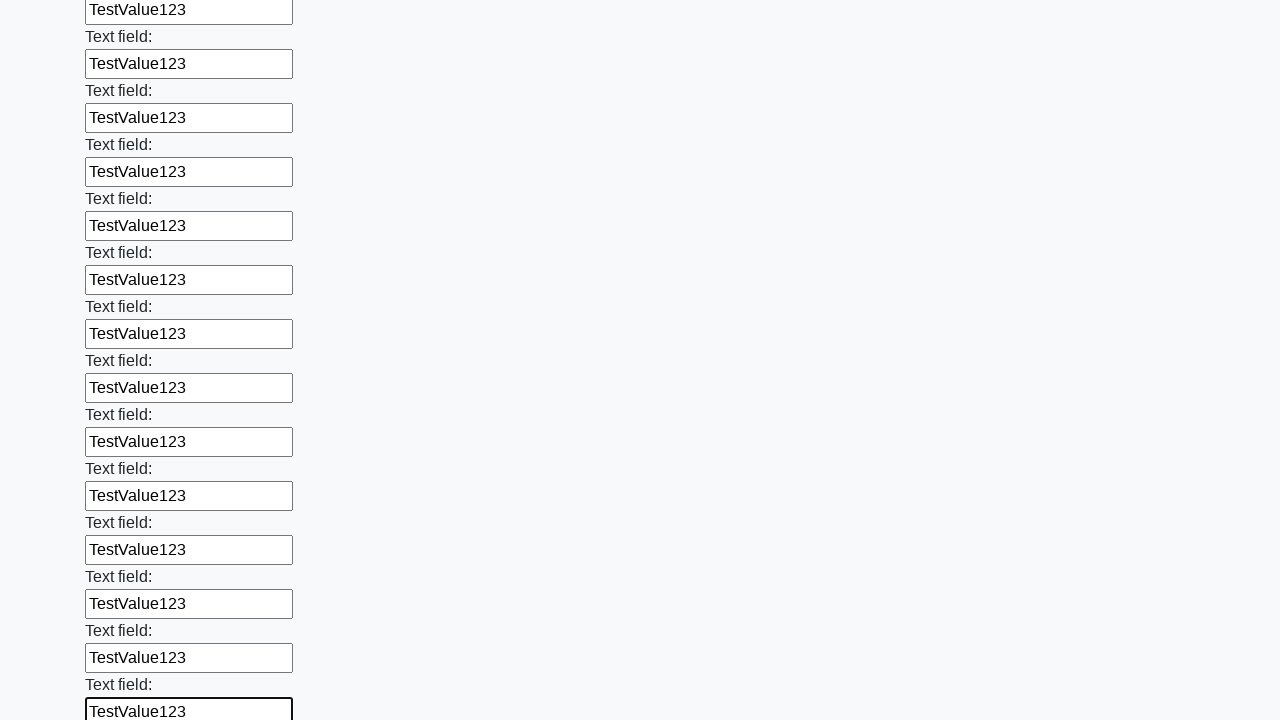

Filled input field with test value 'TestValue123' on input >> nth=53
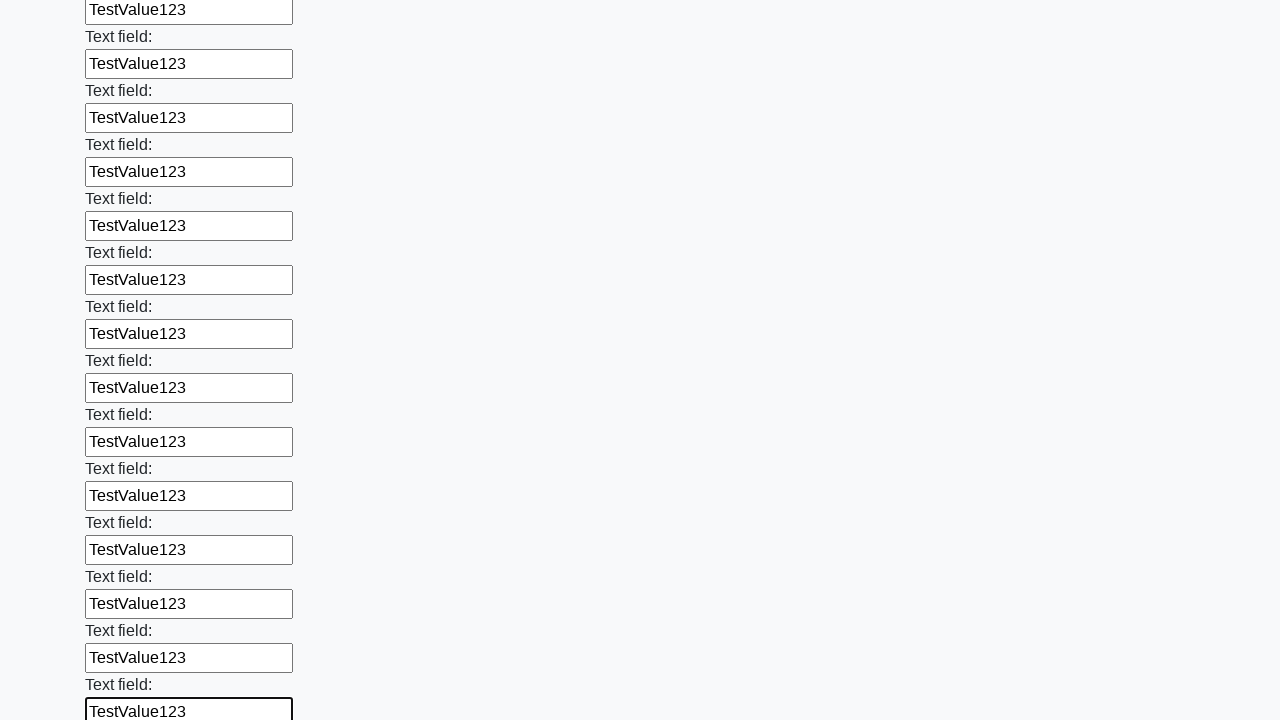

Filled input field with test value 'TestValue123' on input >> nth=54
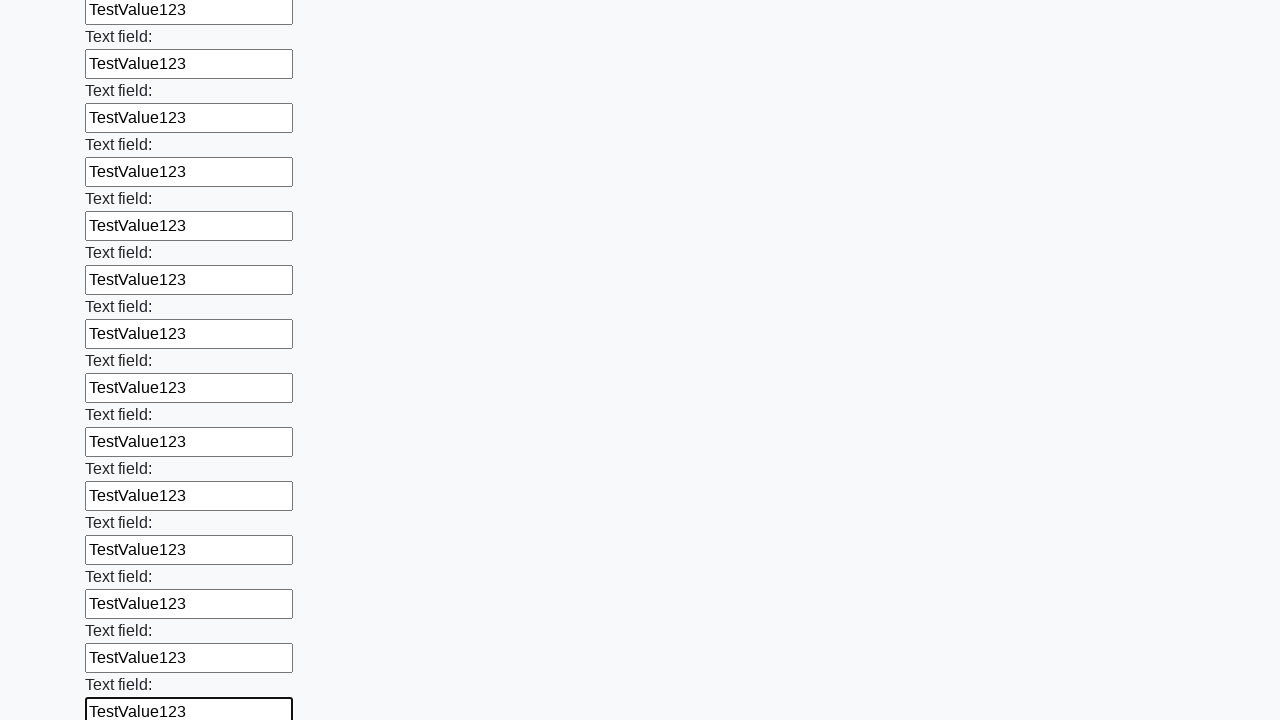

Filled input field with test value 'TestValue123' on input >> nth=55
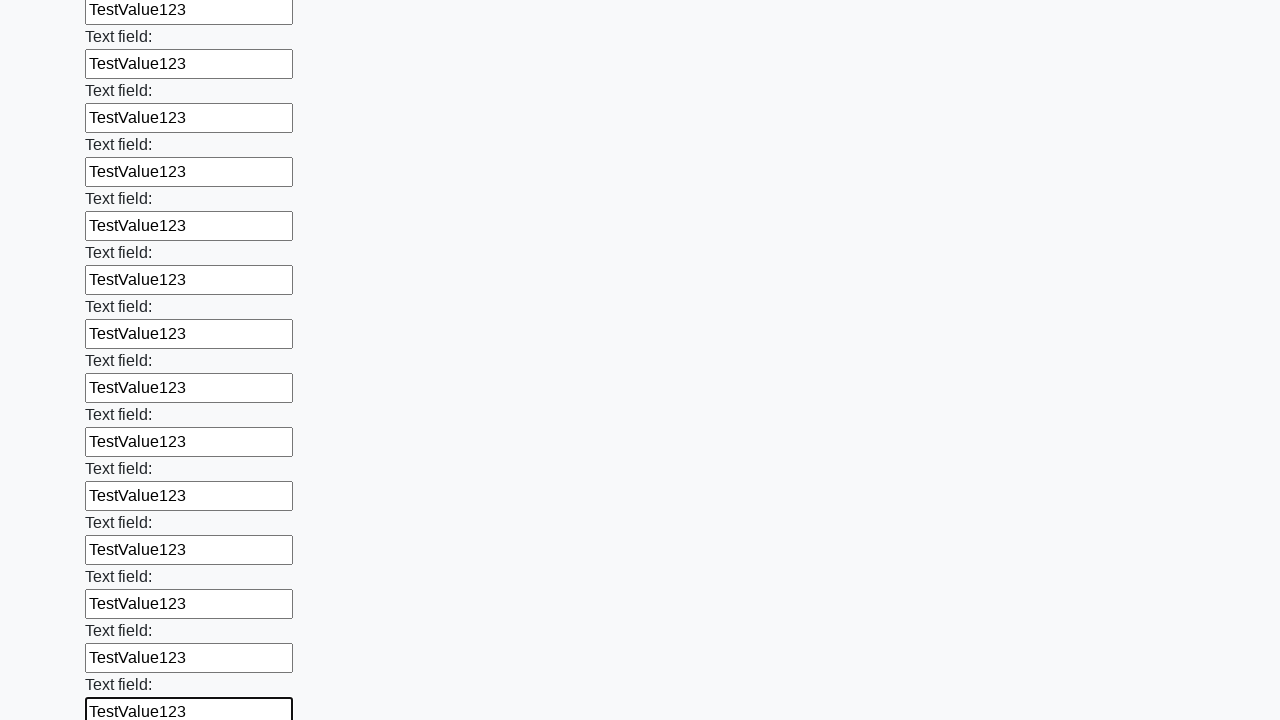

Filled input field with test value 'TestValue123' on input >> nth=56
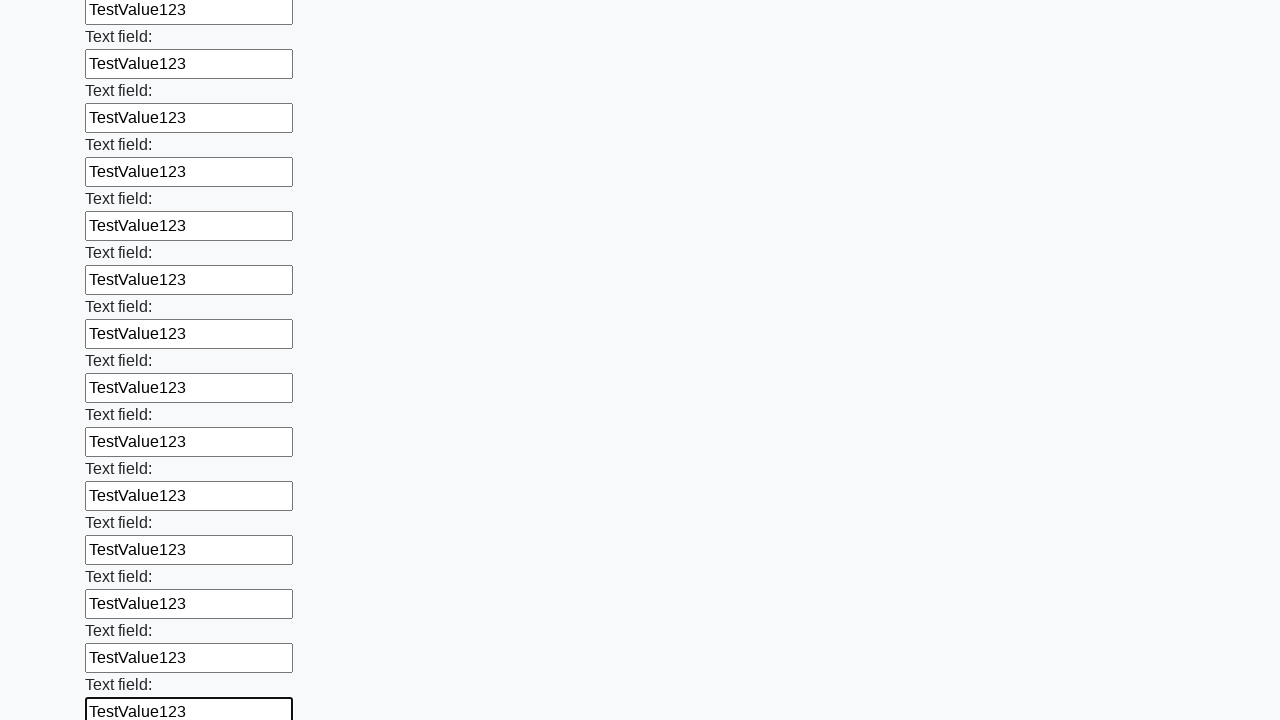

Filled input field with test value 'TestValue123' on input >> nth=57
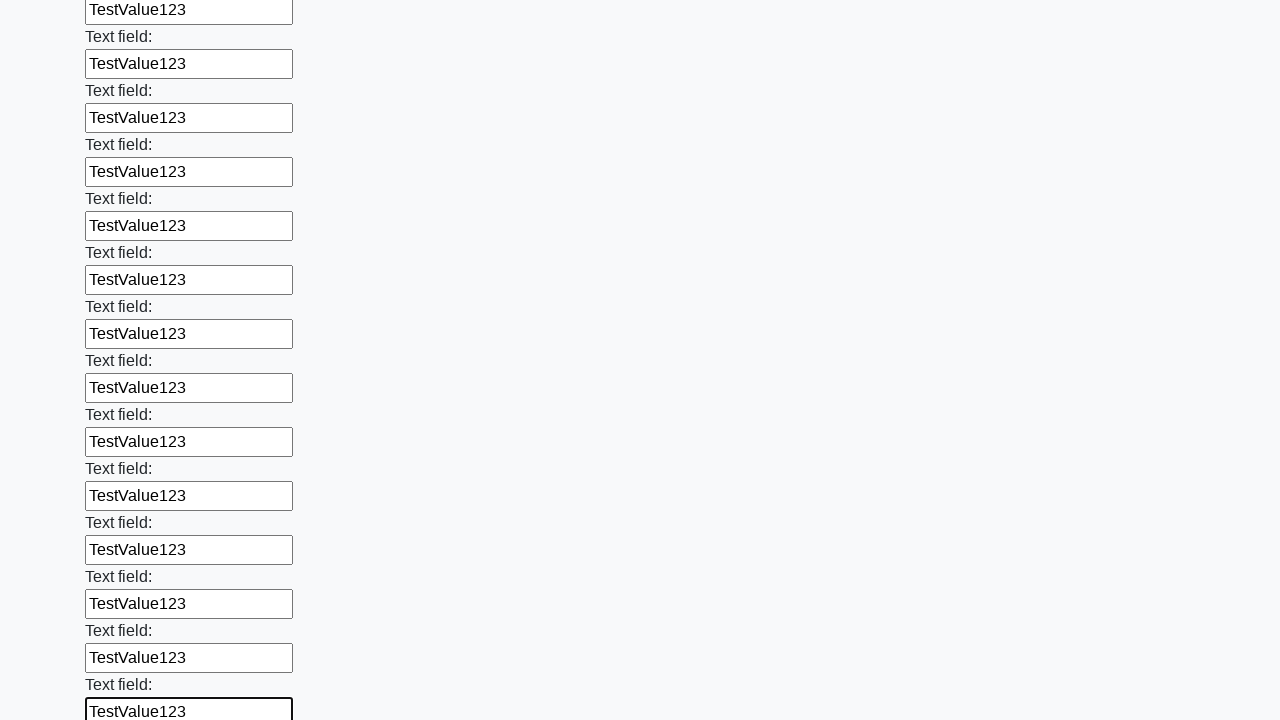

Filled input field with test value 'TestValue123' on input >> nth=58
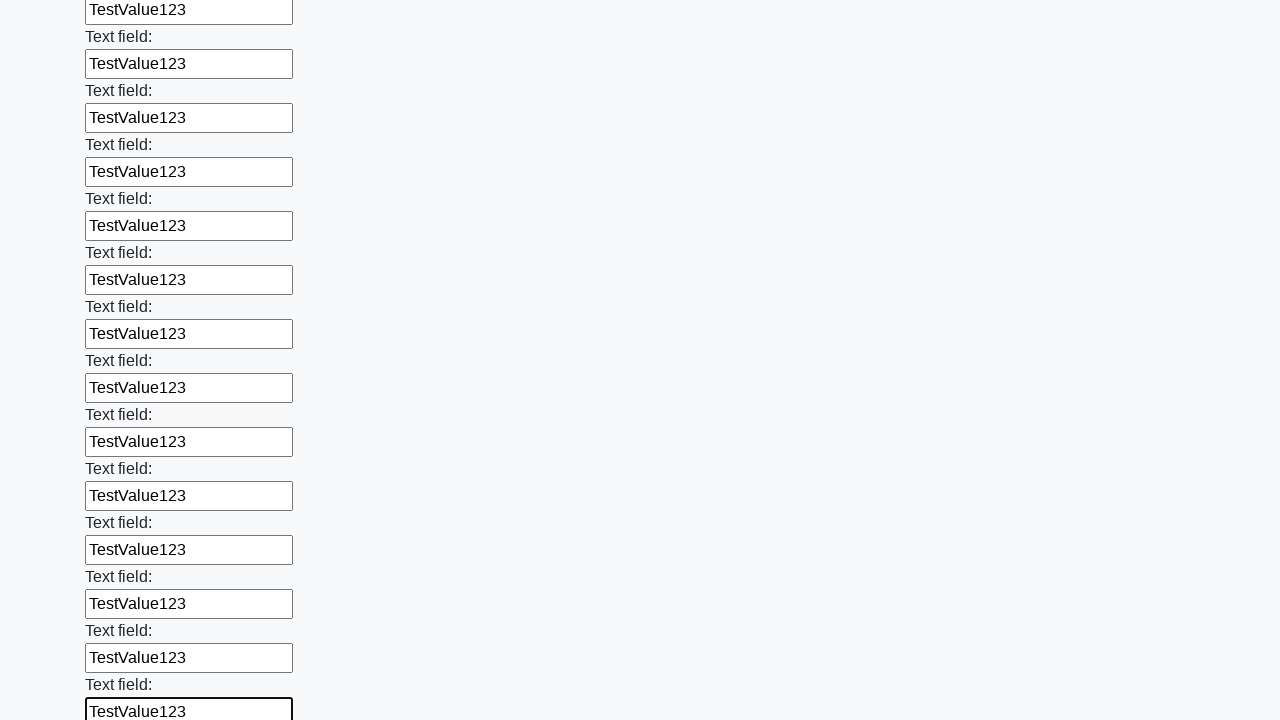

Filled input field with test value 'TestValue123' on input >> nth=59
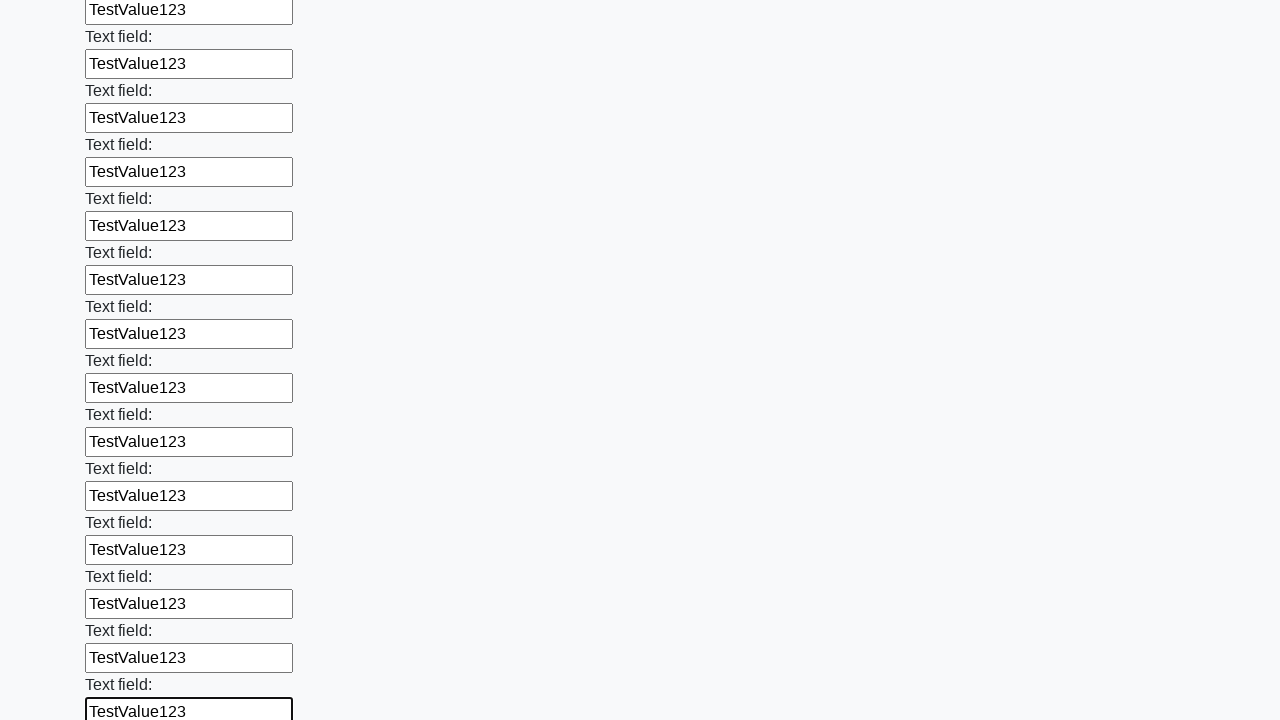

Filled input field with test value 'TestValue123' on input >> nth=60
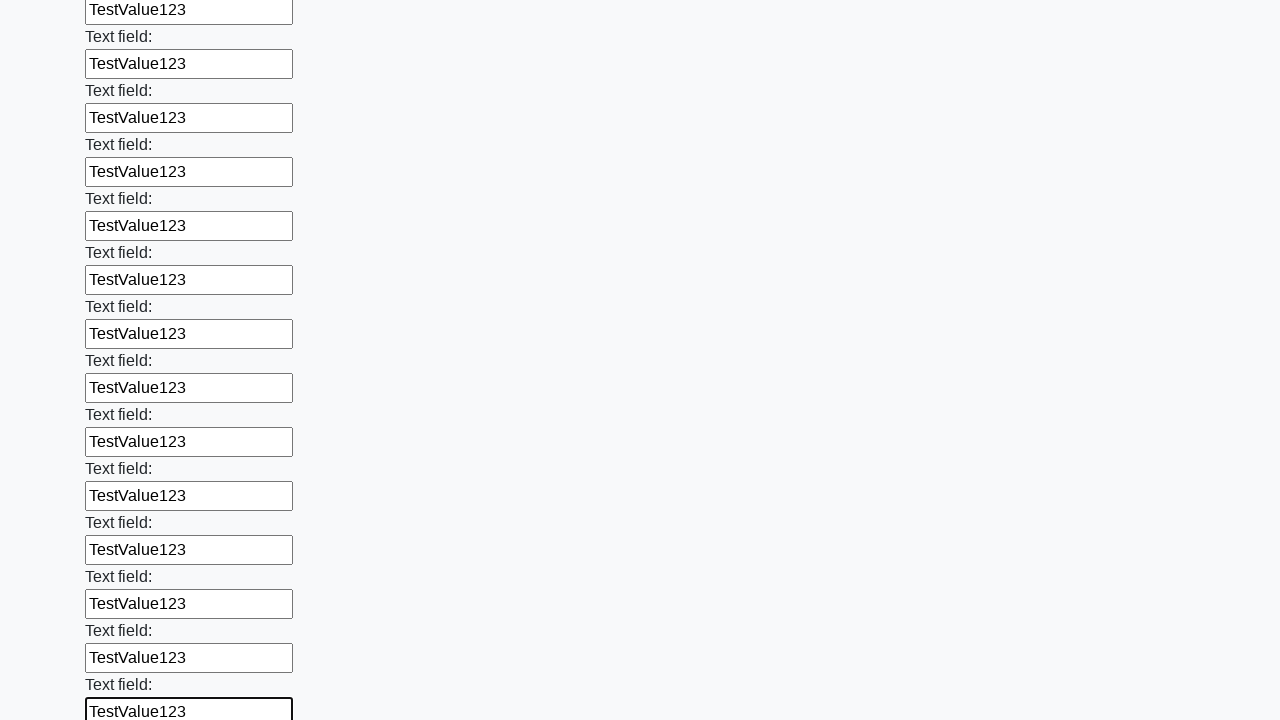

Filled input field with test value 'TestValue123' on input >> nth=61
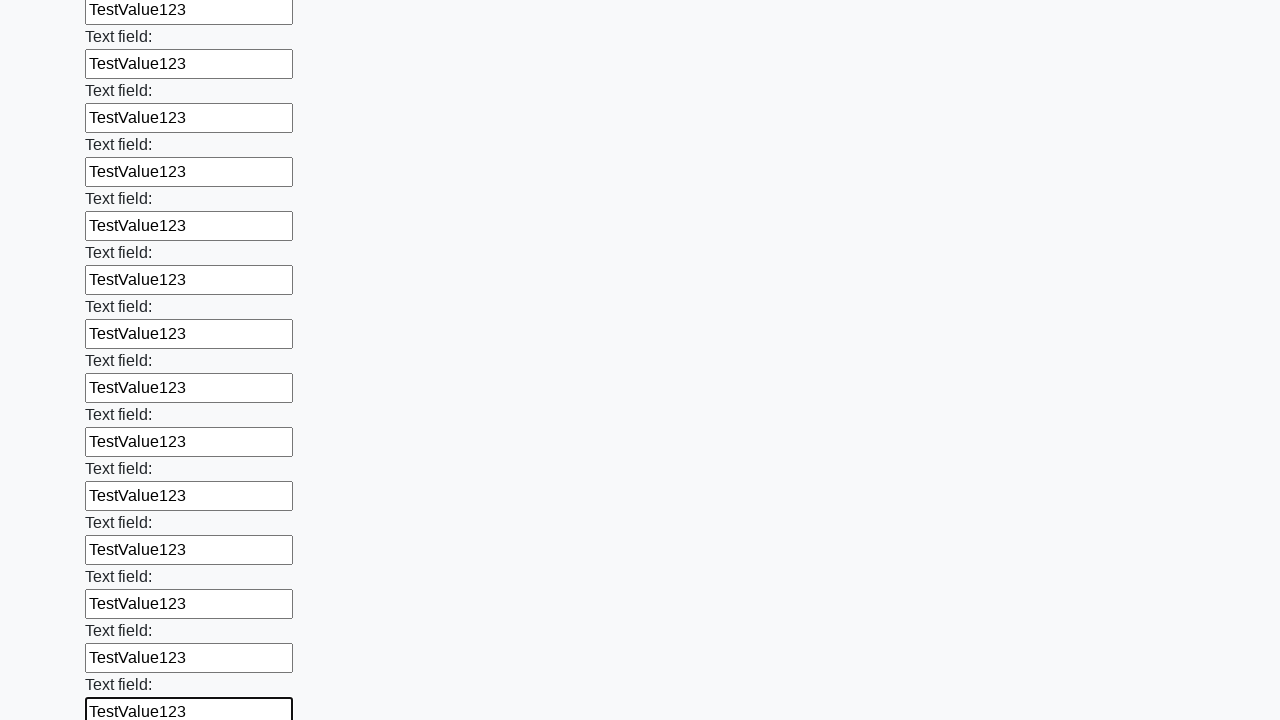

Filled input field with test value 'TestValue123' on input >> nth=62
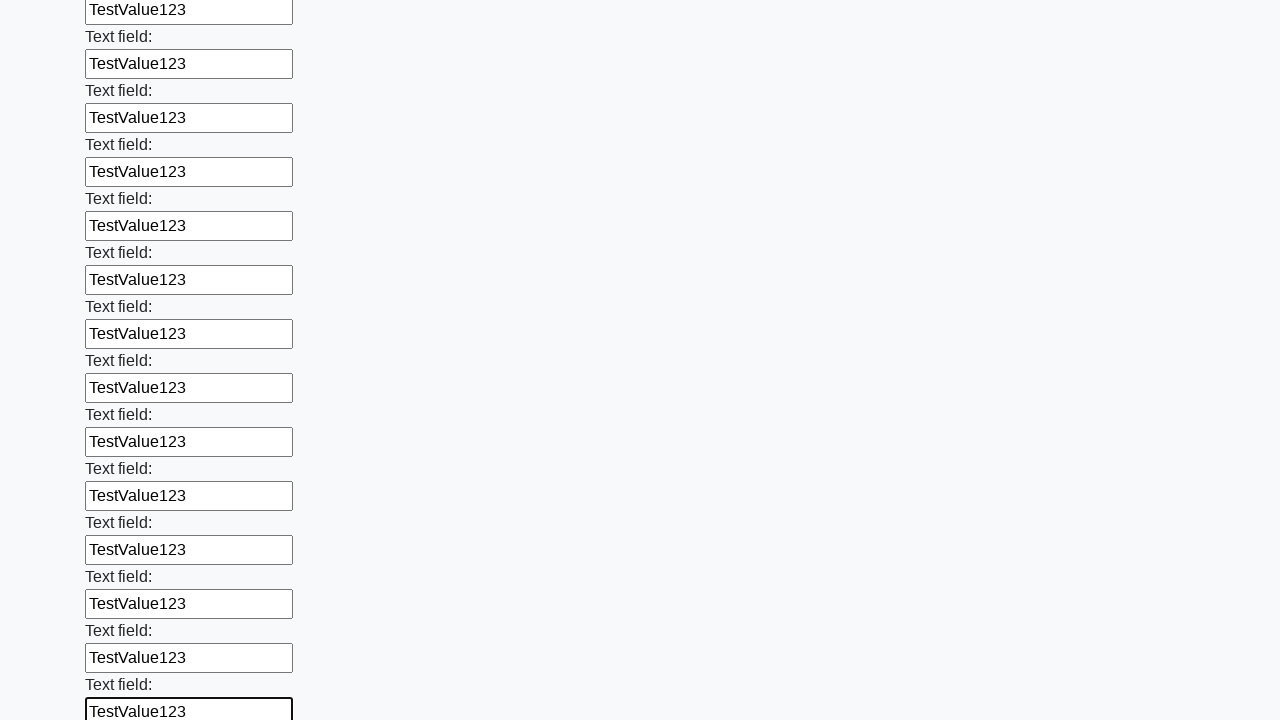

Filled input field with test value 'TestValue123' on input >> nth=63
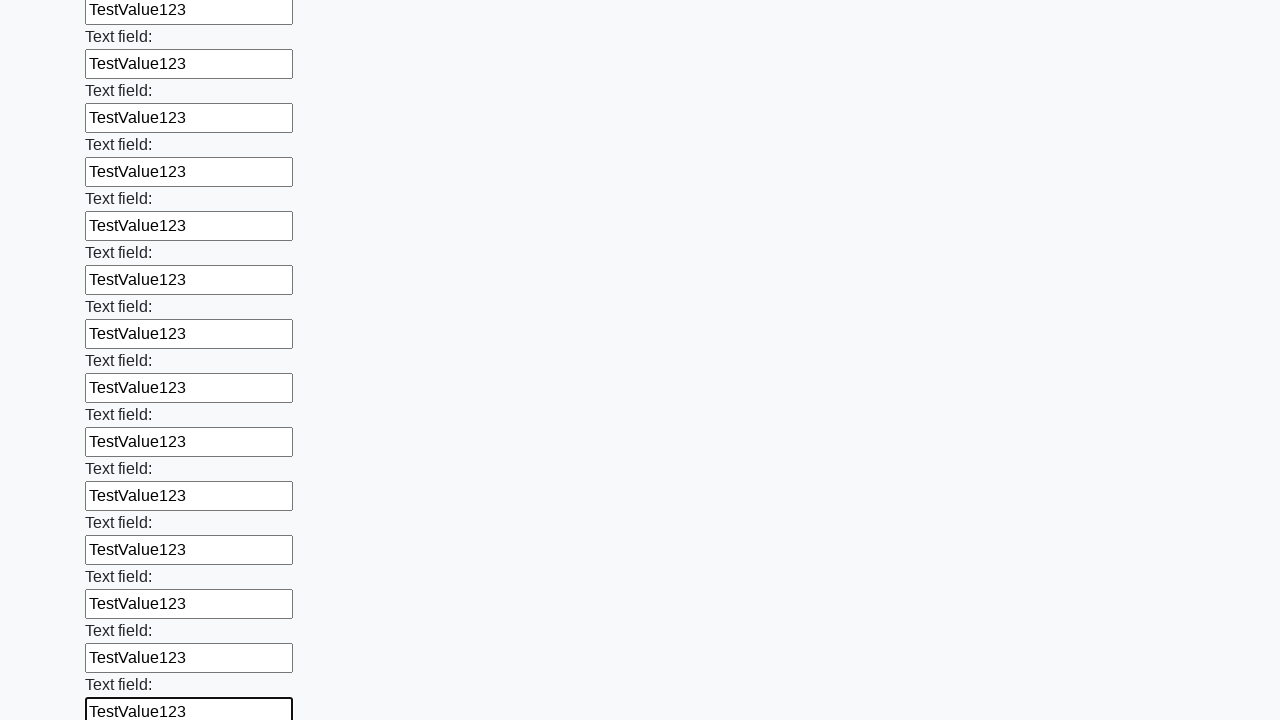

Filled input field with test value 'TestValue123' on input >> nth=64
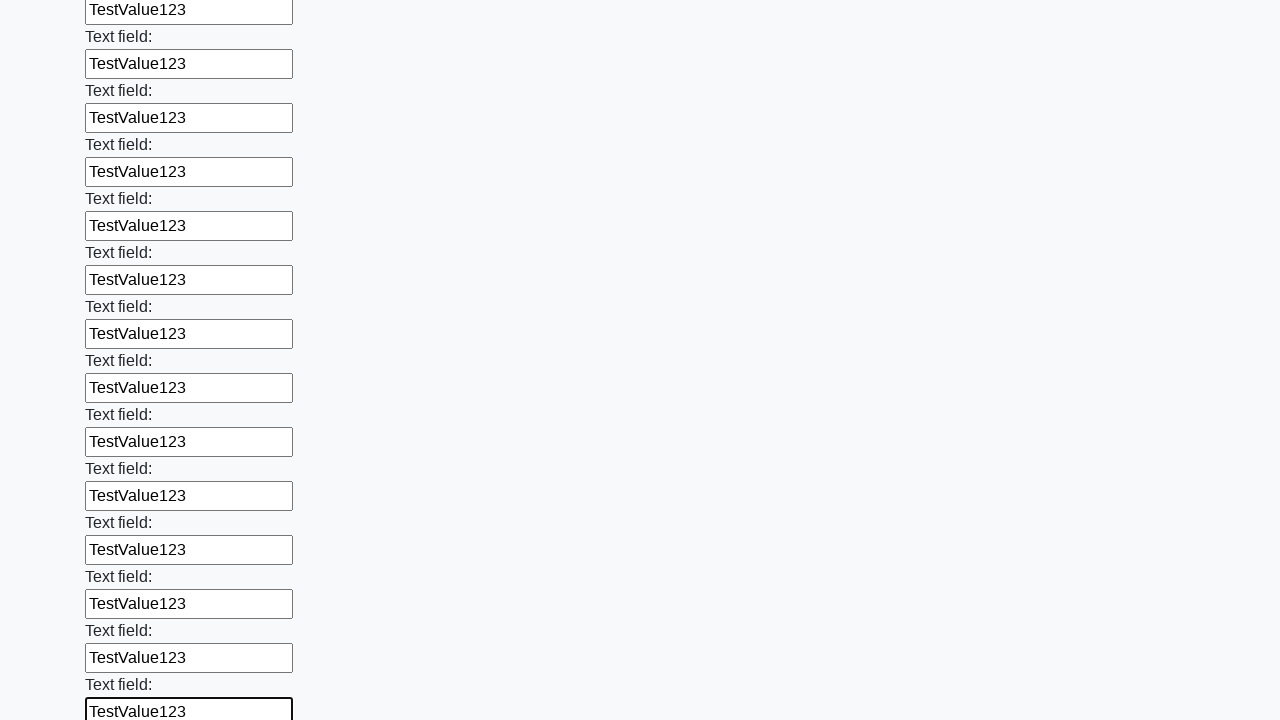

Filled input field with test value 'TestValue123' on input >> nth=65
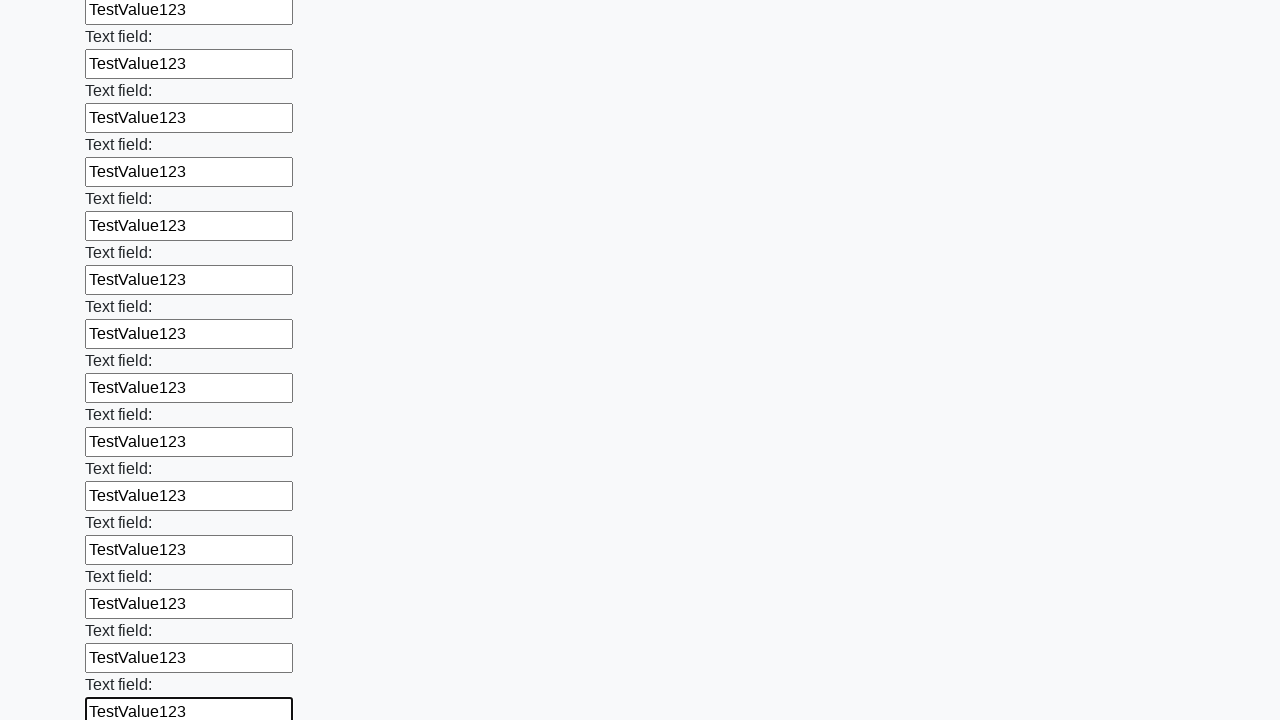

Filled input field with test value 'TestValue123' on input >> nth=66
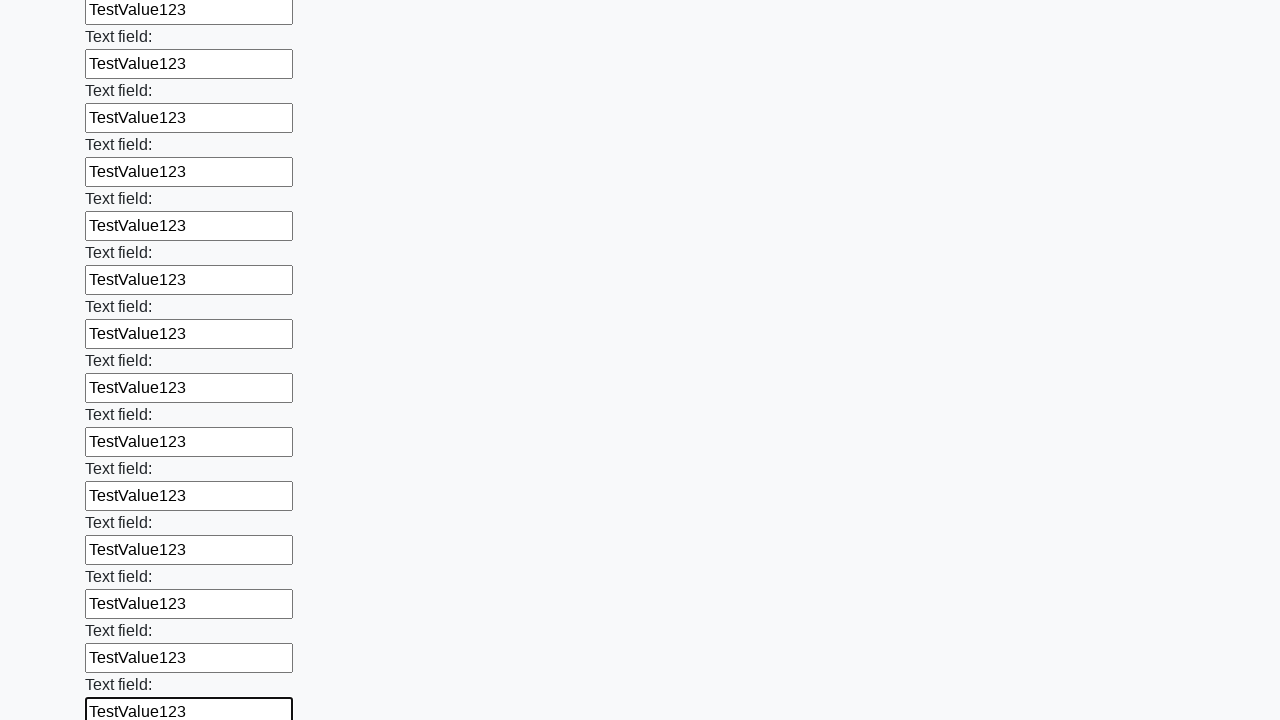

Filled input field with test value 'TestValue123' on input >> nth=67
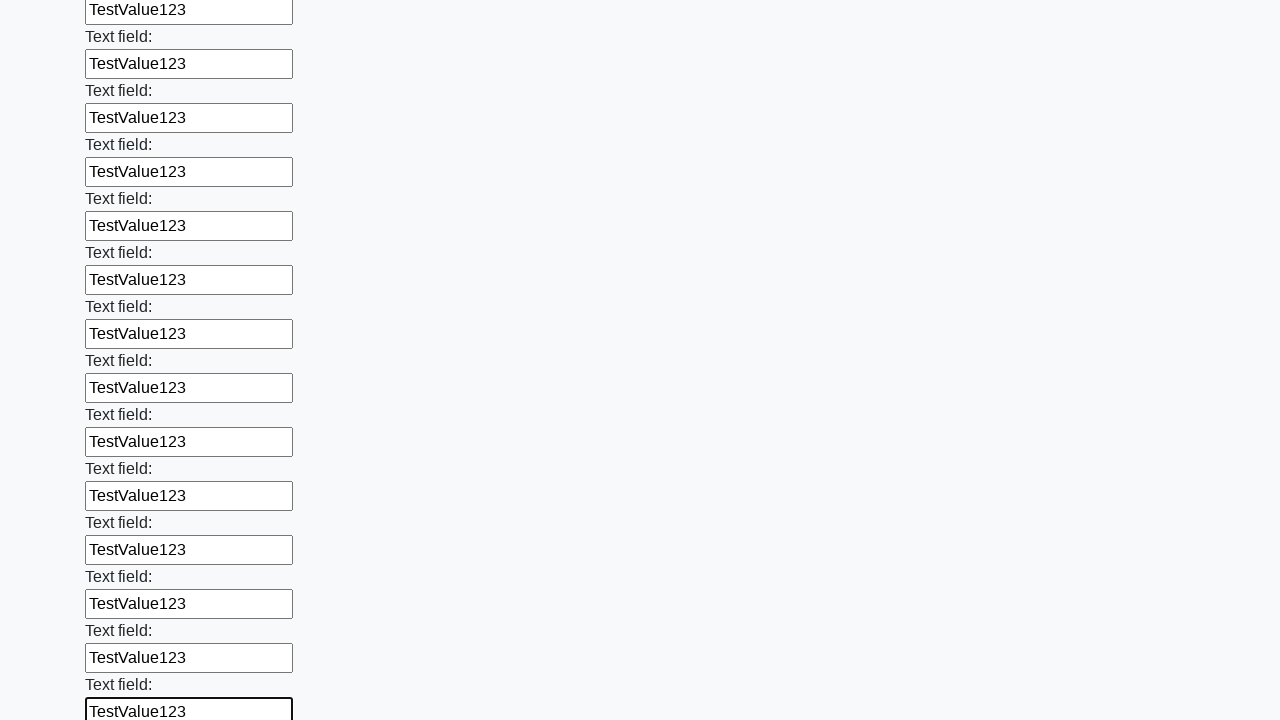

Filled input field with test value 'TestValue123' on input >> nth=68
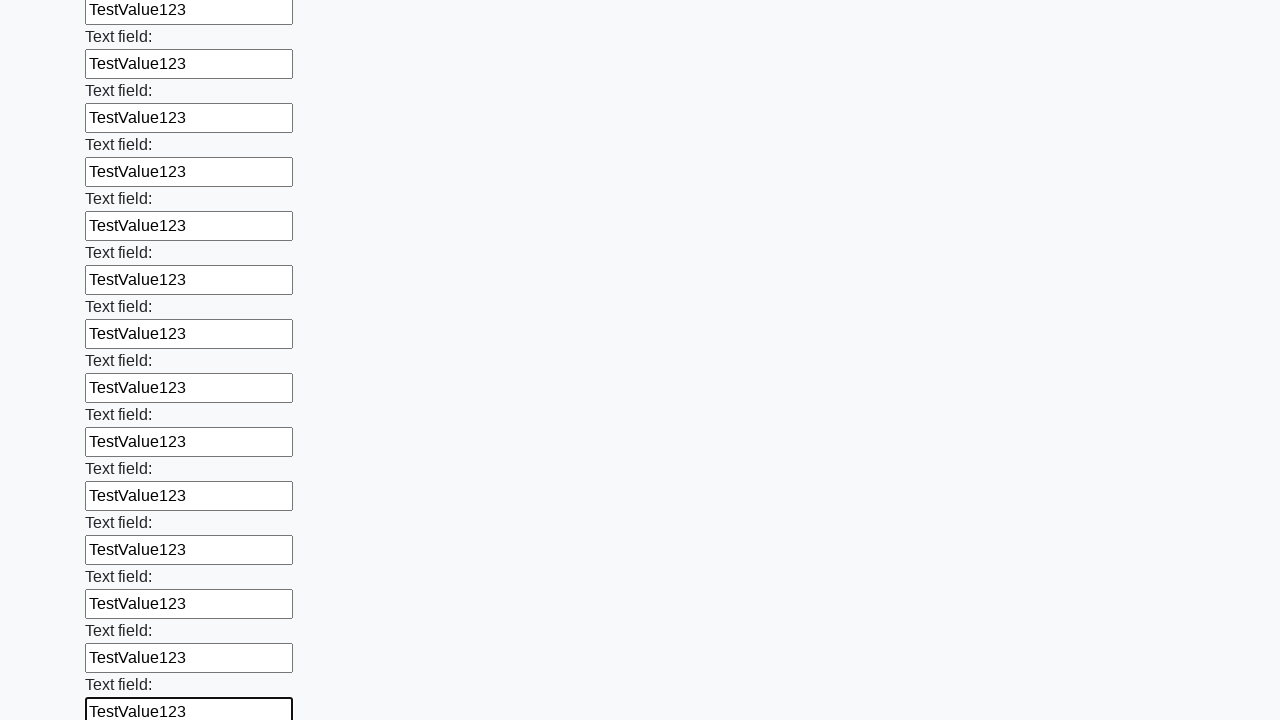

Filled input field with test value 'TestValue123' on input >> nth=69
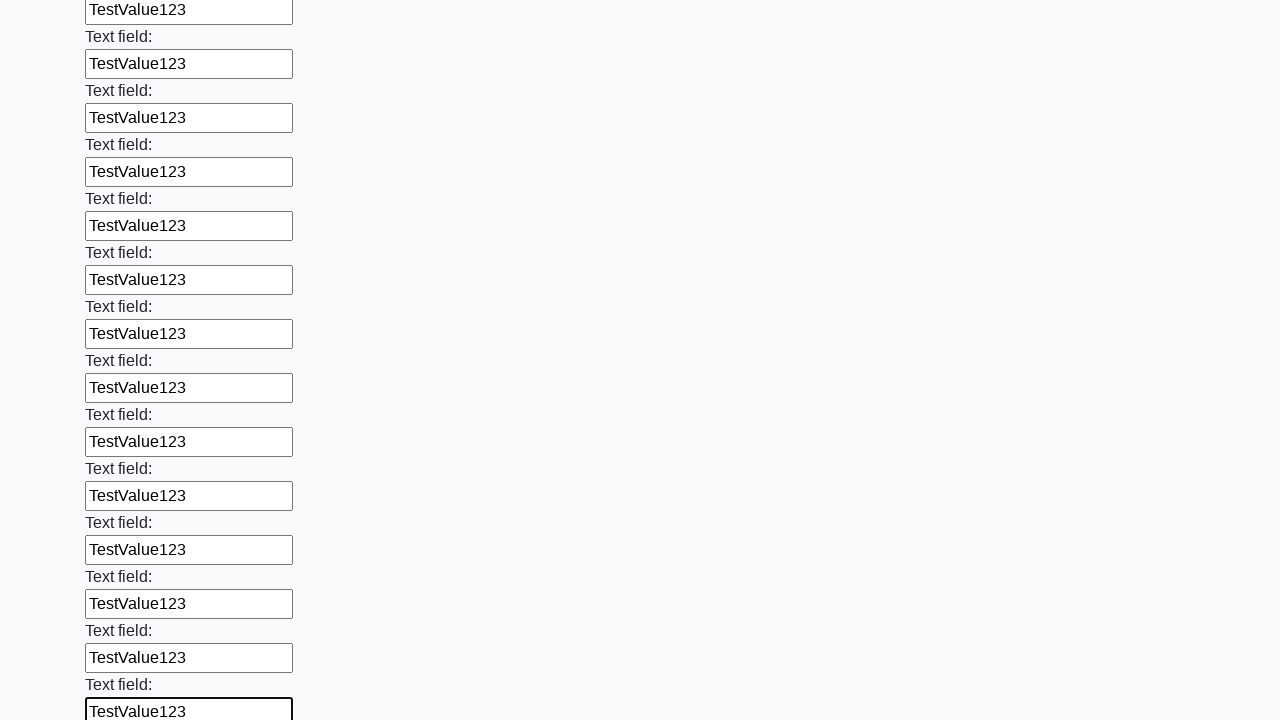

Filled input field with test value 'TestValue123' on input >> nth=70
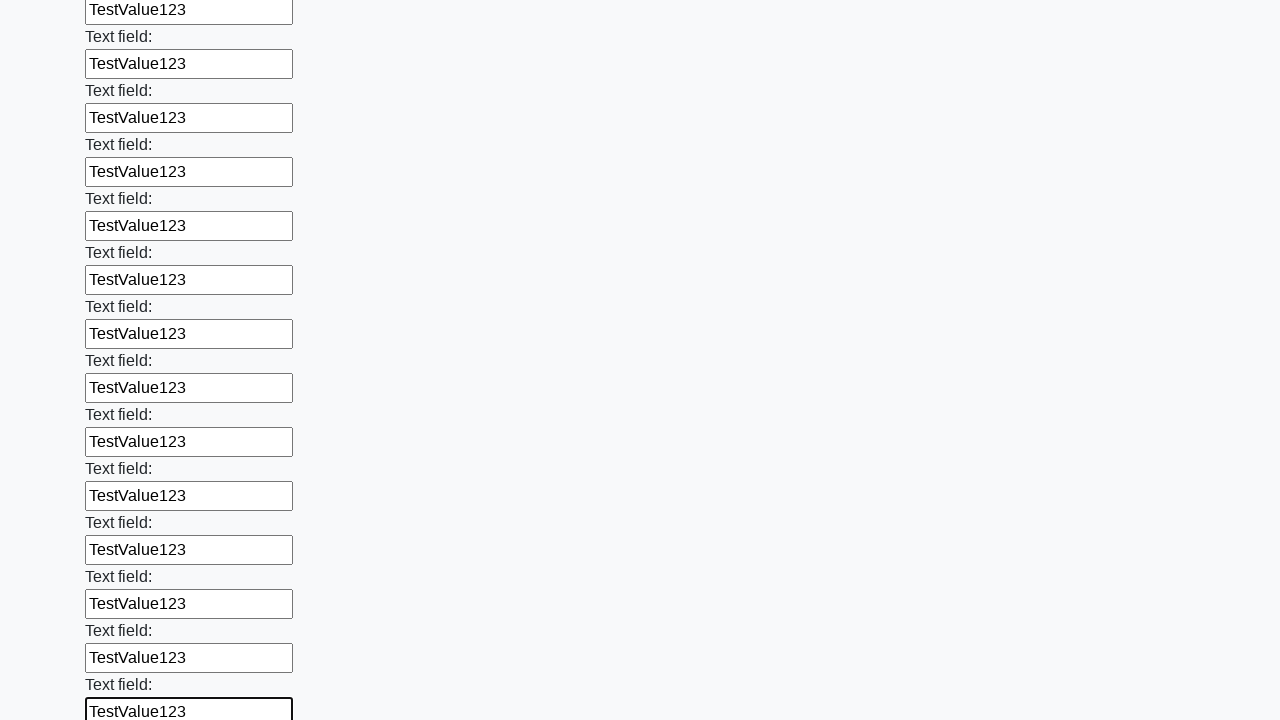

Filled input field with test value 'TestValue123' on input >> nth=71
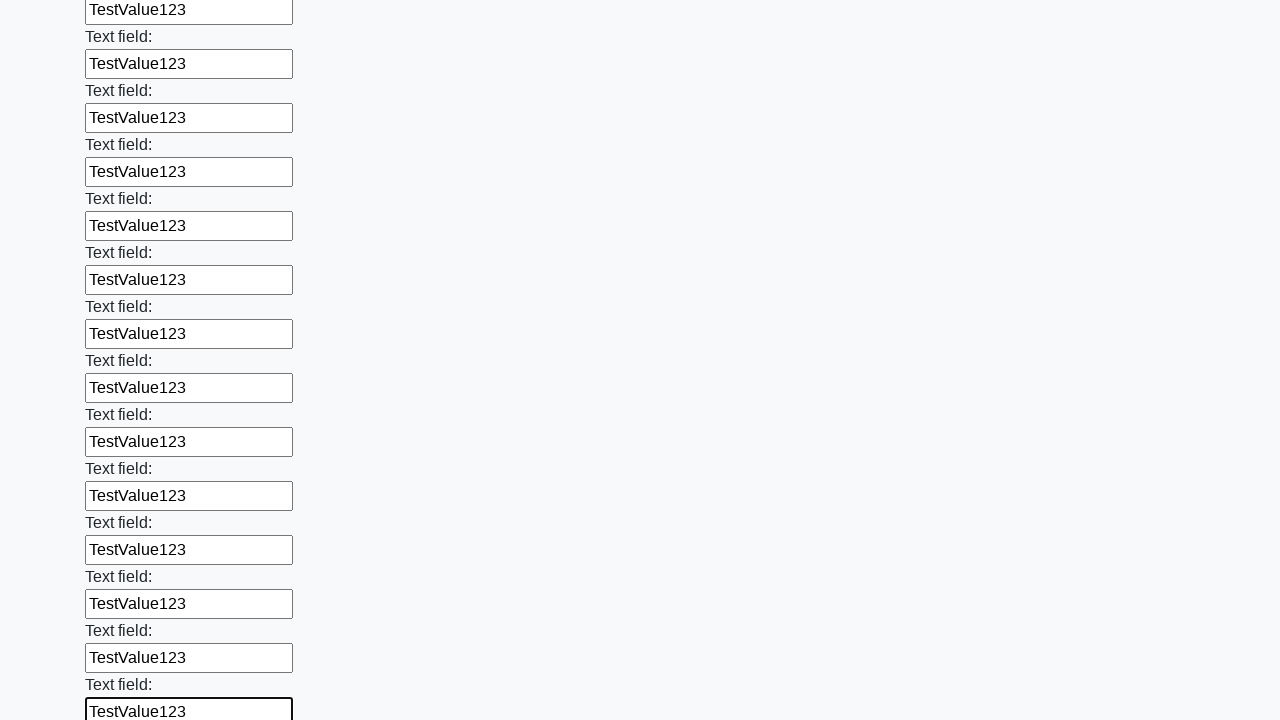

Filled input field with test value 'TestValue123' on input >> nth=72
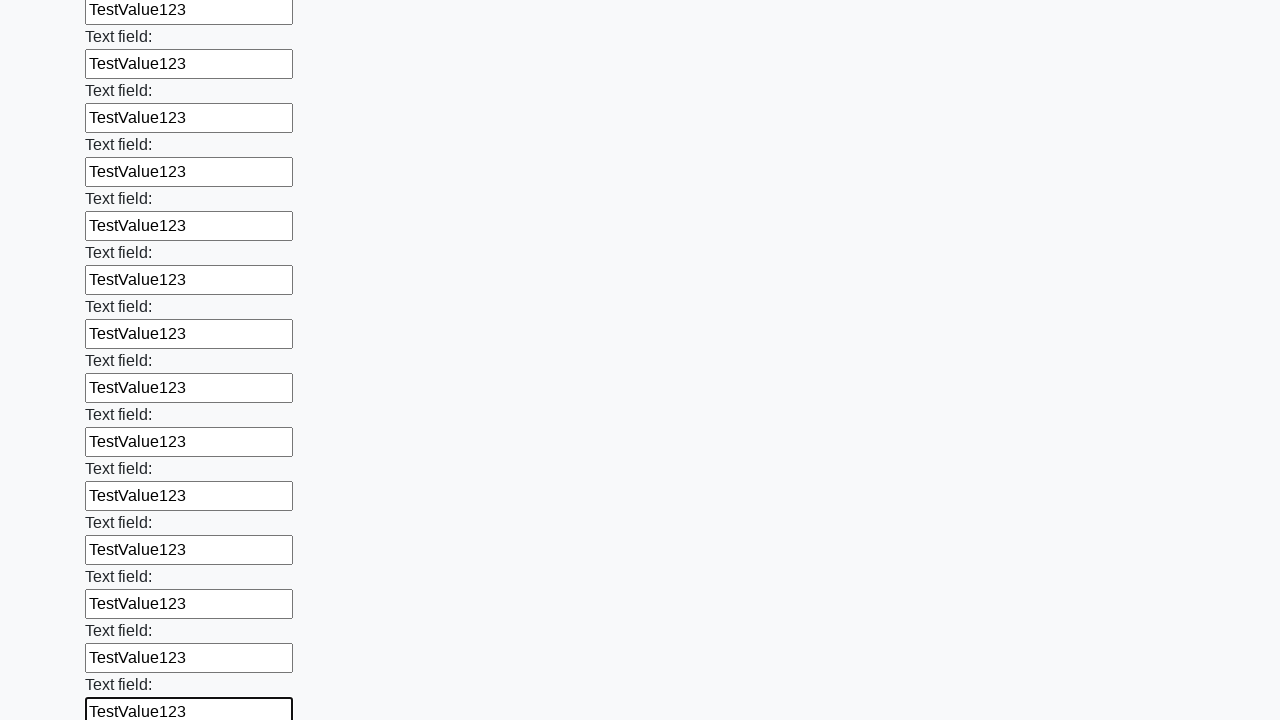

Filled input field with test value 'TestValue123' on input >> nth=73
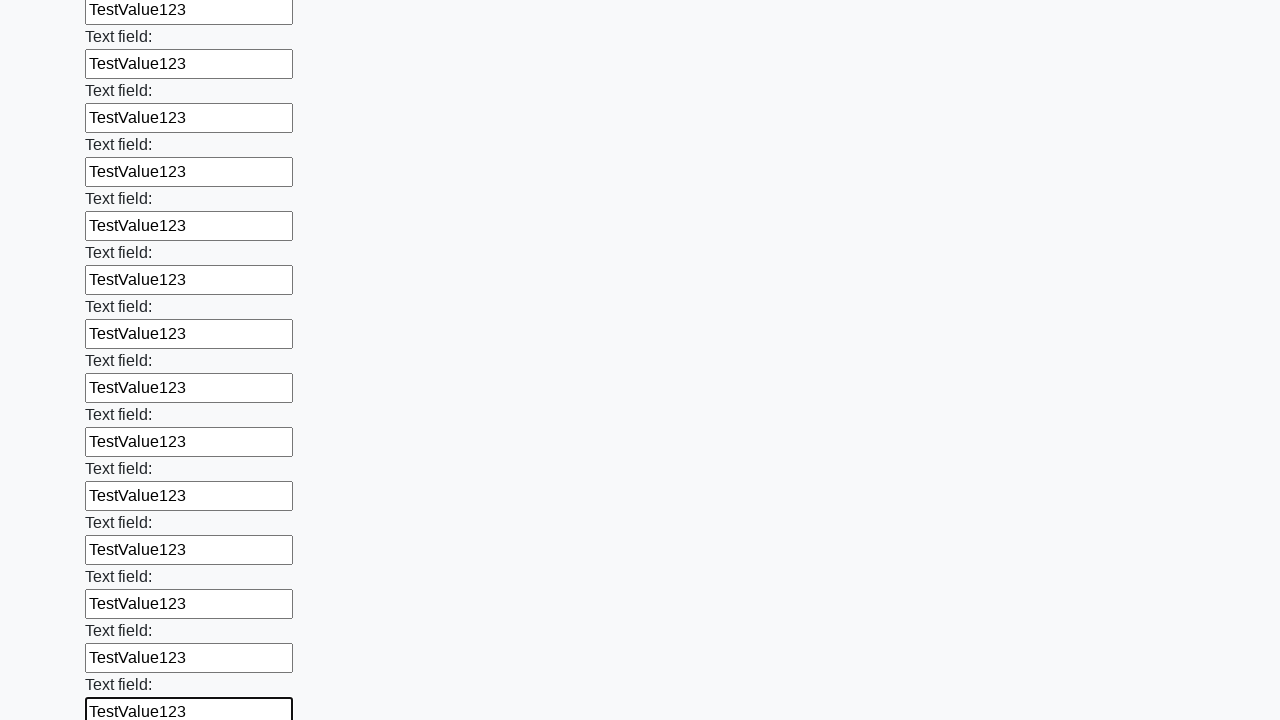

Filled input field with test value 'TestValue123' on input >> nth=74
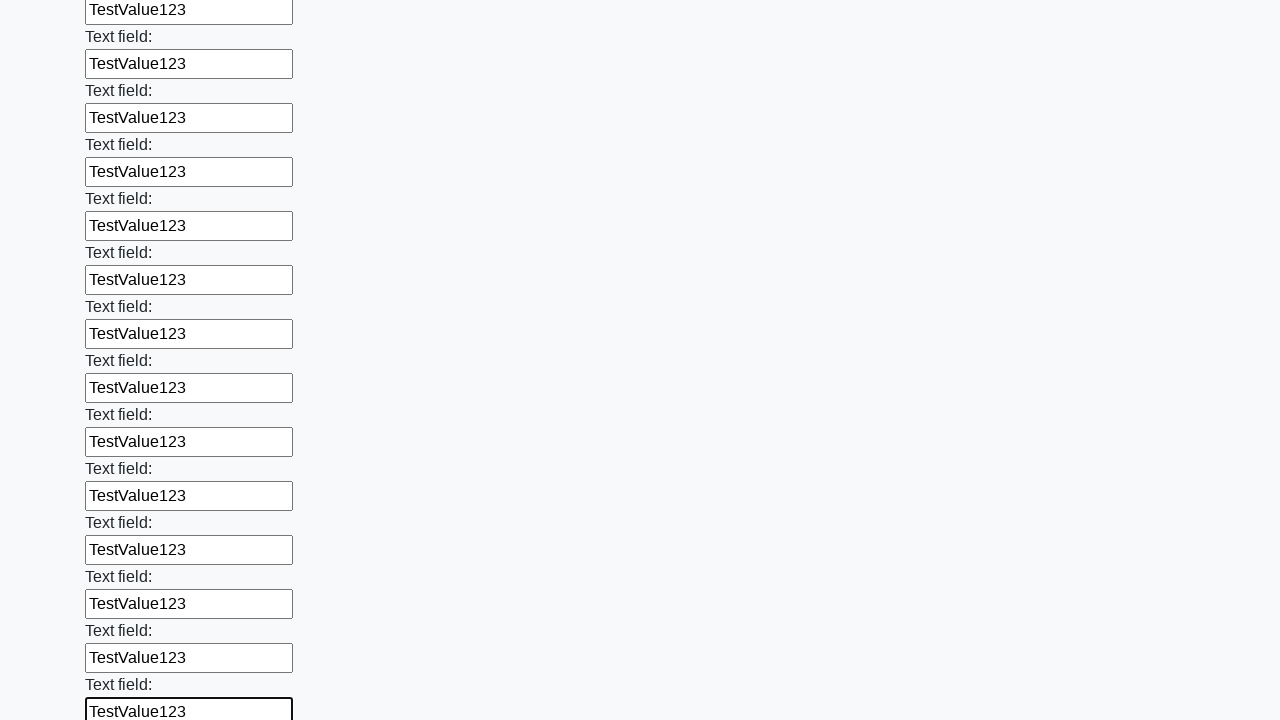

Filled input field with test value 'TestValue123' on input >> nth=75
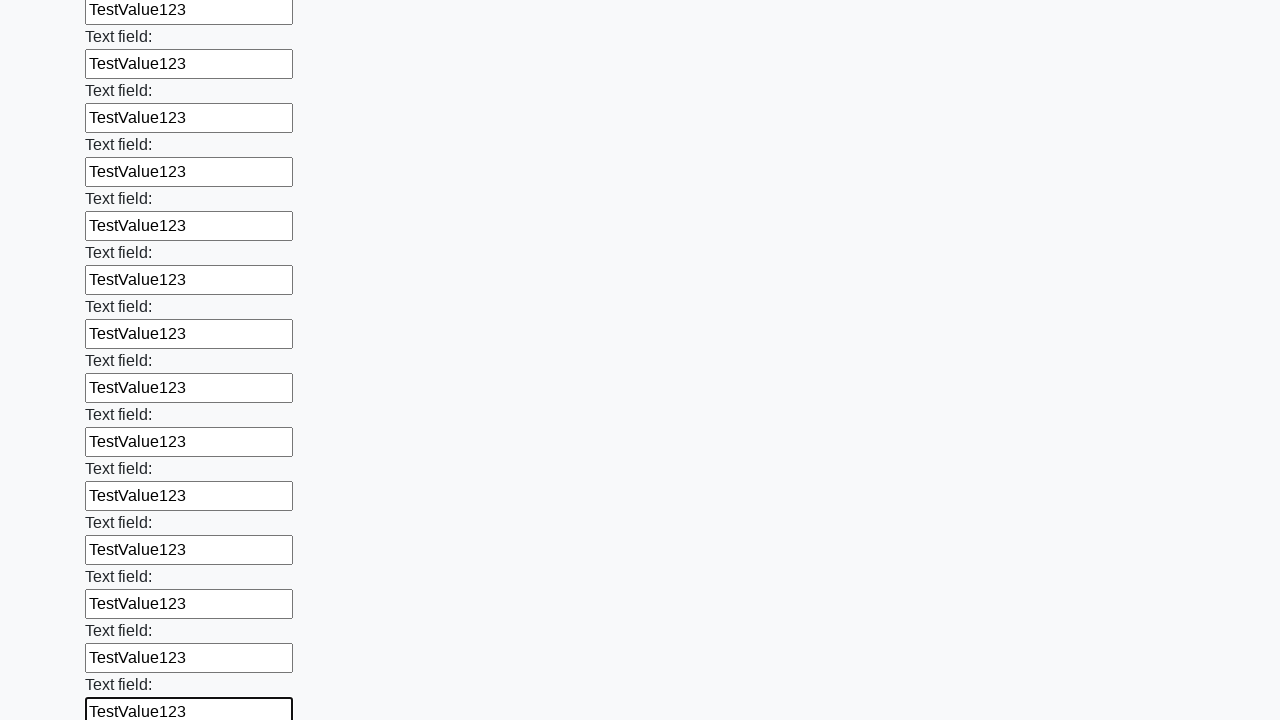

Filled input field with test value 'TestValue123' on input >> nth=76
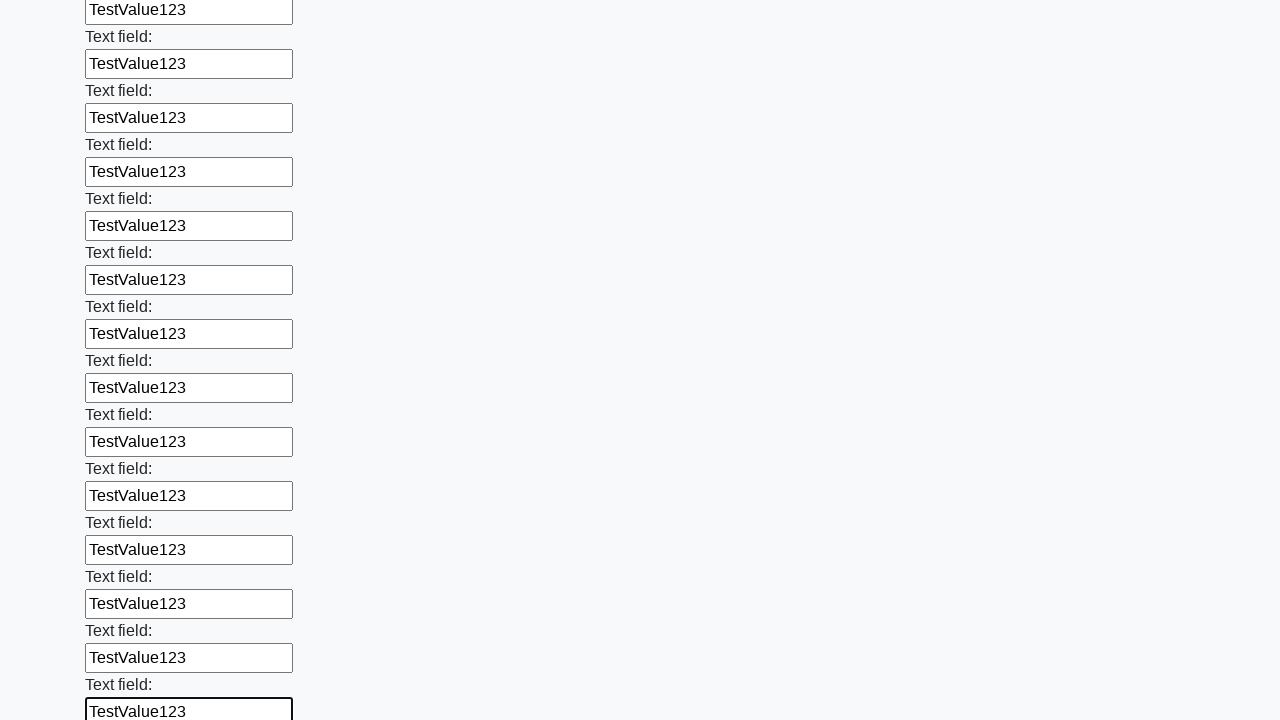

Filled input field with test value 'TestValue123' on input >> nth=77
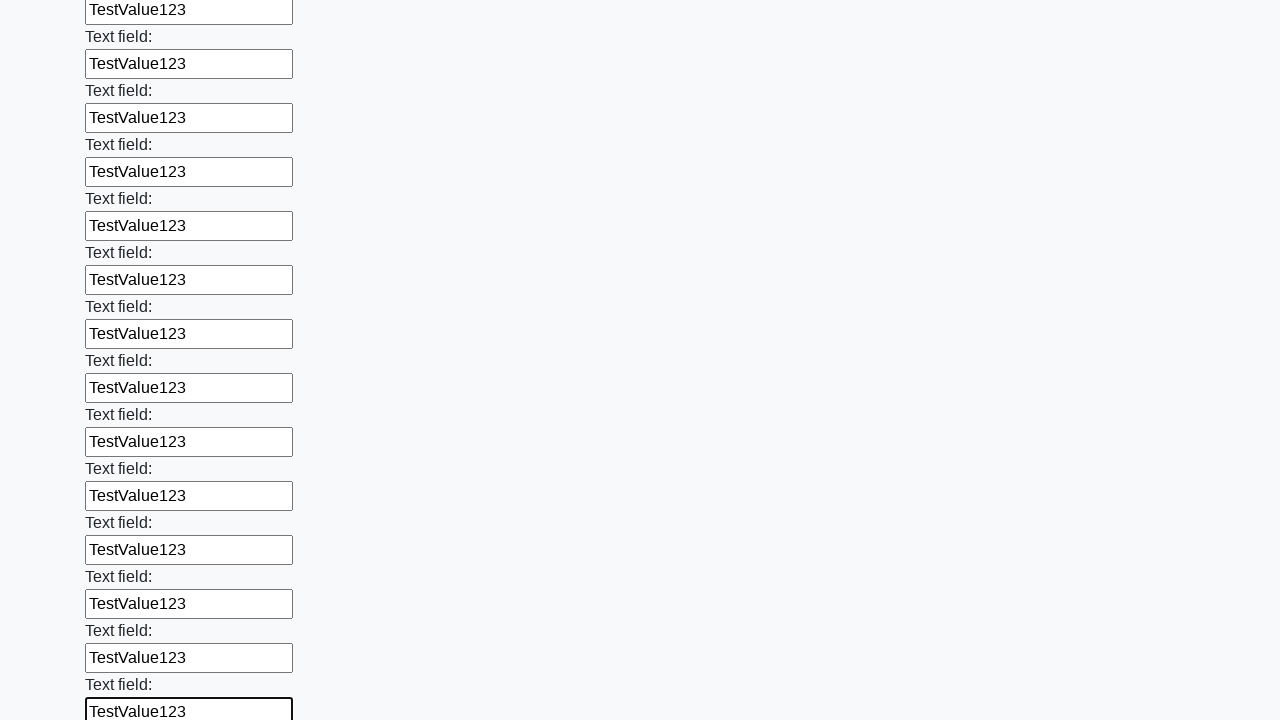

Filled input field with test value 'TestValue123' on input >> nth=78
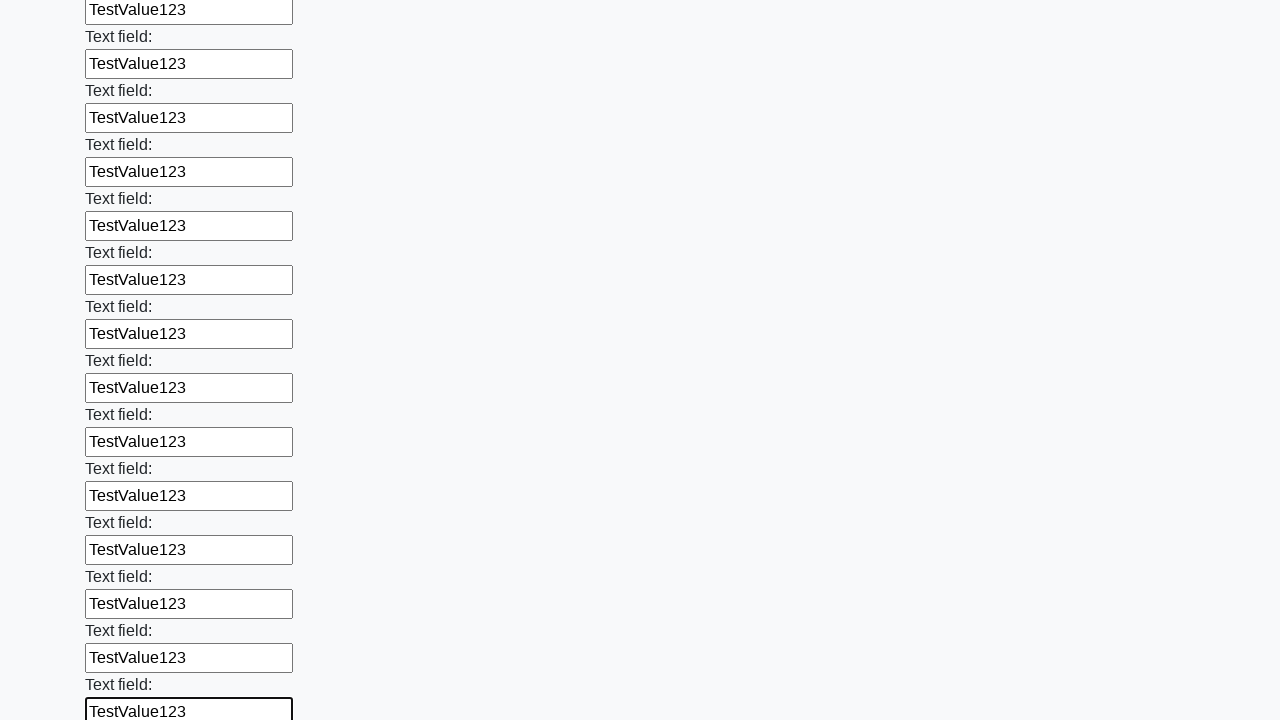

Filled input field with test value 'TestValue123' on input >> nth=79
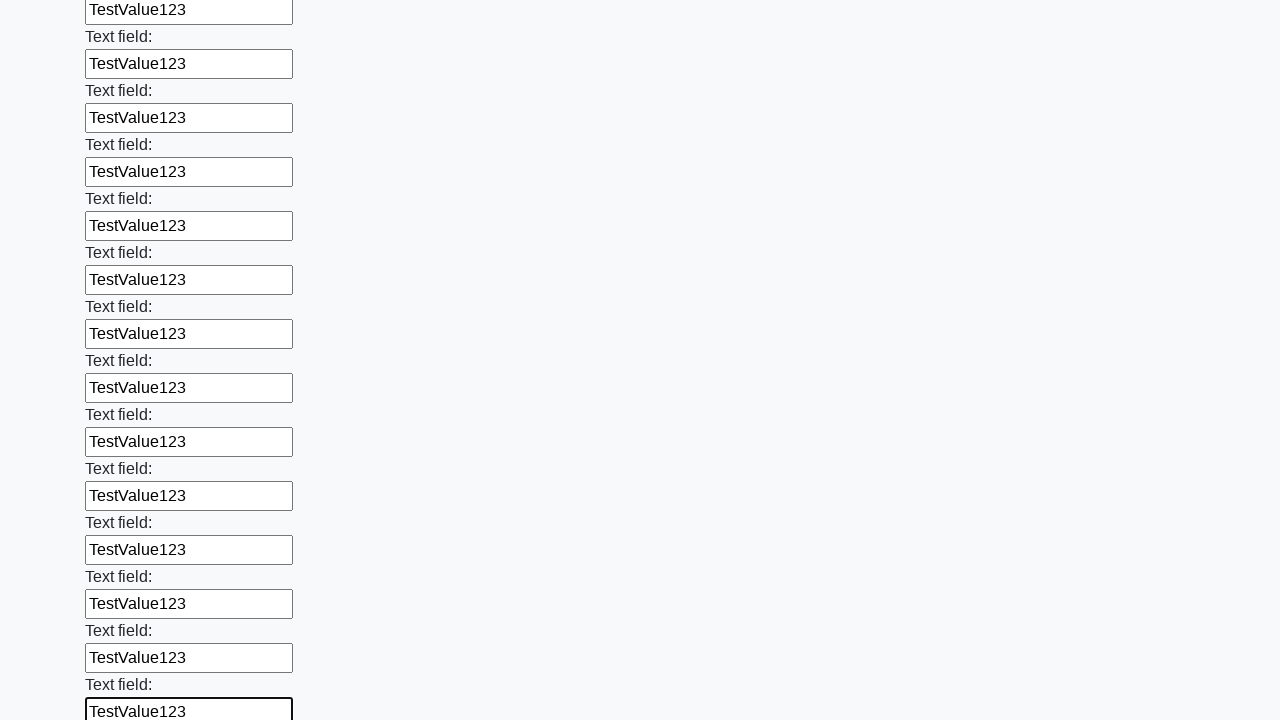

Filled input field with test value 'TestValue123' on input >> nth=80
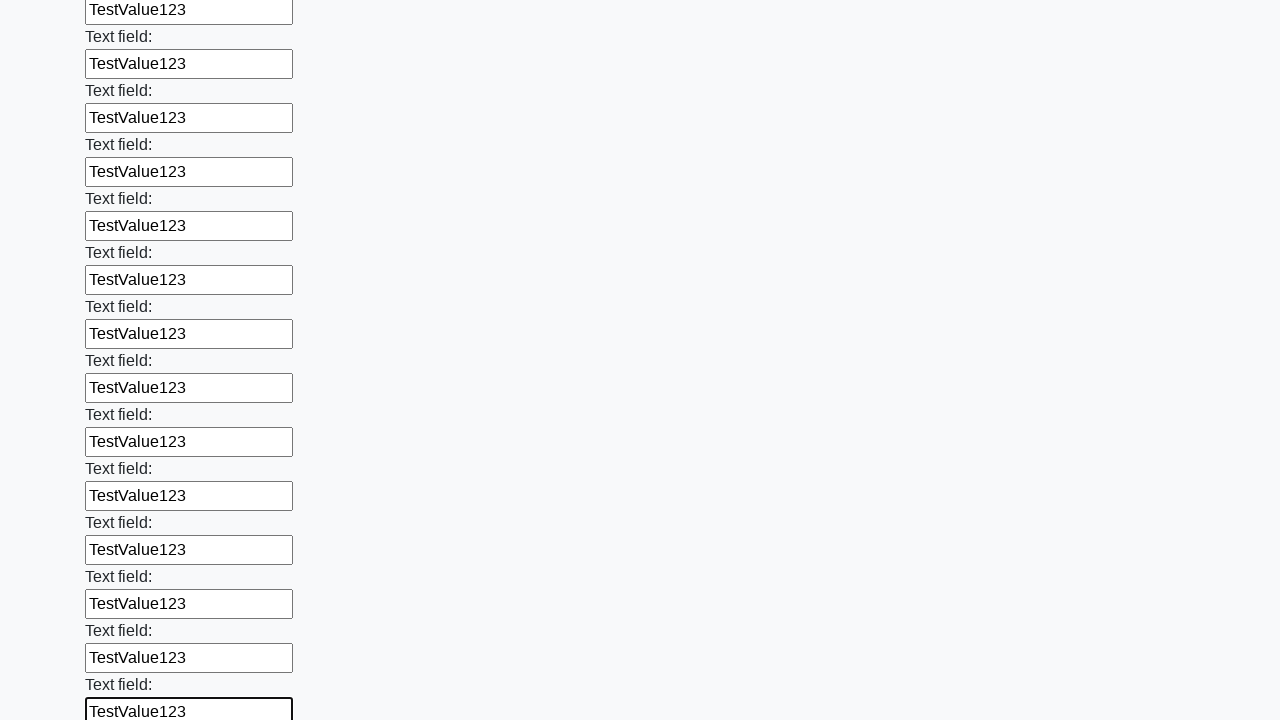

Filled input field with test value 'TestValue123' on input >> nth=81
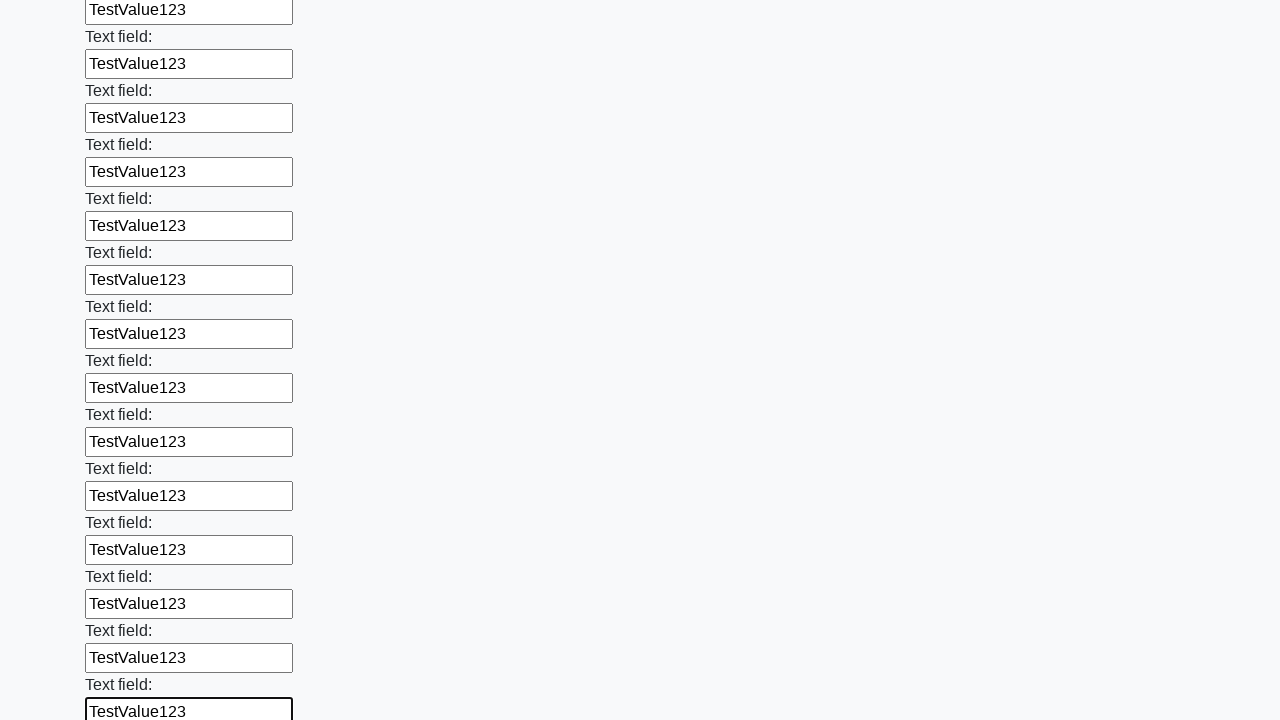

Filled input field with test value 'TestValue123' on input >> nth=82
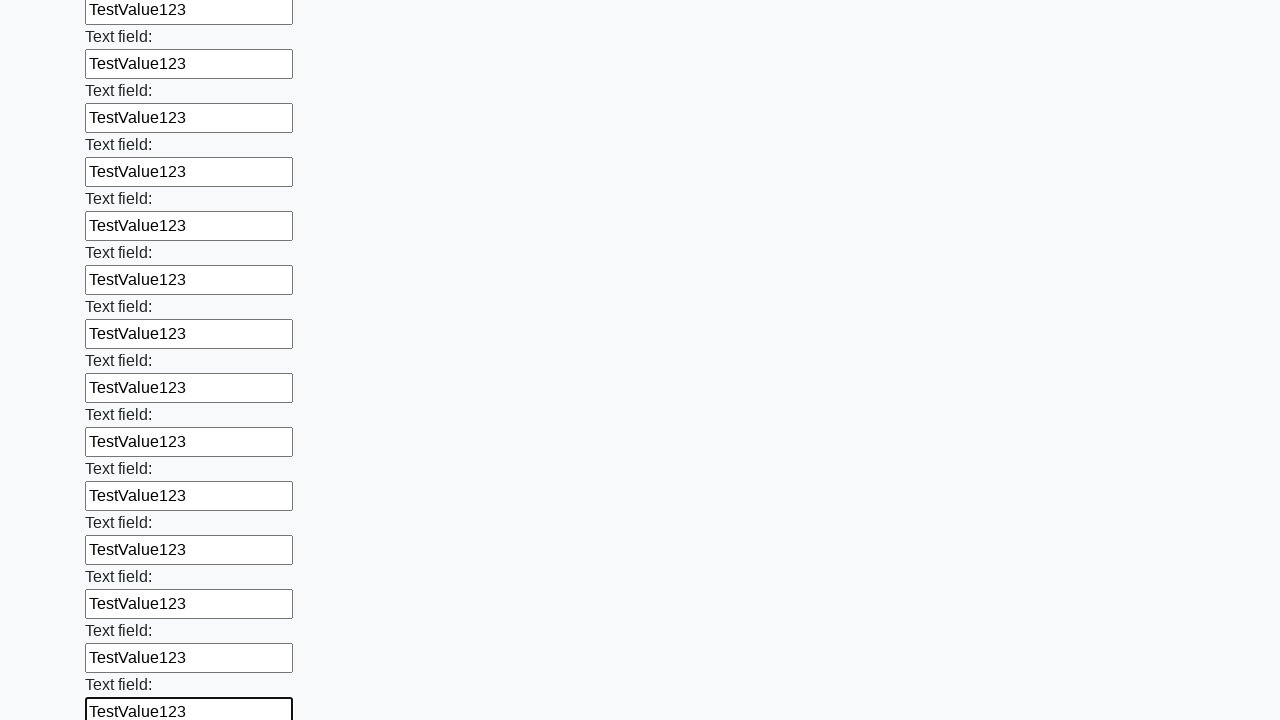

Filled input field with test value 'TestValue123' on input >> nth=83
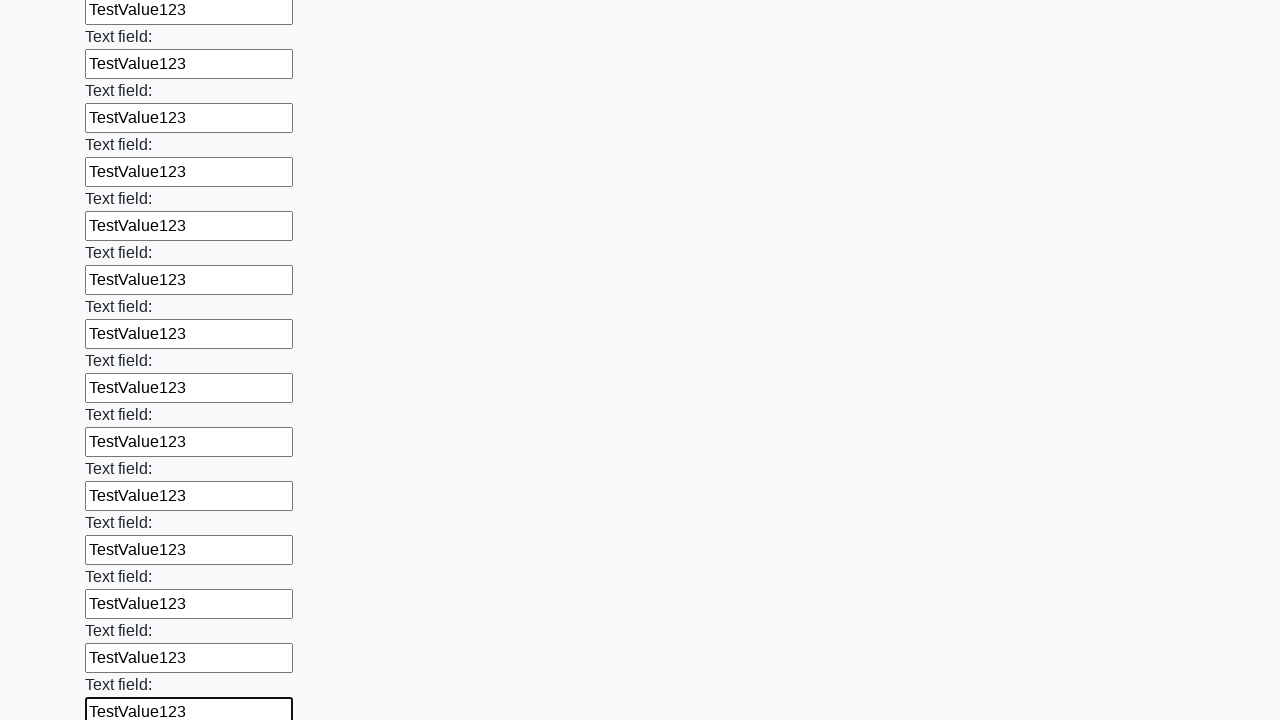

Filled input field with test value 'TestValue123' on input >> nth=84
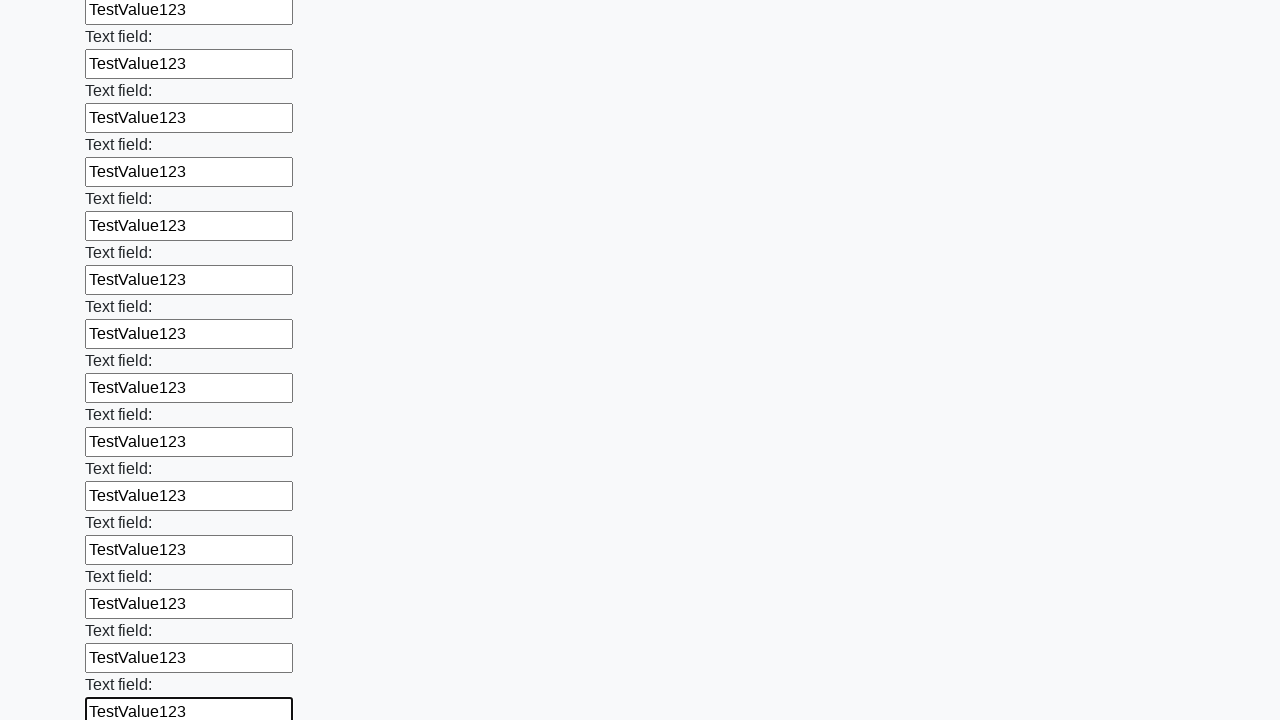

Filled input field with test value 'TestValue123' on input >> nth=85
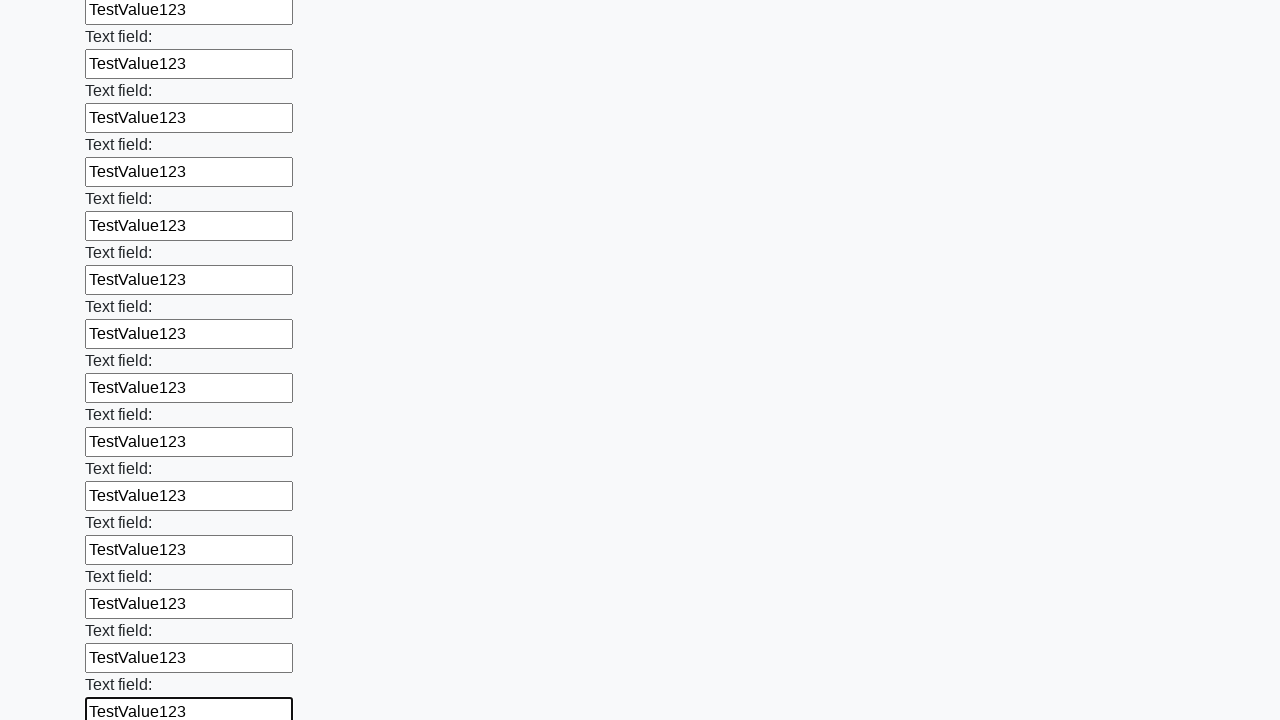

Filled input field with test value 'TestValue123' on input >> nth=86
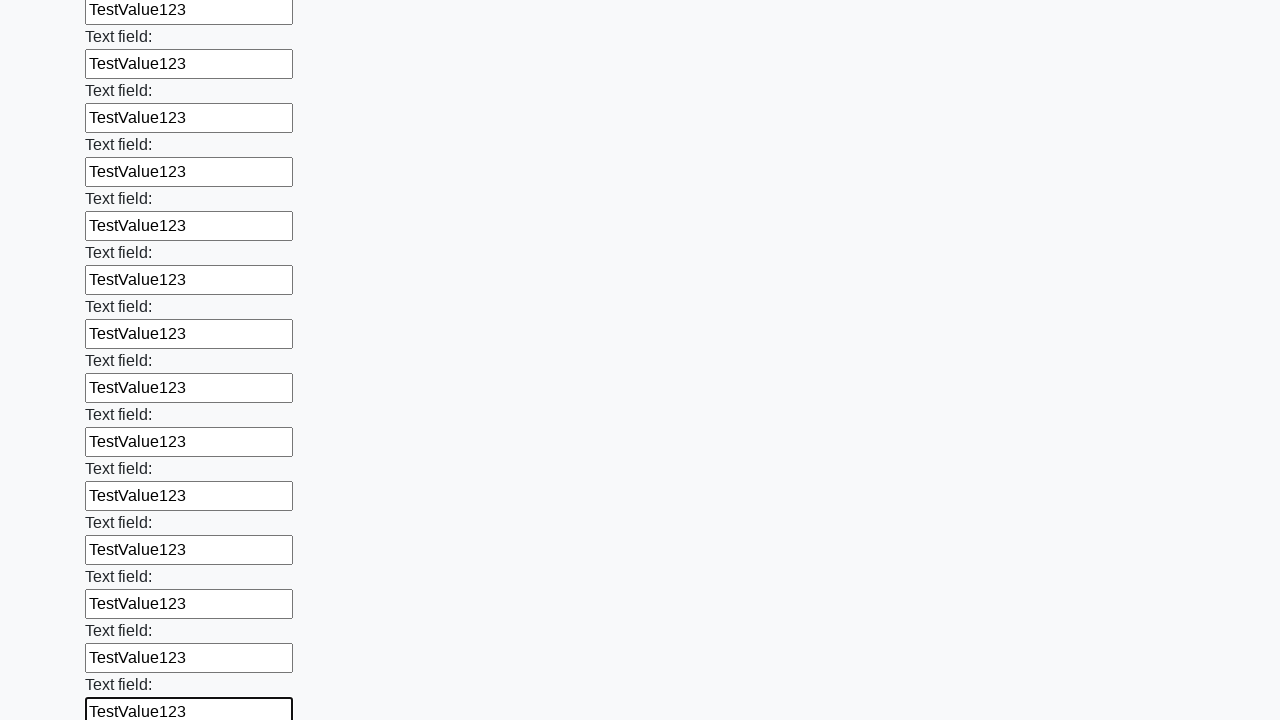

Filled input field with test value 'TestValue123' on input >> nth=87
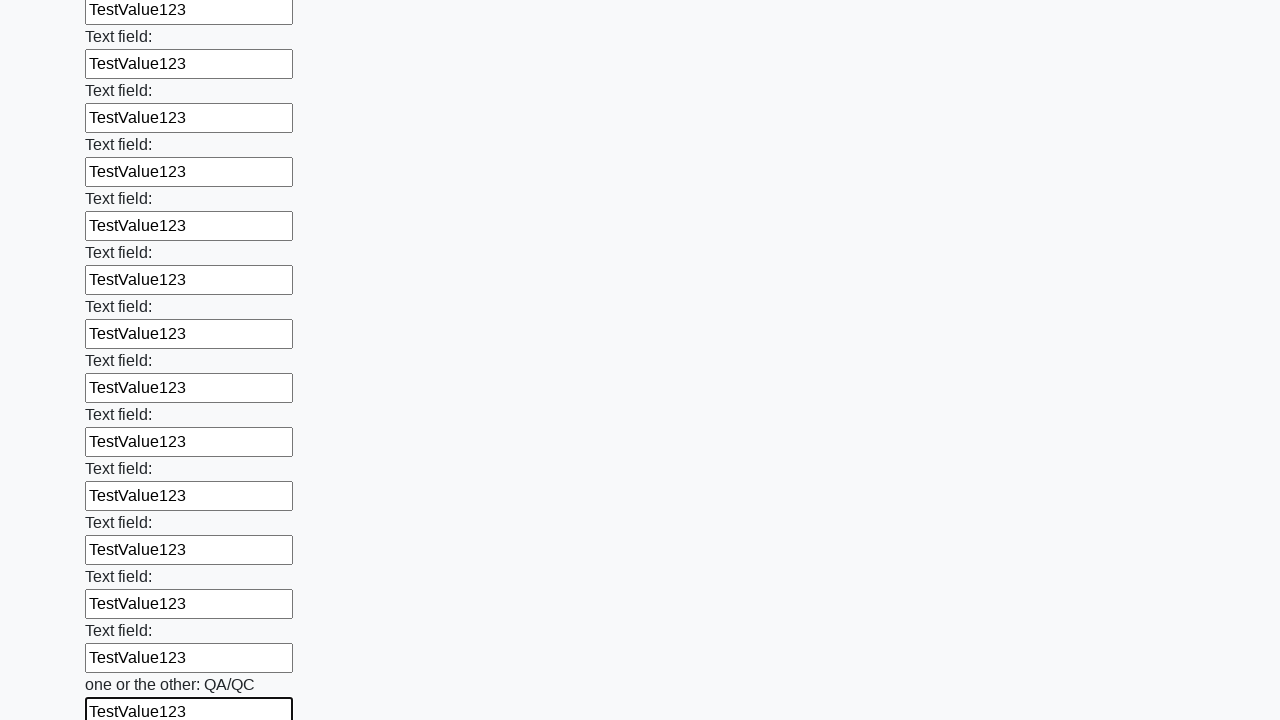

Filled input field with test value 'TestValue123' on input >> nth=88
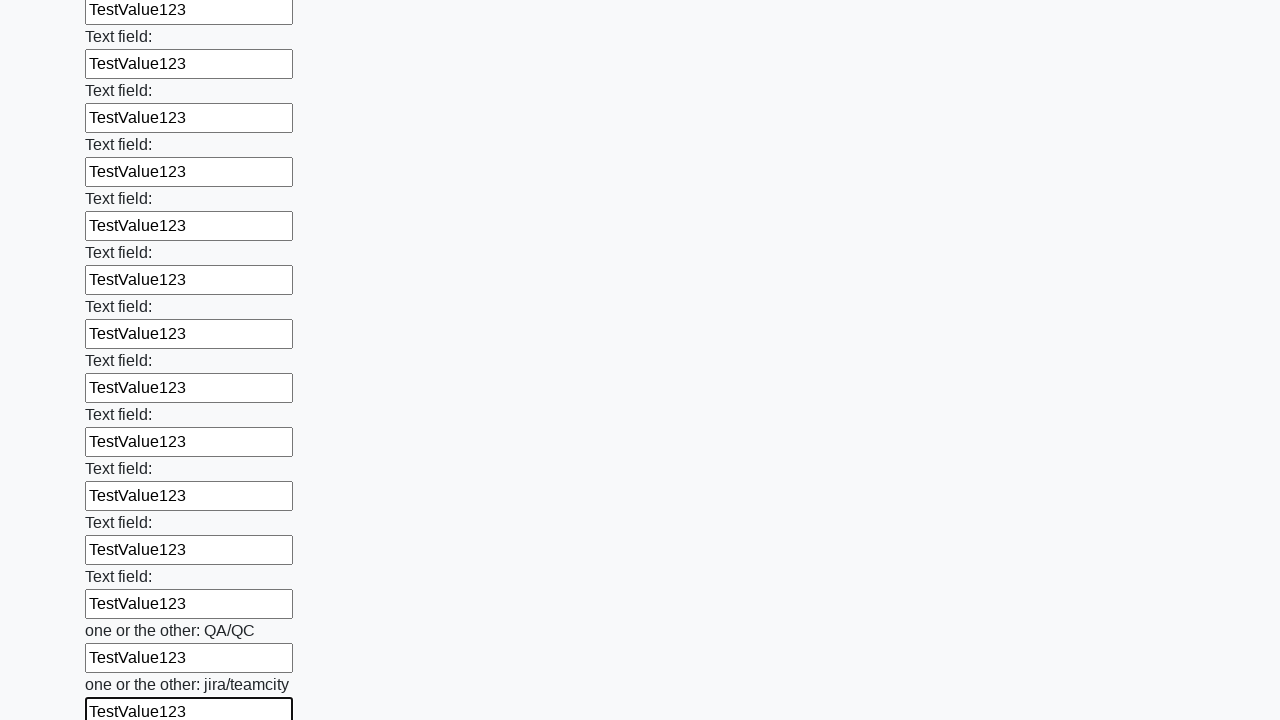

Filled input field with test value 'TestValue123' on input >> nth=89
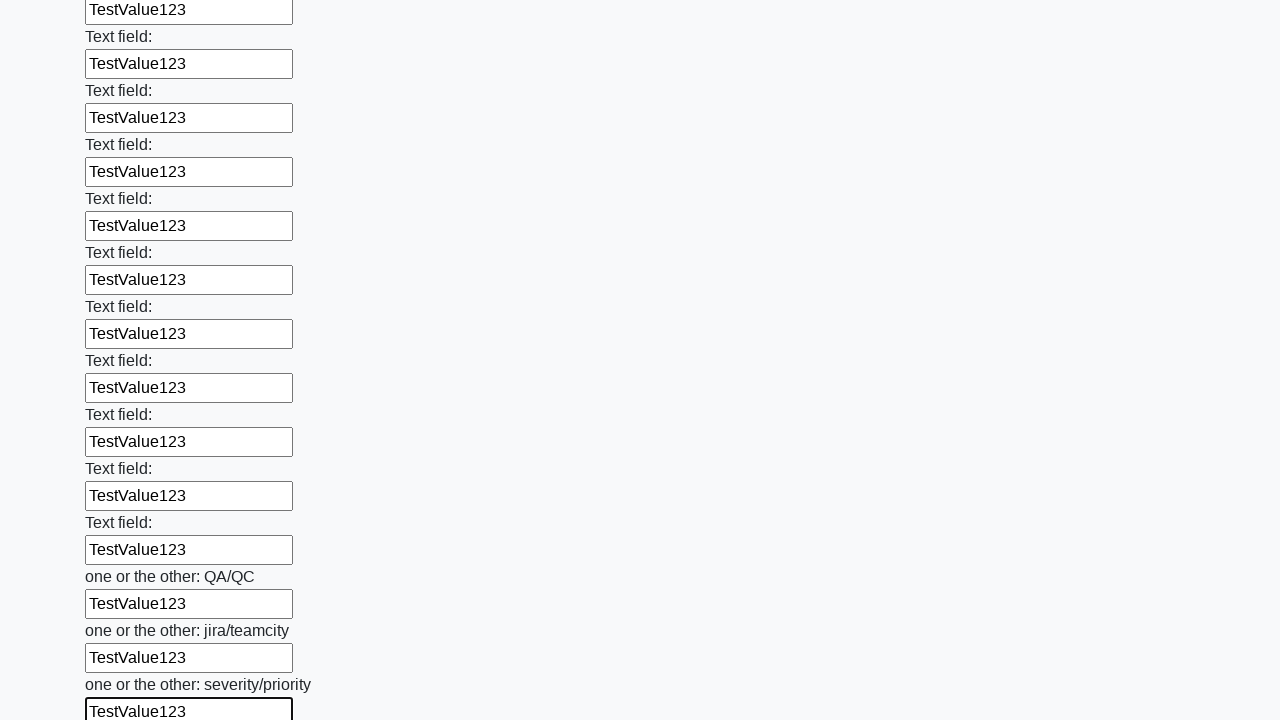

Filled input field with test value 'TestValue123' on input >> nth=90
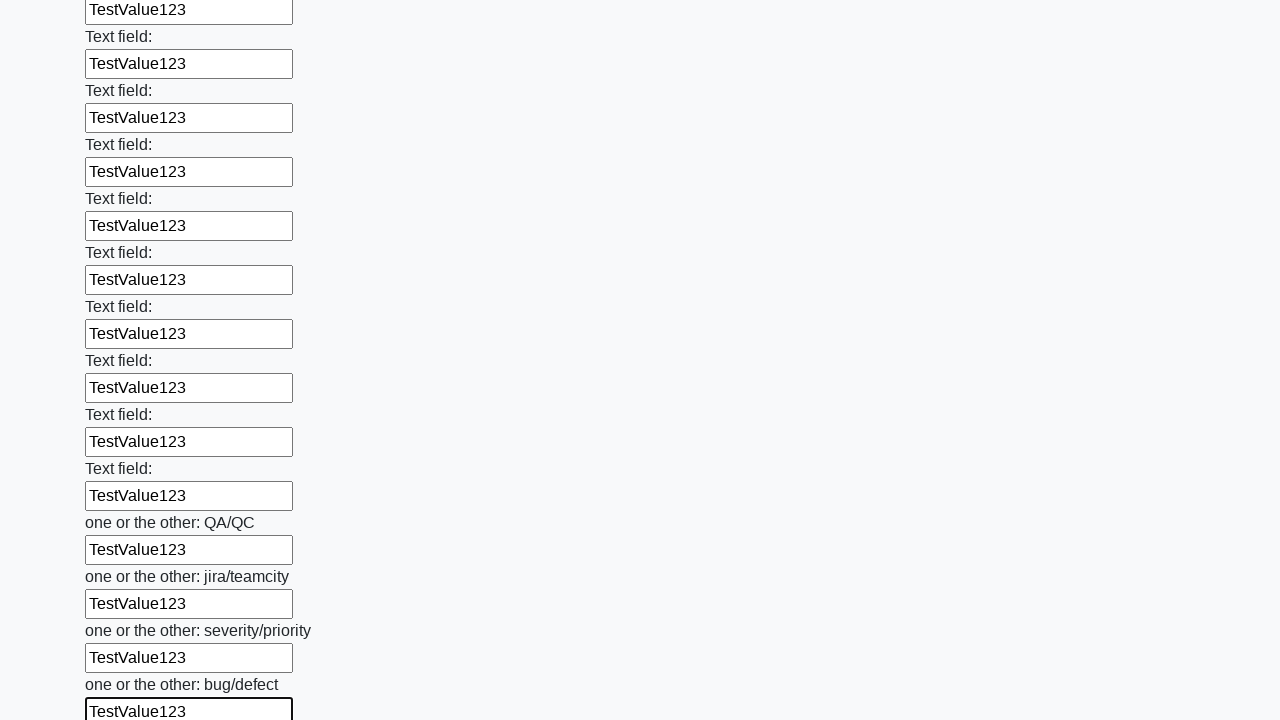

Filled input field with test value 'TestValue123' on input >> nth=91
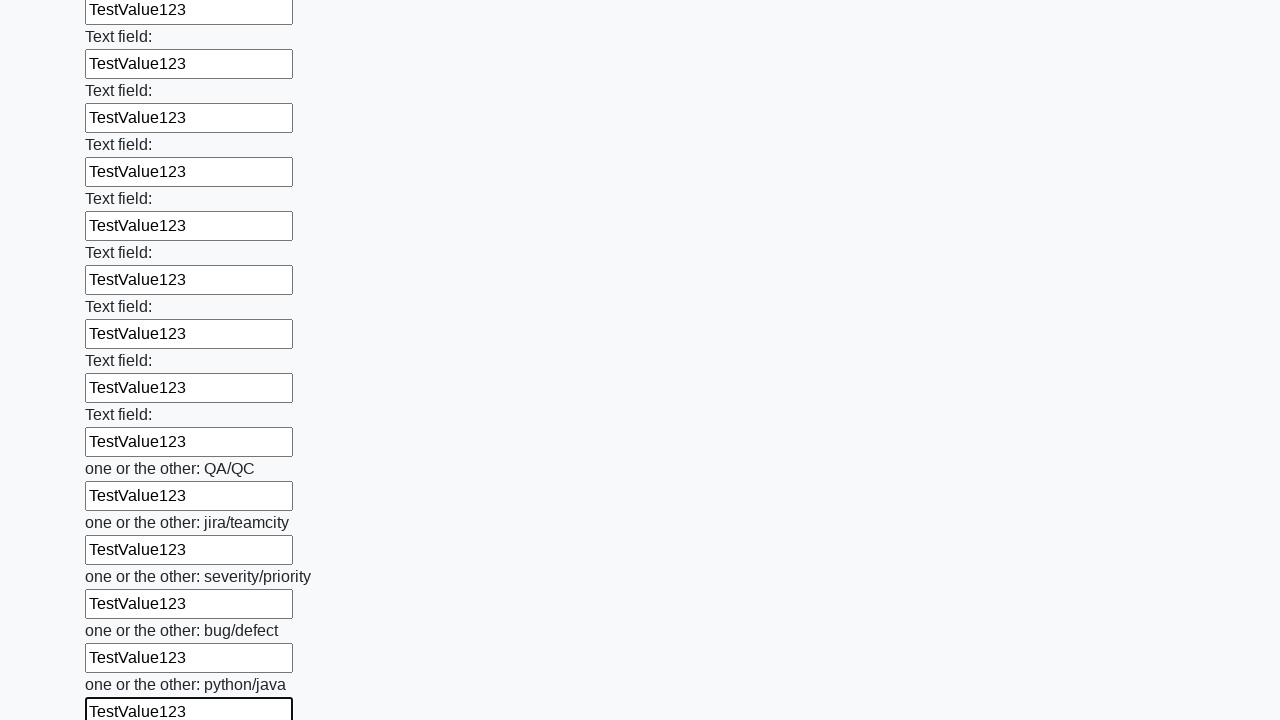

Filled input field with test value 'TestValue123' on input >> nth=92
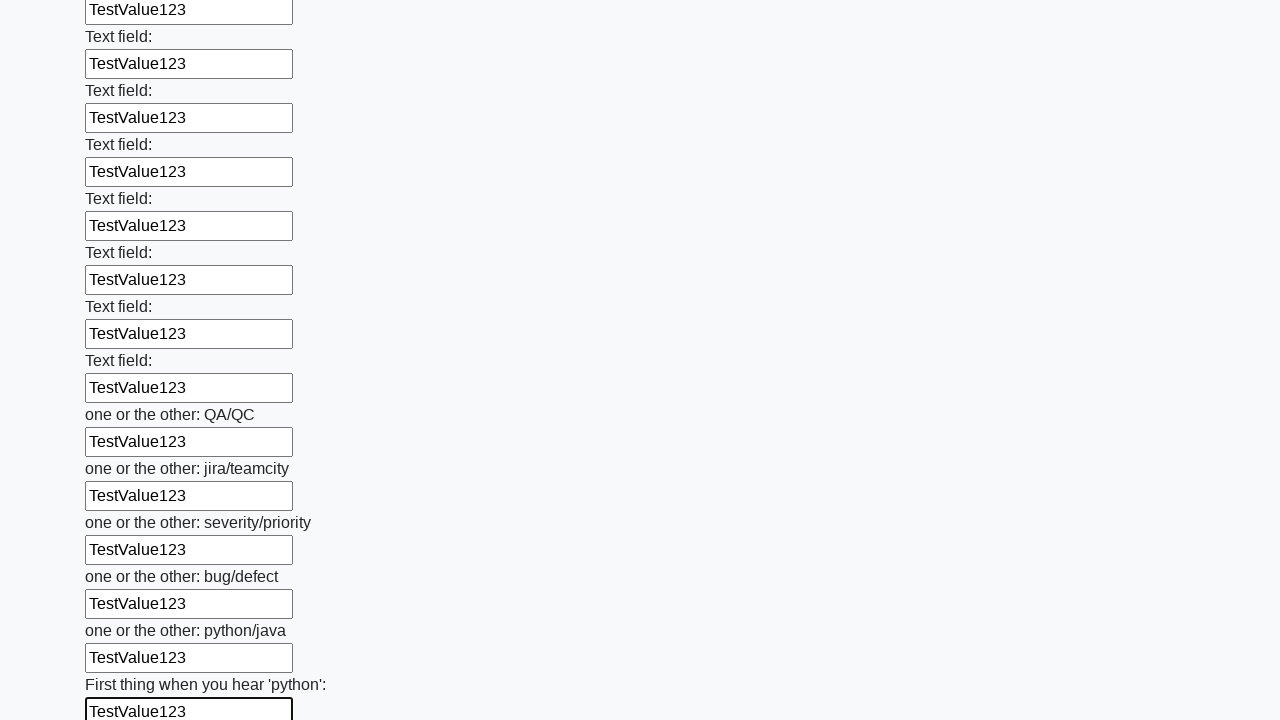

Filled input field with test value 'TestValue123' on input >> nth=93
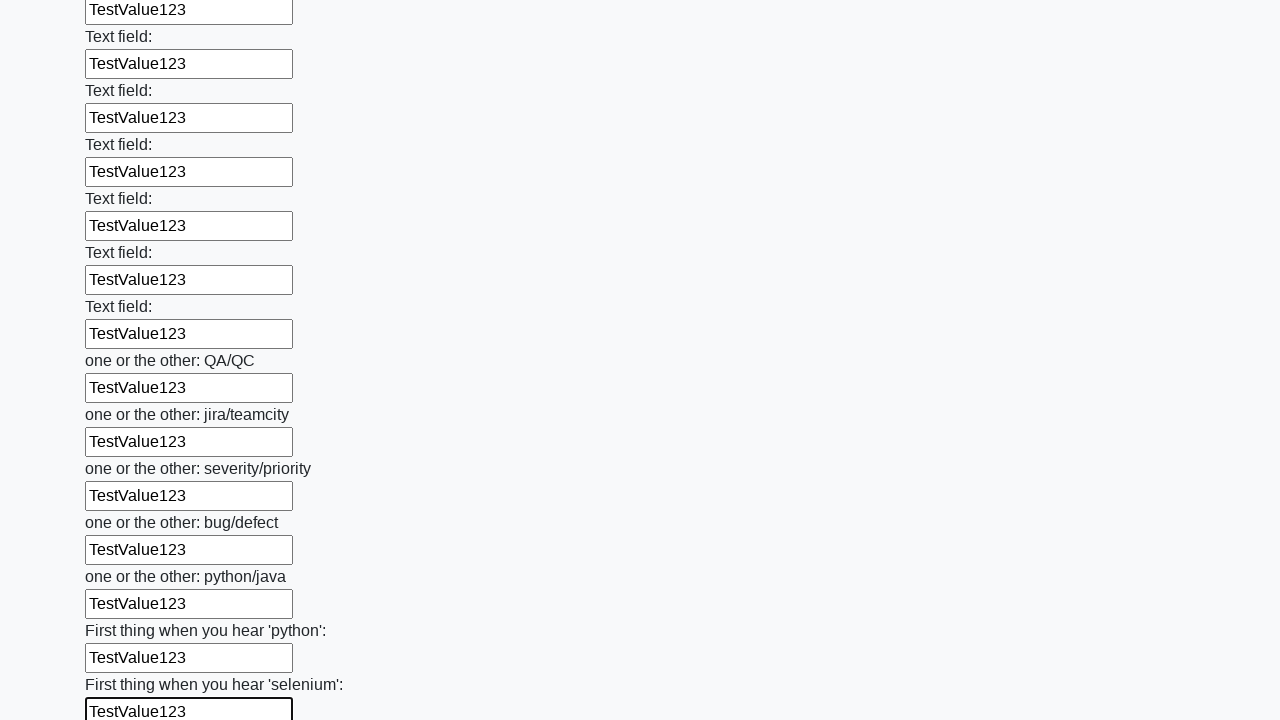

Filled input field with test value 'TestValue123' on input >> nth=94
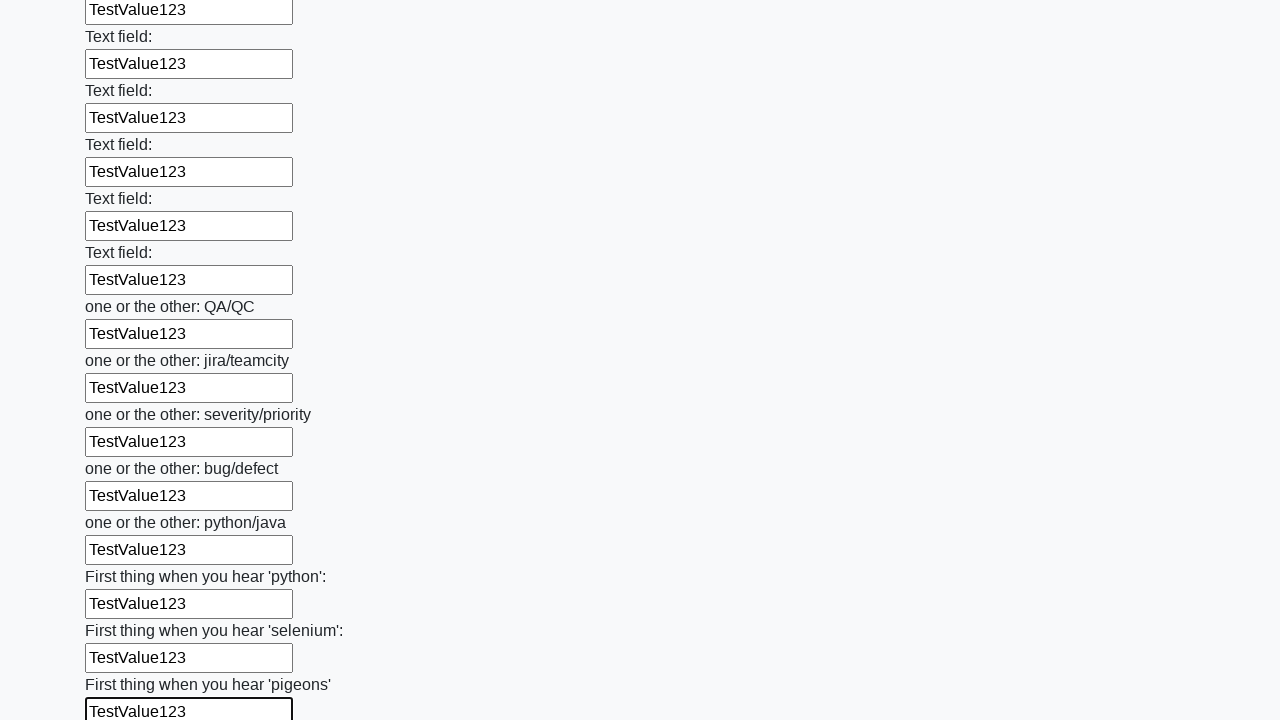

Filled input field with test value 'TestValue123' on input >> nth=95
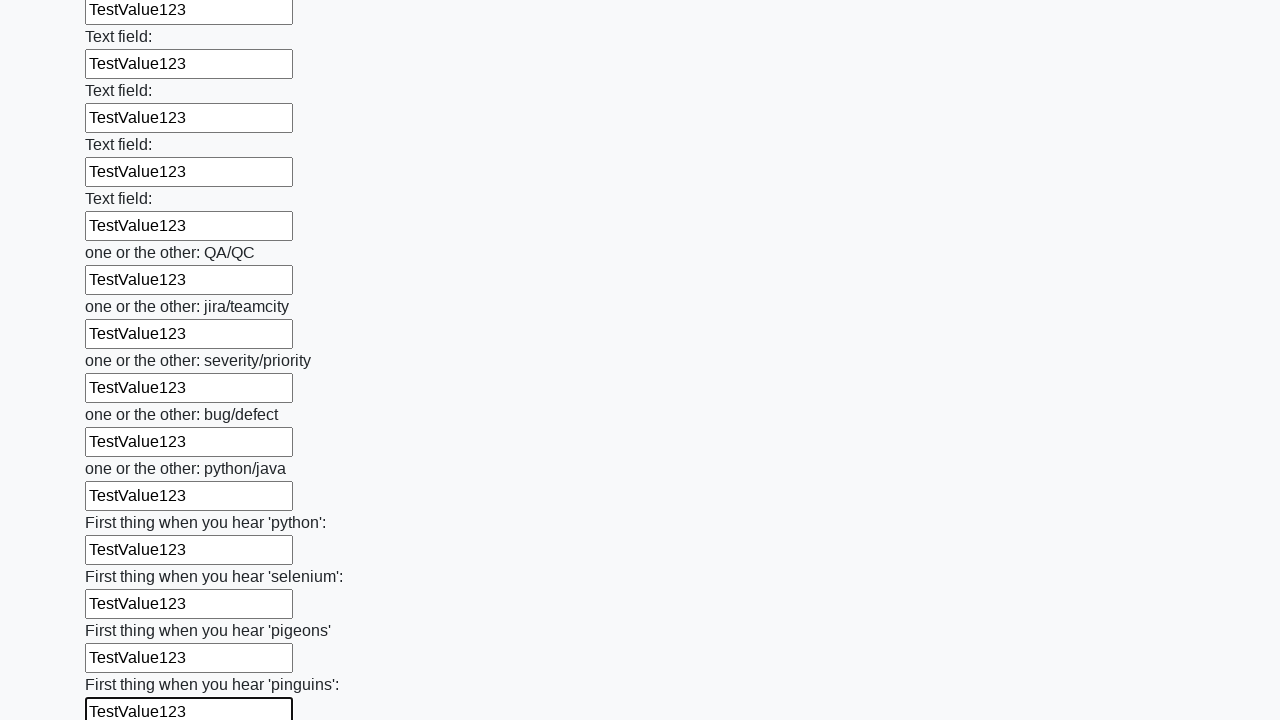

Filled input field with test value 'TestValue123' on input >> nth=96
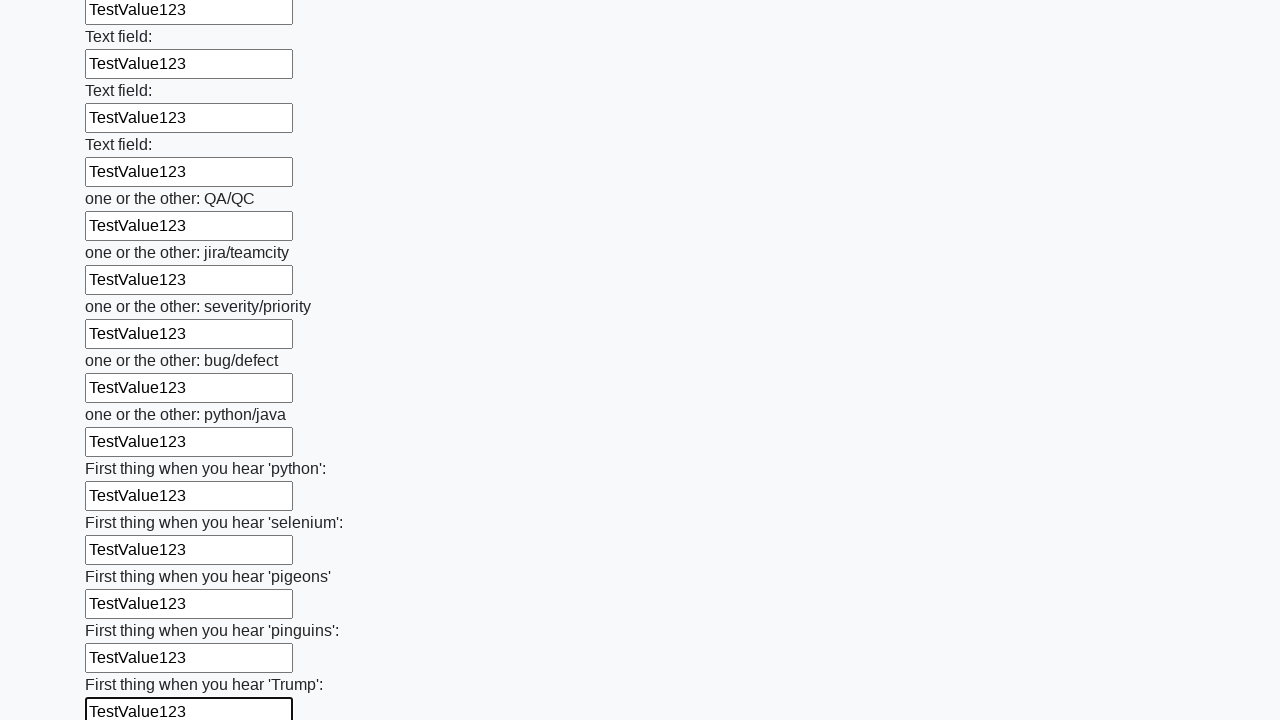

Filled input field with test value 'TestValue123' on input >> nth=97
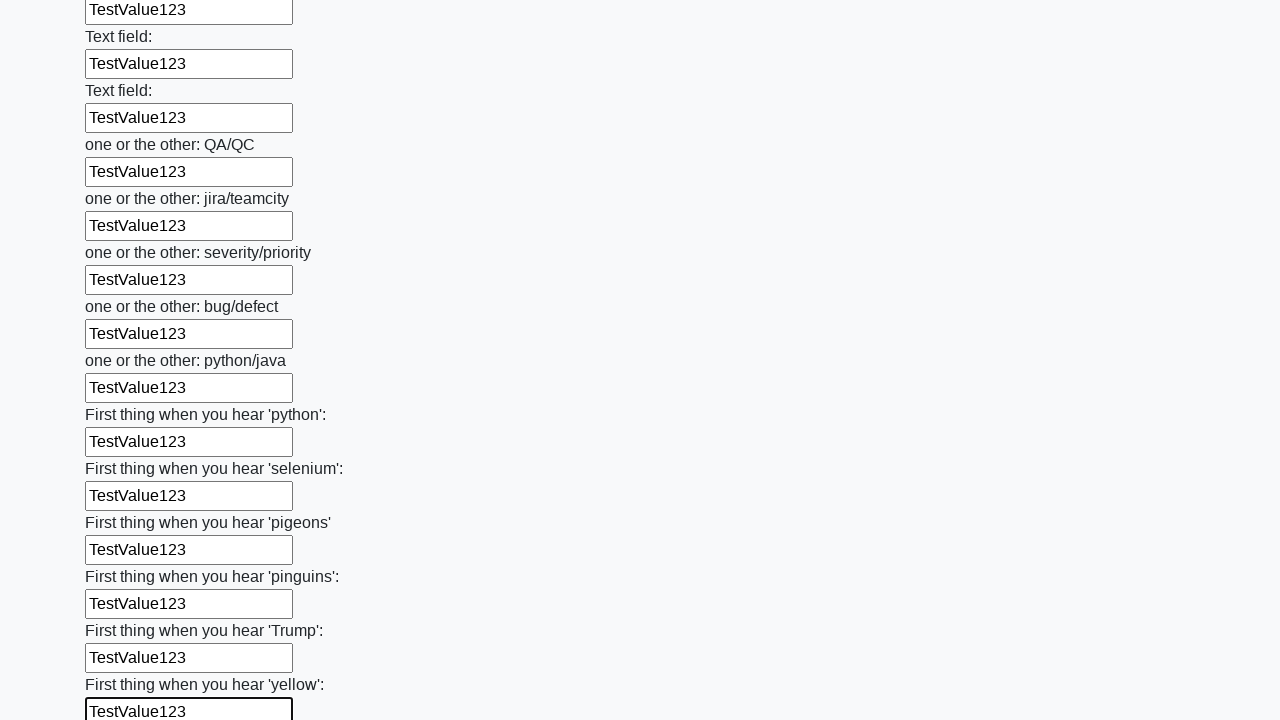

Filled input field with test value 'TestValue123' on input >> nth=98
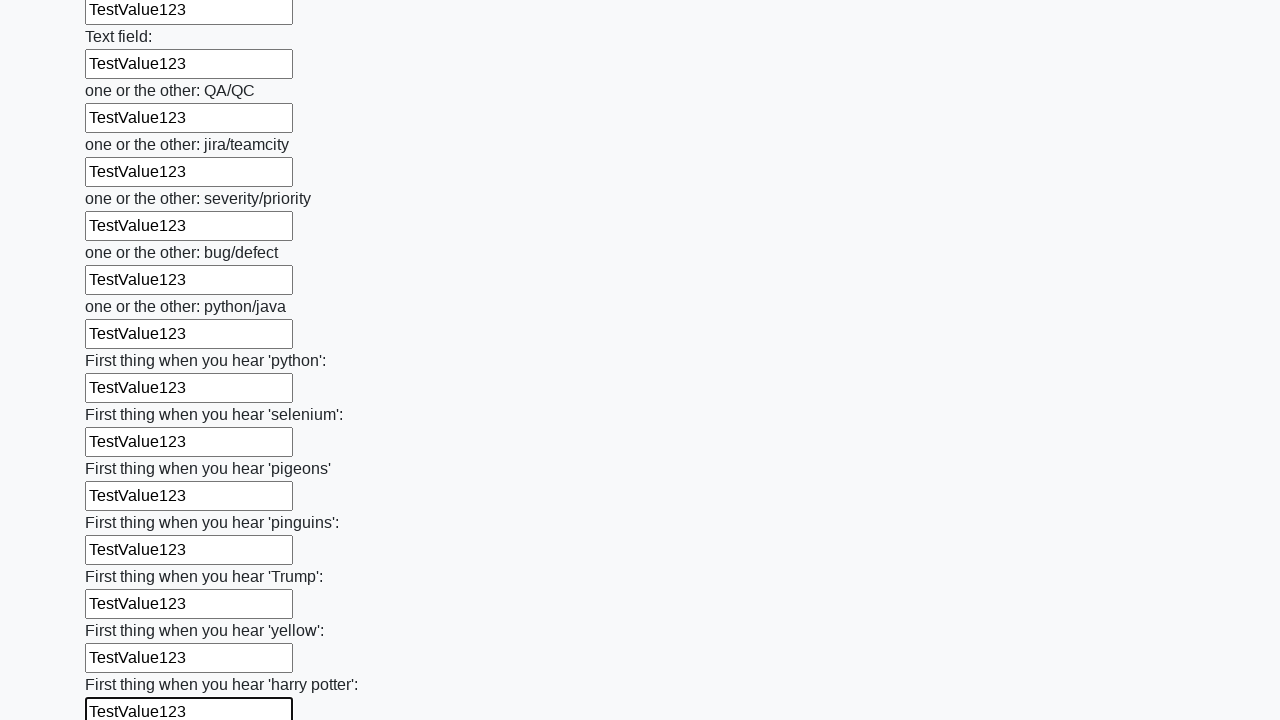

Filled input field with test value 'TestValue123' on input >> nth=99
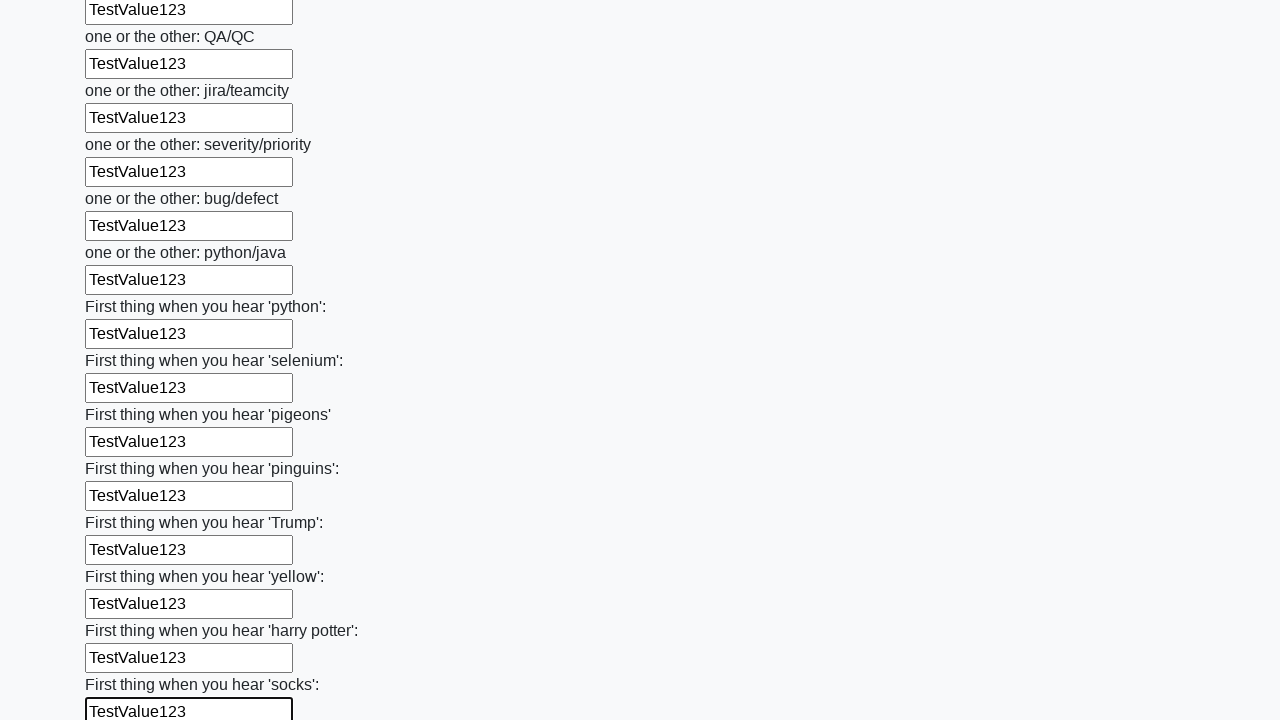

Clicked the submit button to submit the form at (123, 611) on button.btn
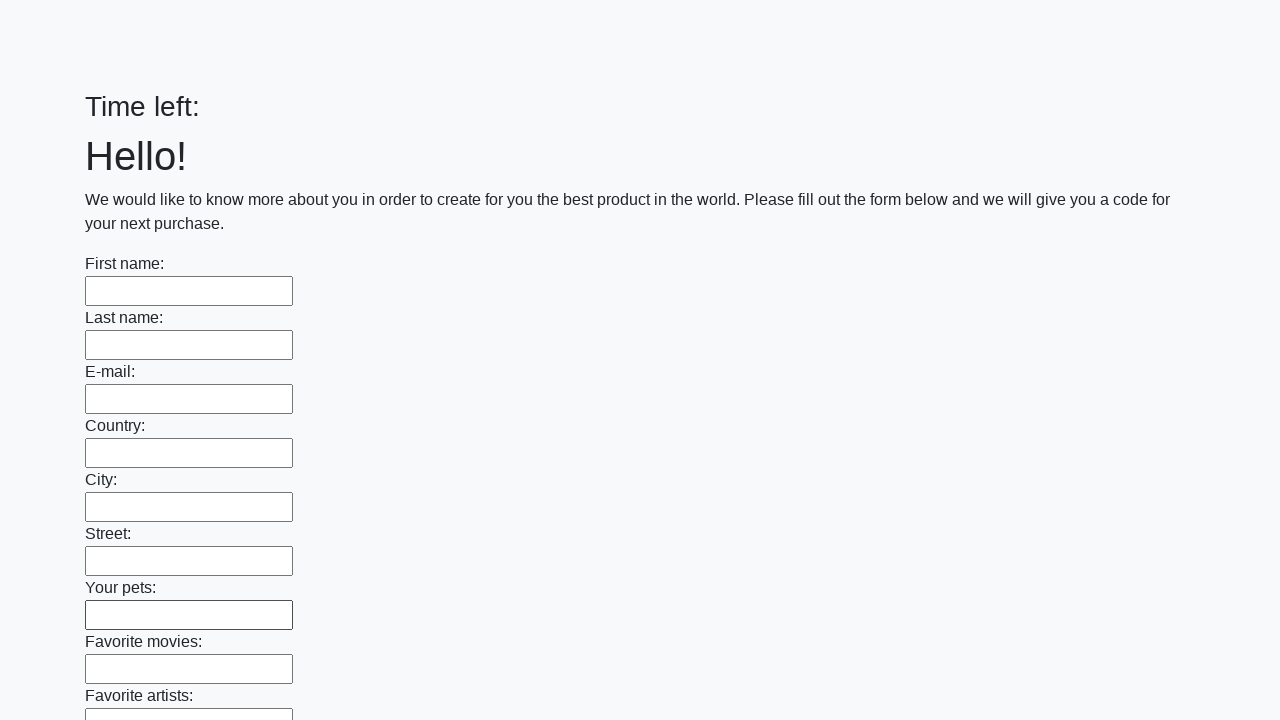

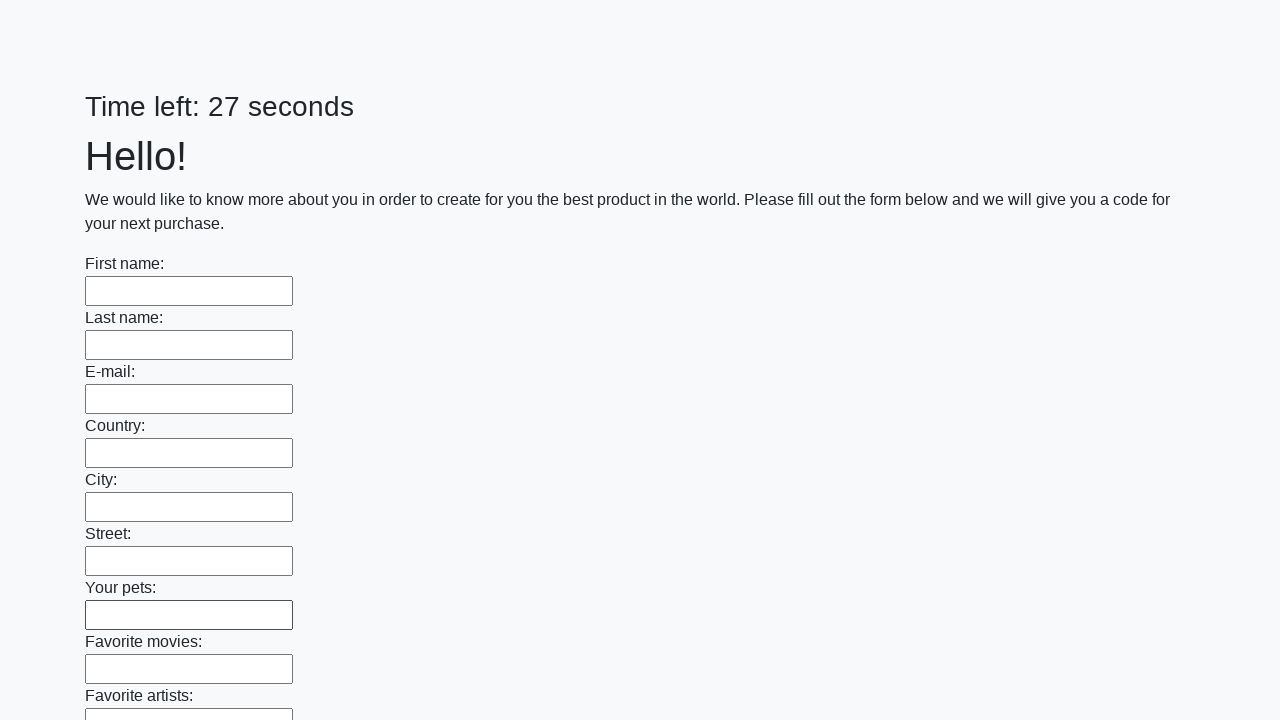